Tests scrolling through a product page to load all content, including user comments/reviews section, by incrementally scrolling from top to bottom of the page.

Starting URL: https://www.daraz.com.bd/products/4g-wifi-i468701703.html

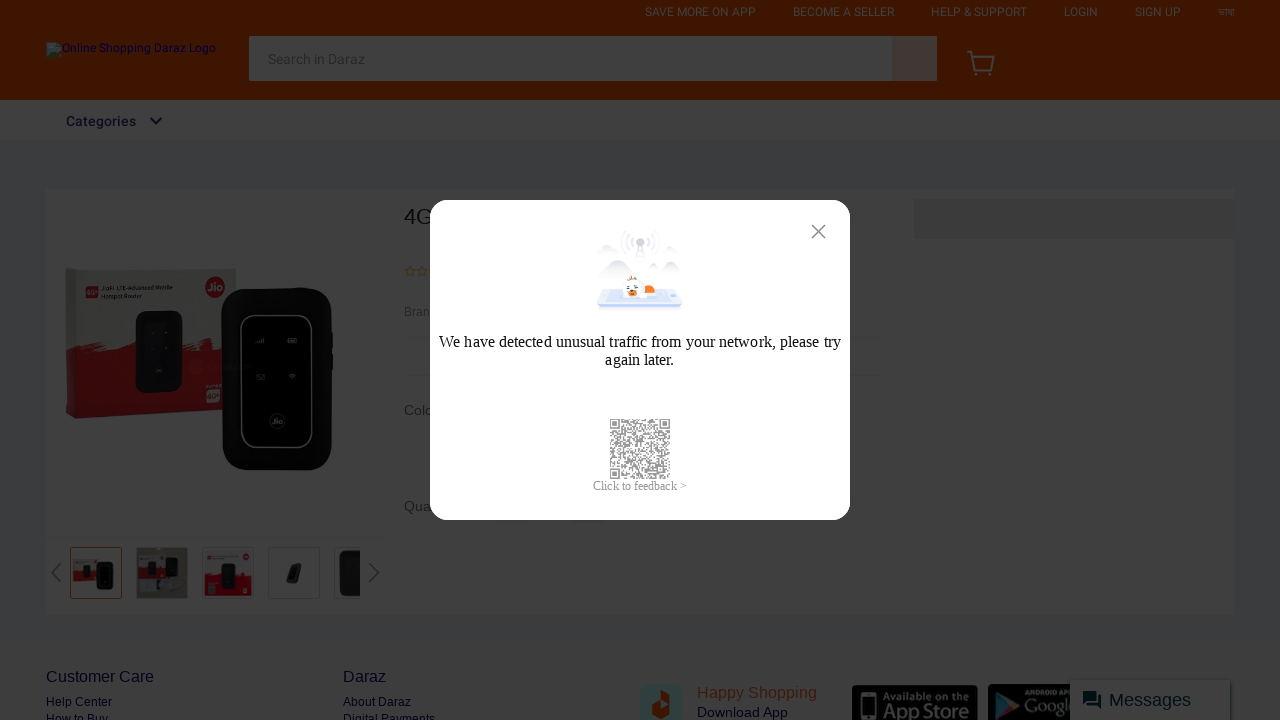

Retrieved page height for scrolling calculation
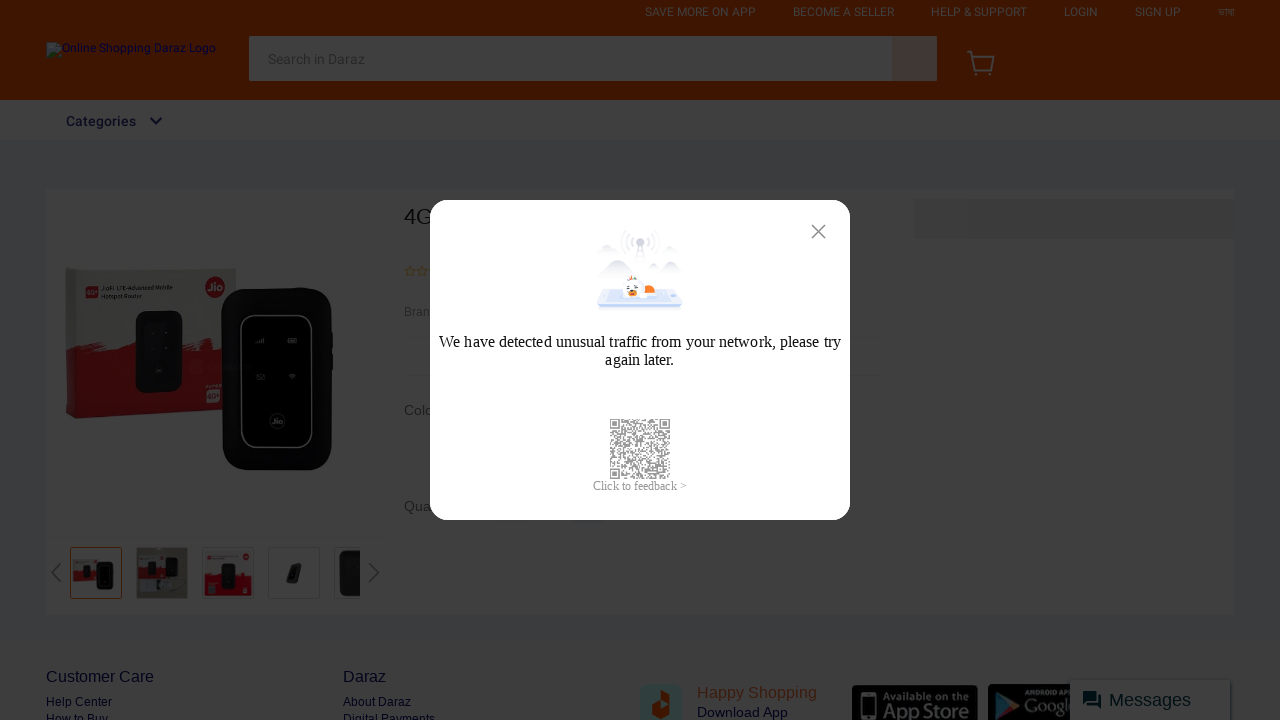

Scrolled to position 0 pixels
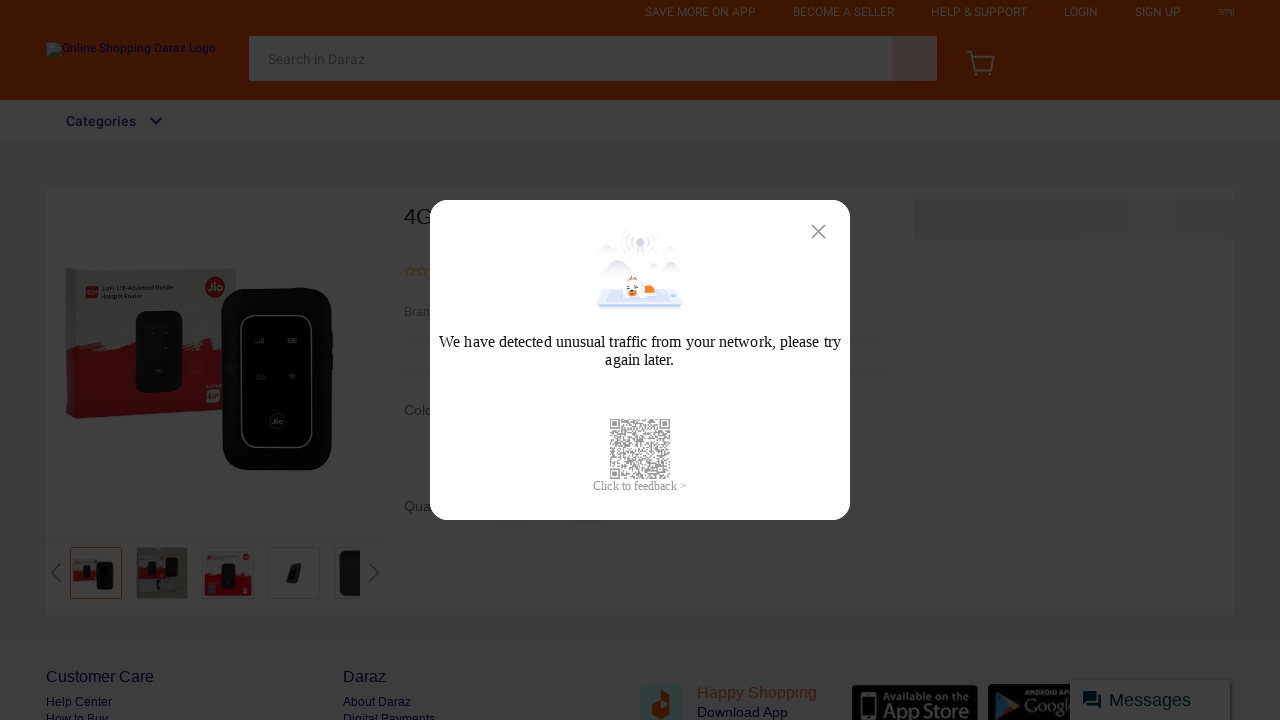

Waited 500ms for content to load at current scroll position
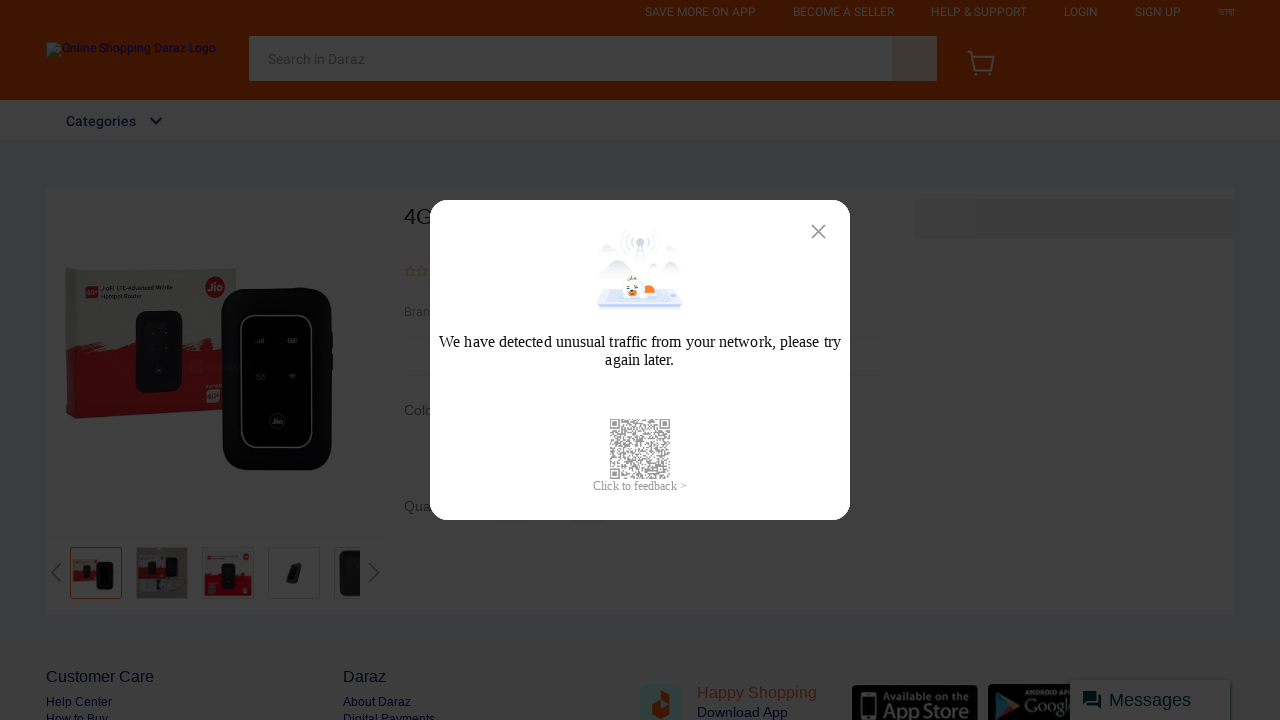

Scrolled to position 30 pixels
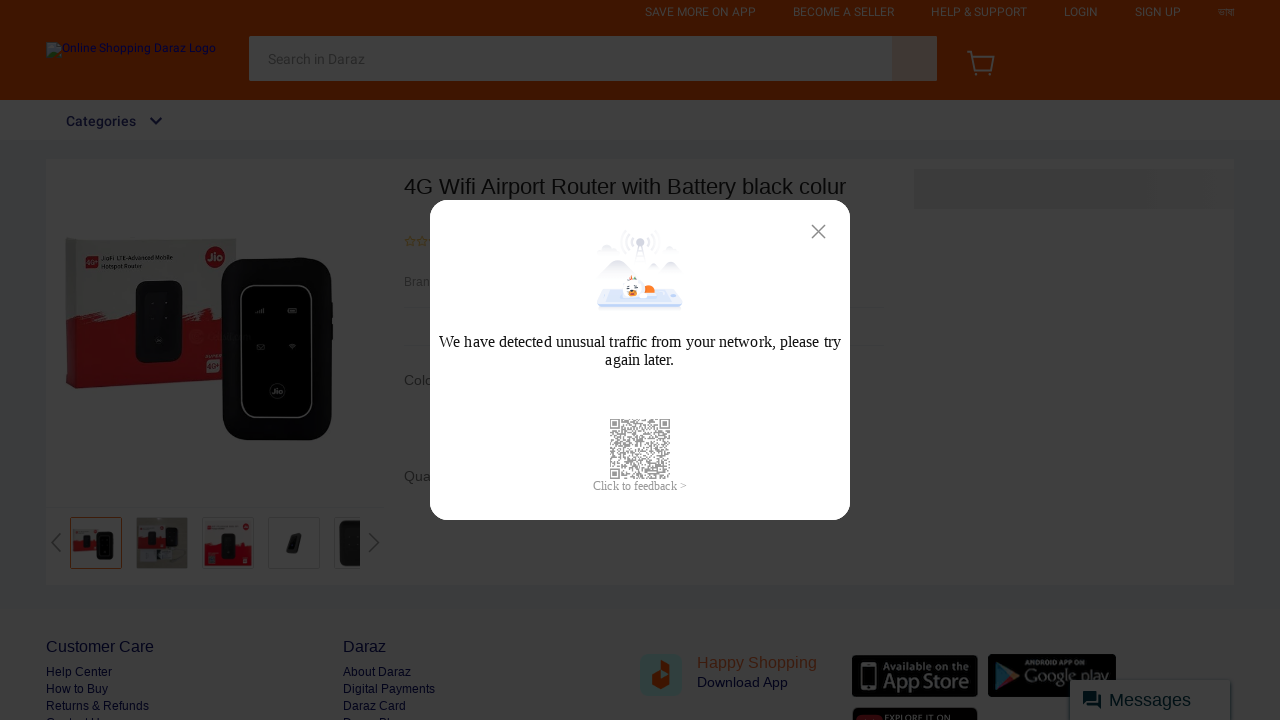

Waited 500ms for content to load at current scroll position
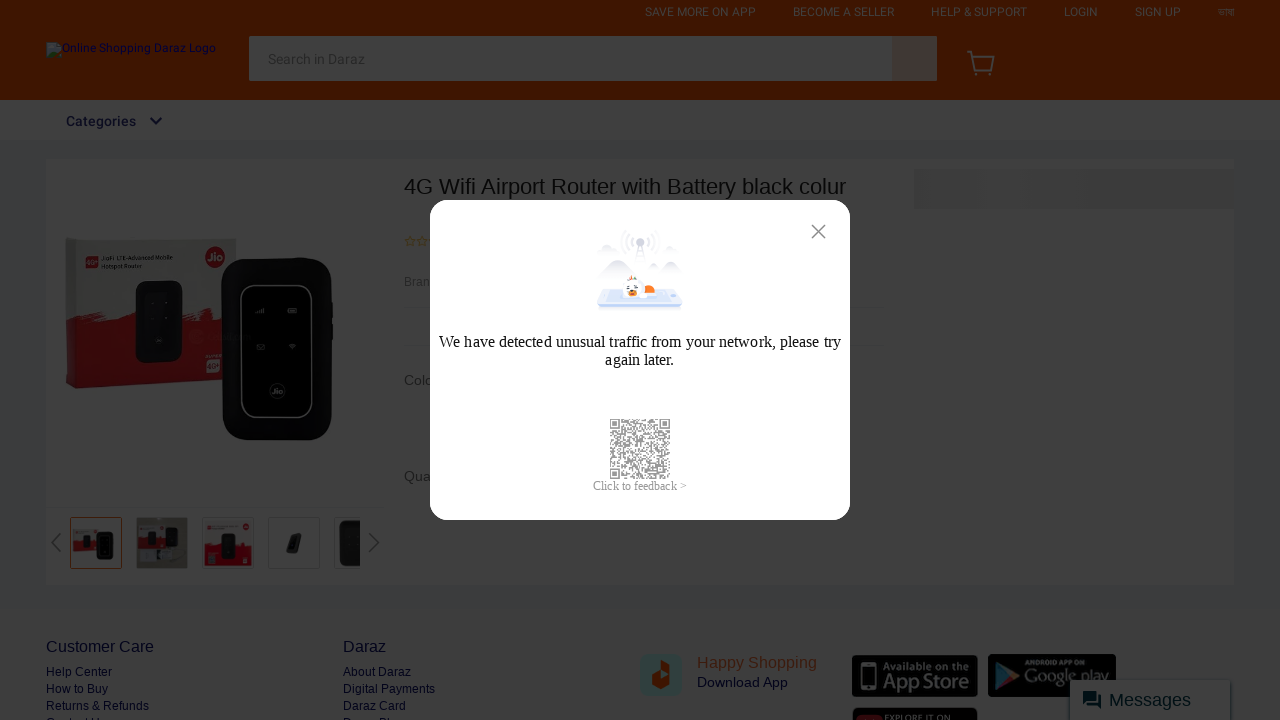

Scrolled to position 60 pixels
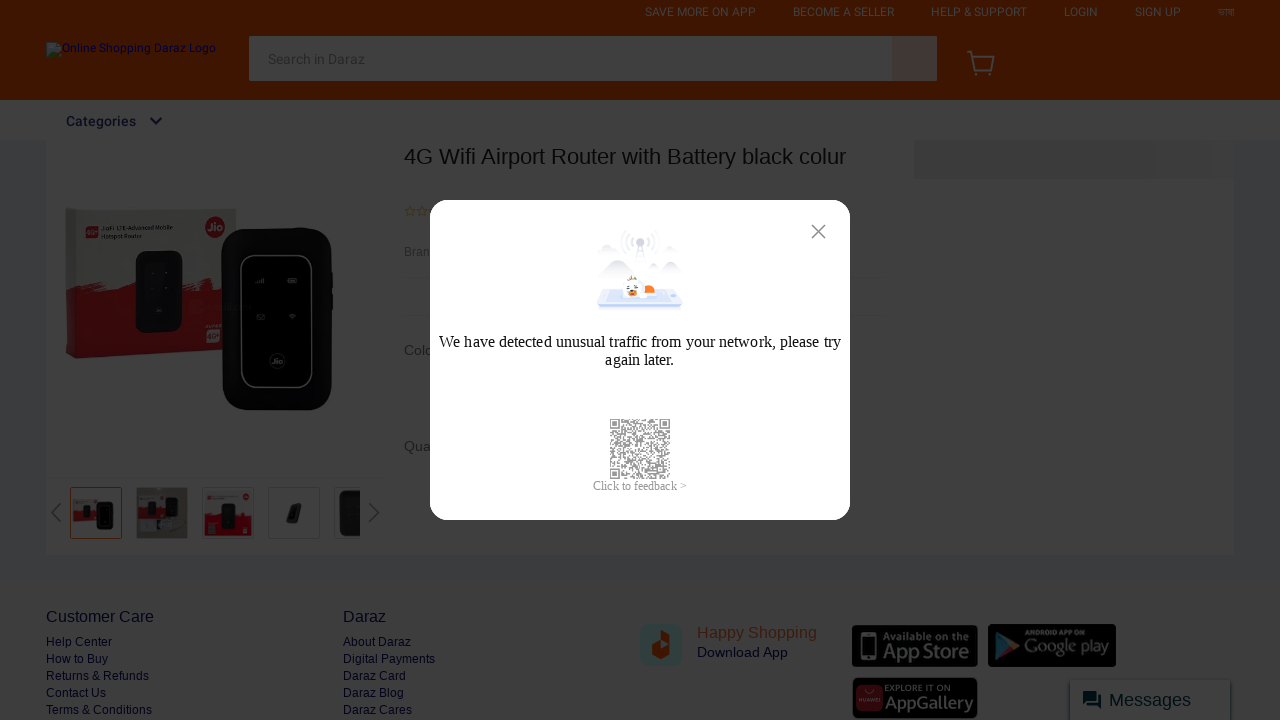

Waited 500ms for content to load at current scroll position
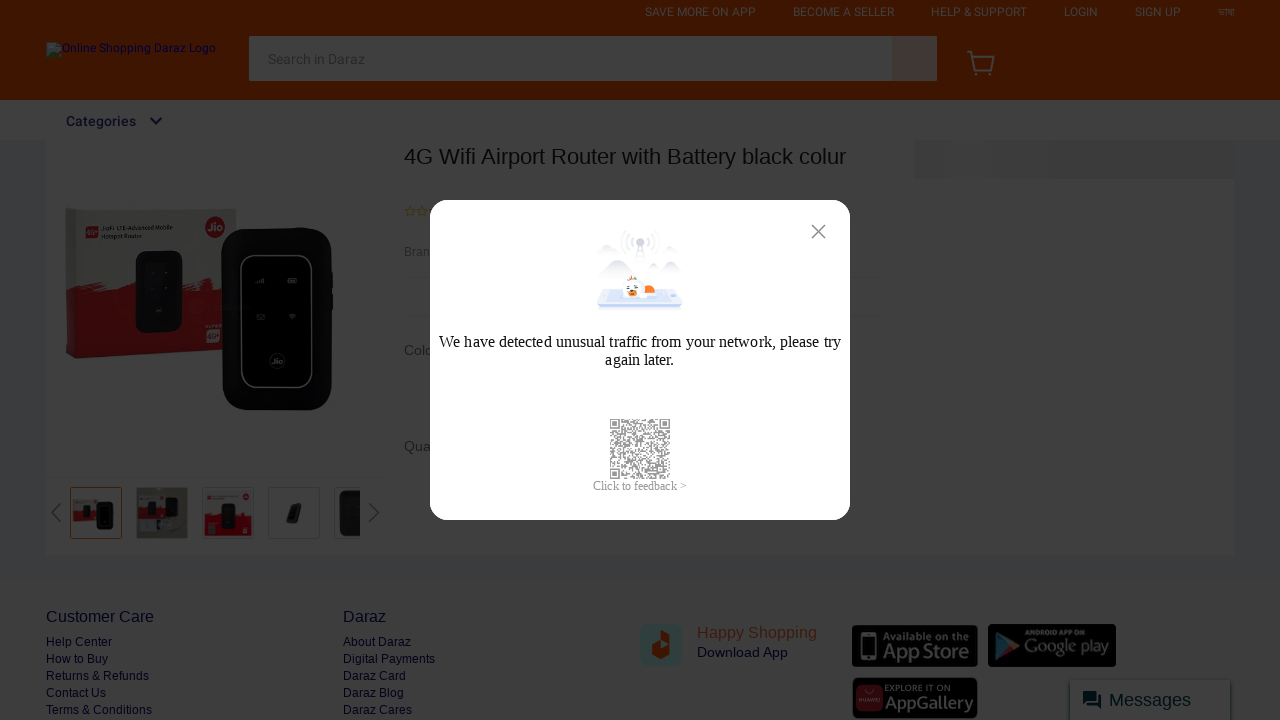

Scrolled to position 90 pixels
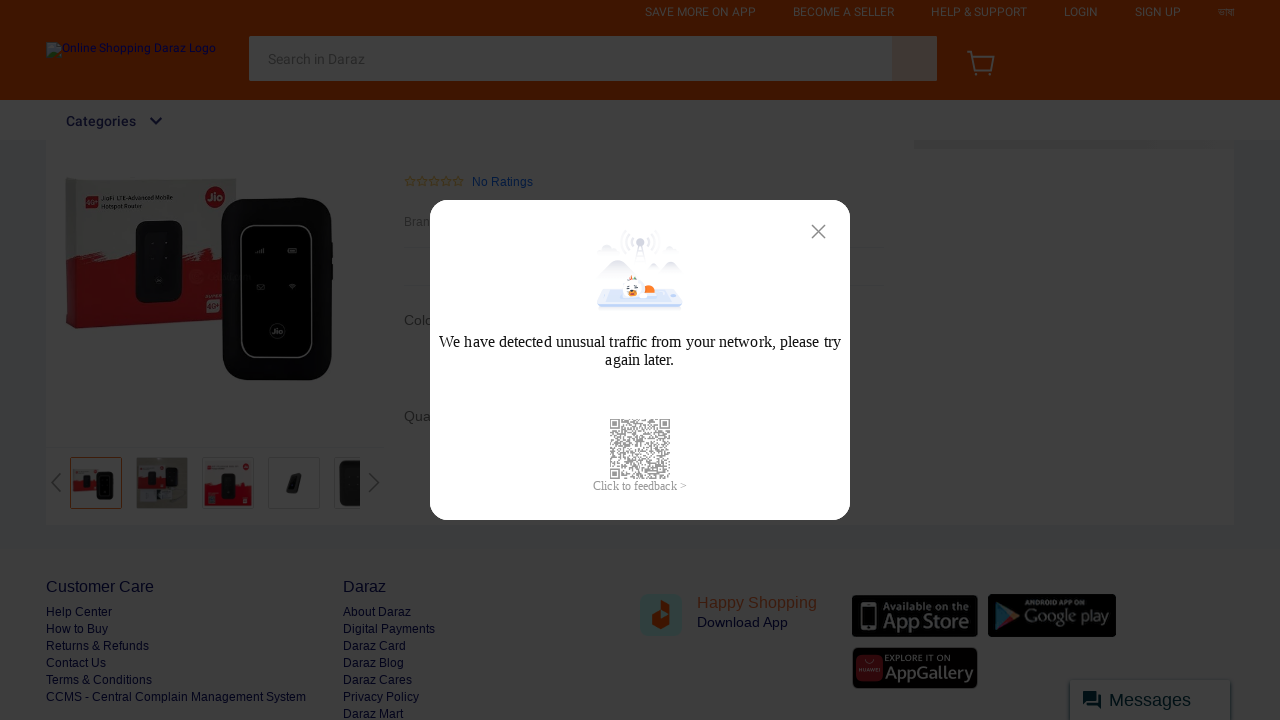

Waited 500ms for content to load at current scroll position
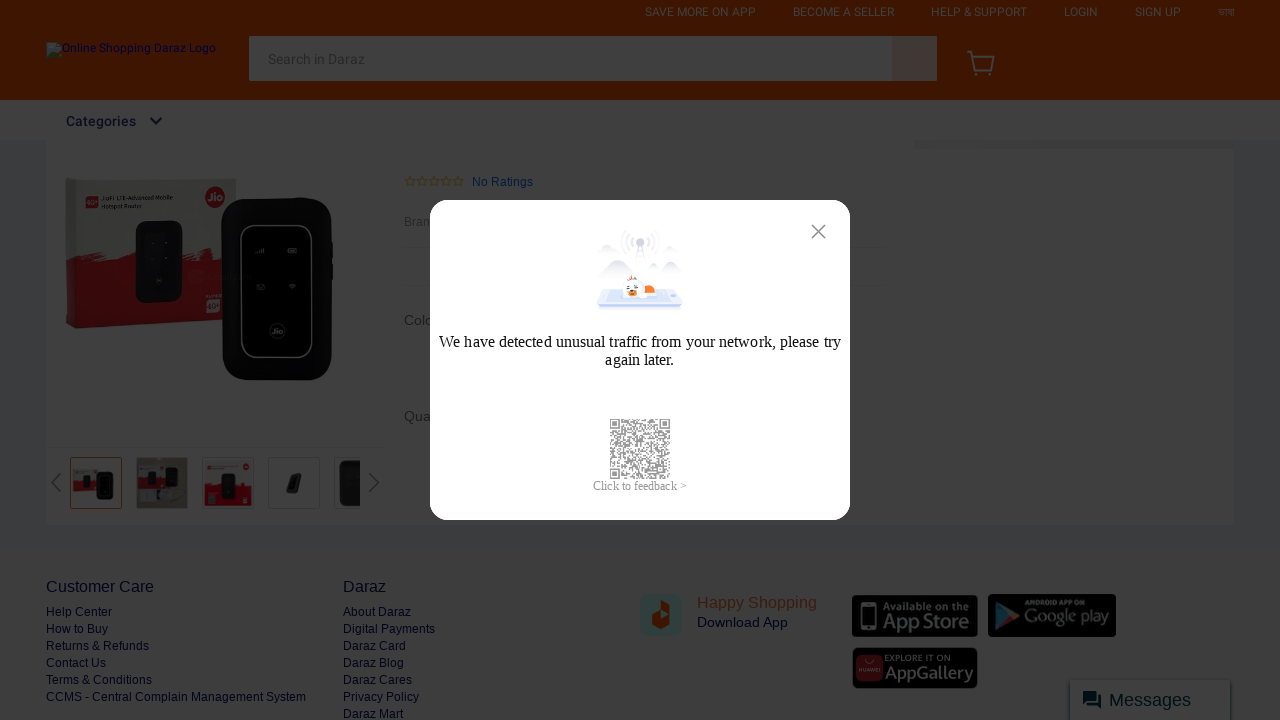

Scrolled to position 120 pixels
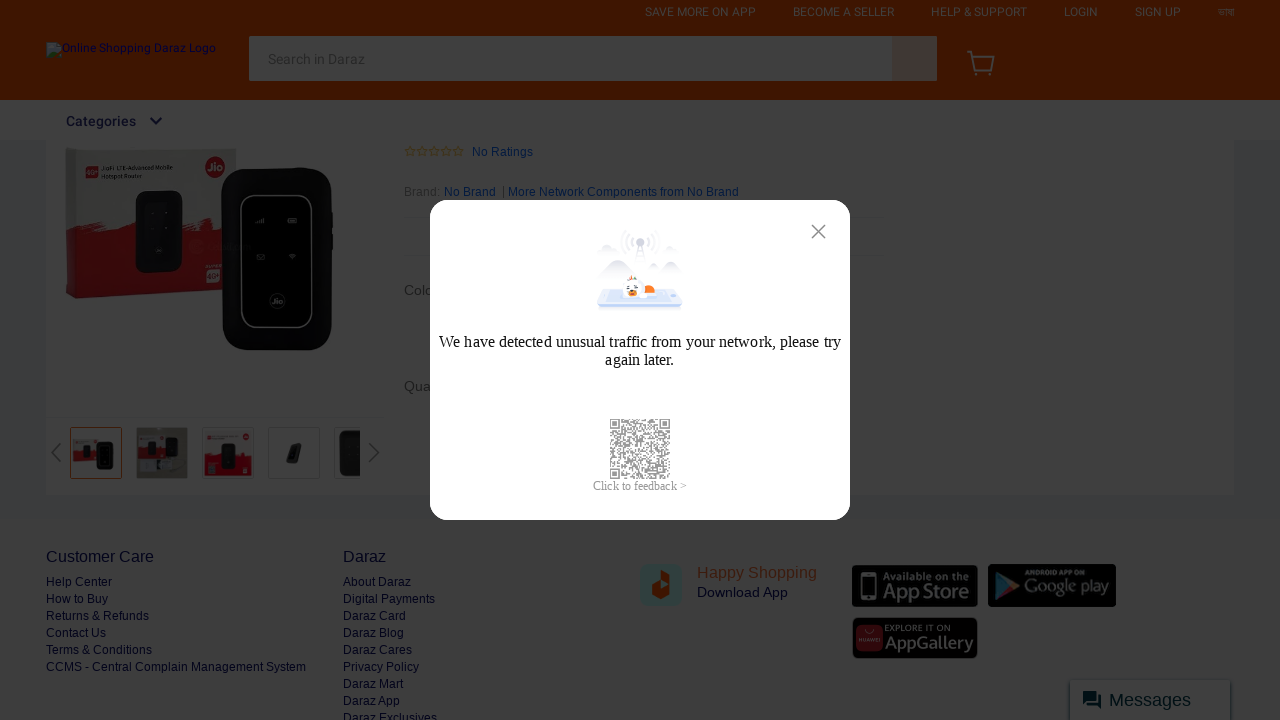

Waited 500ms for content to load at current scroll position
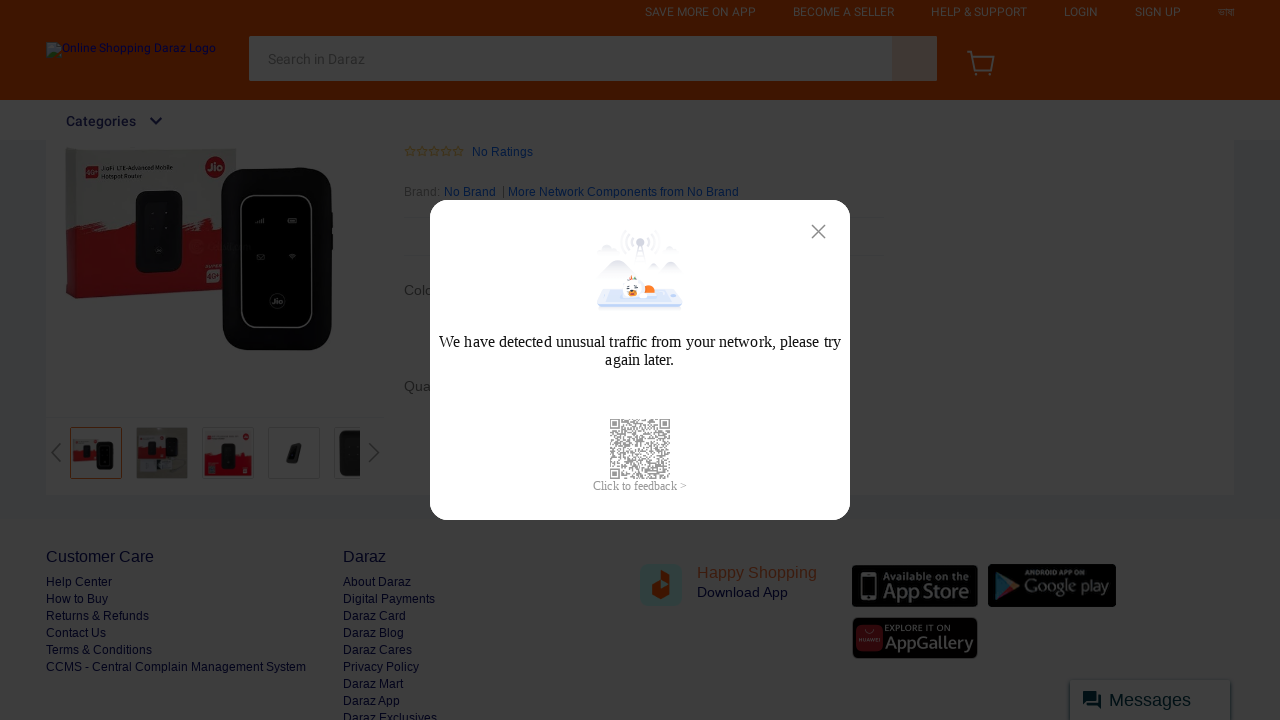

Scrolled to position 150 pixels
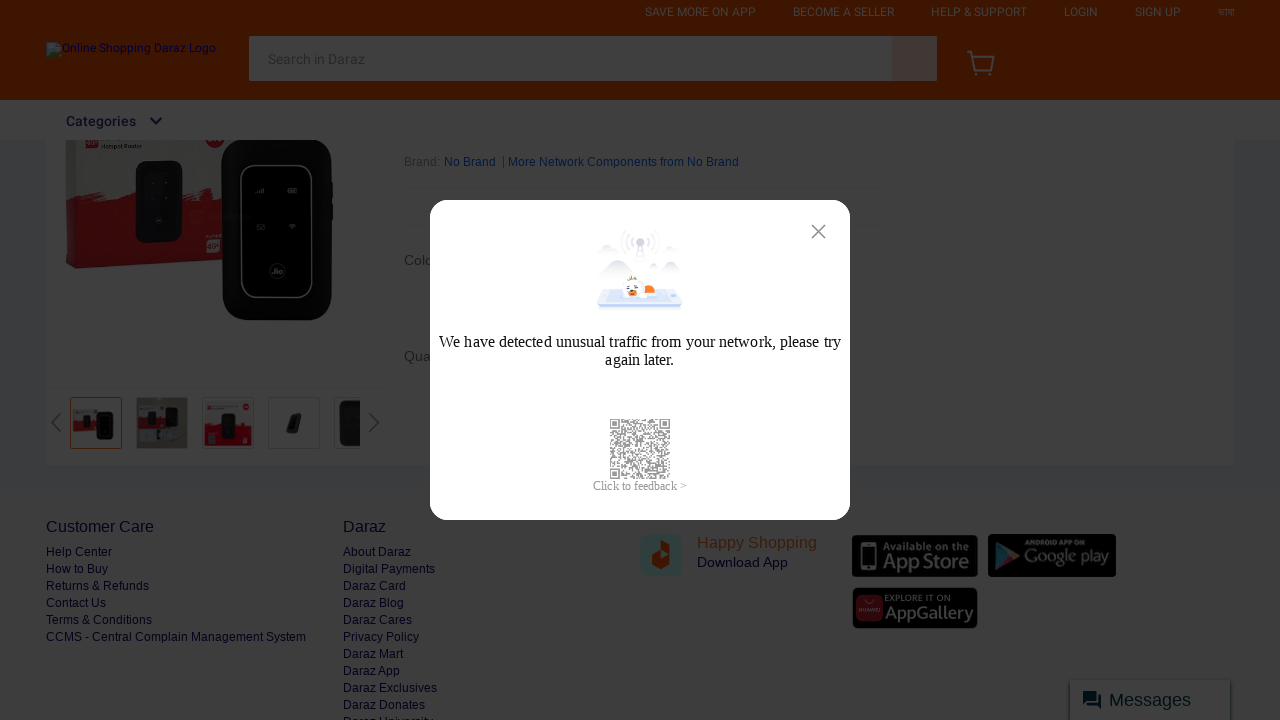

Waited 500ms for content to load at current scroll position
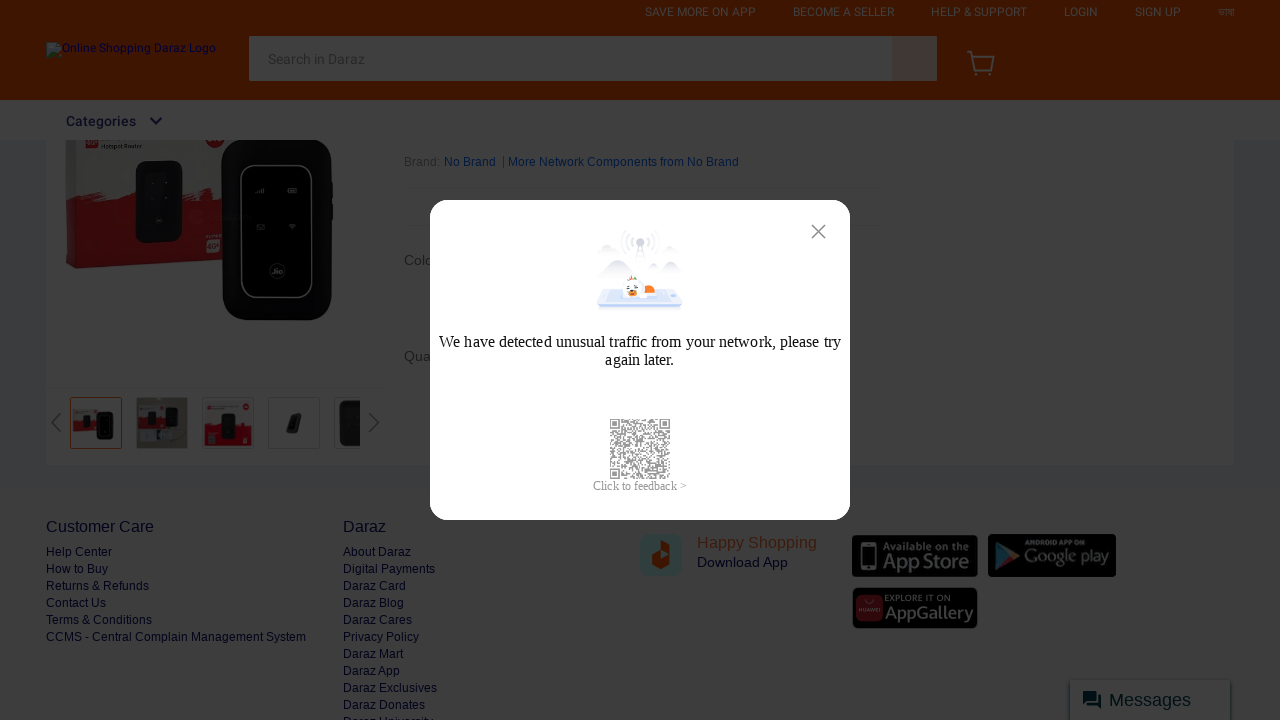

Scrolled to position 180 pixels
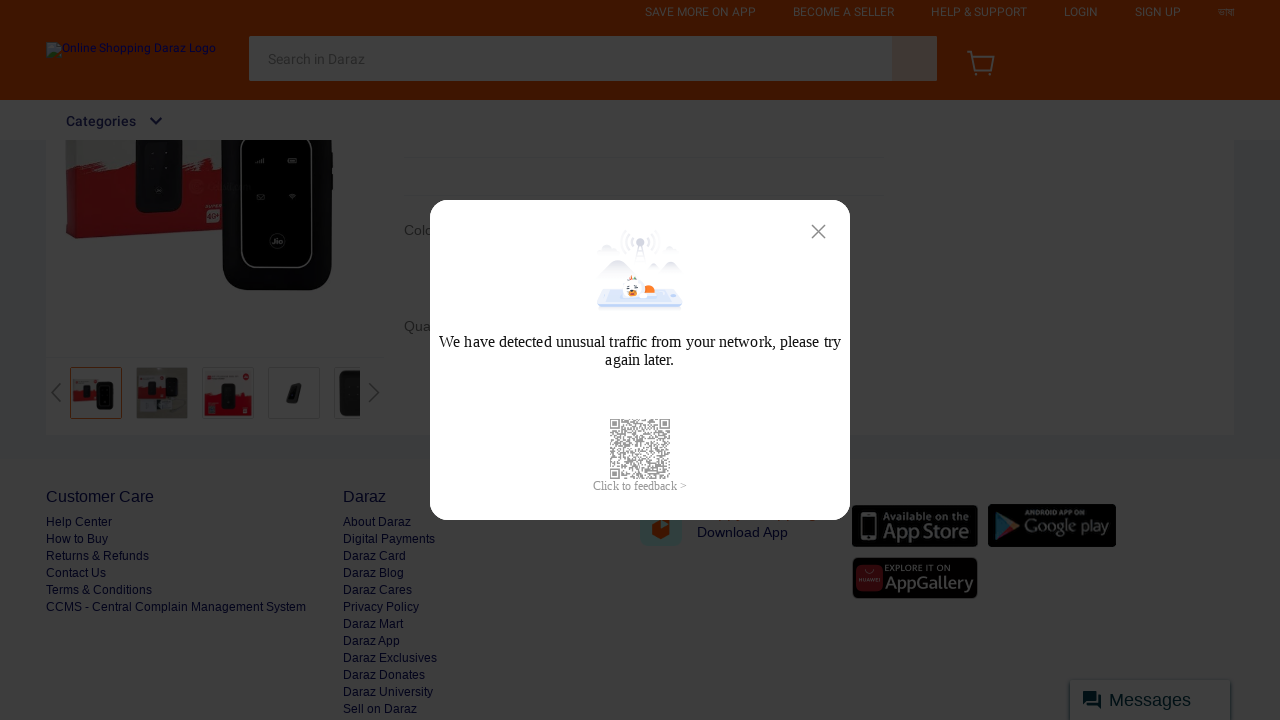

Waited 500ms for content to load at current scroll position
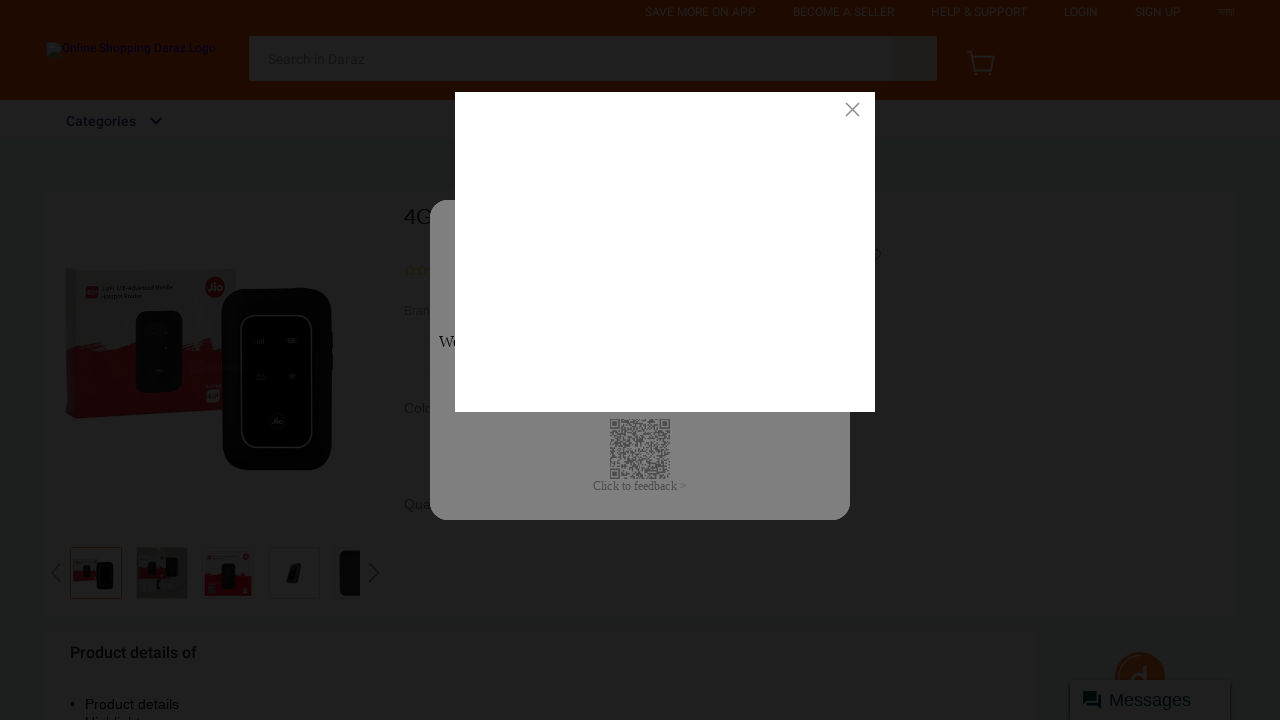

Scrolled to position 210 pixels
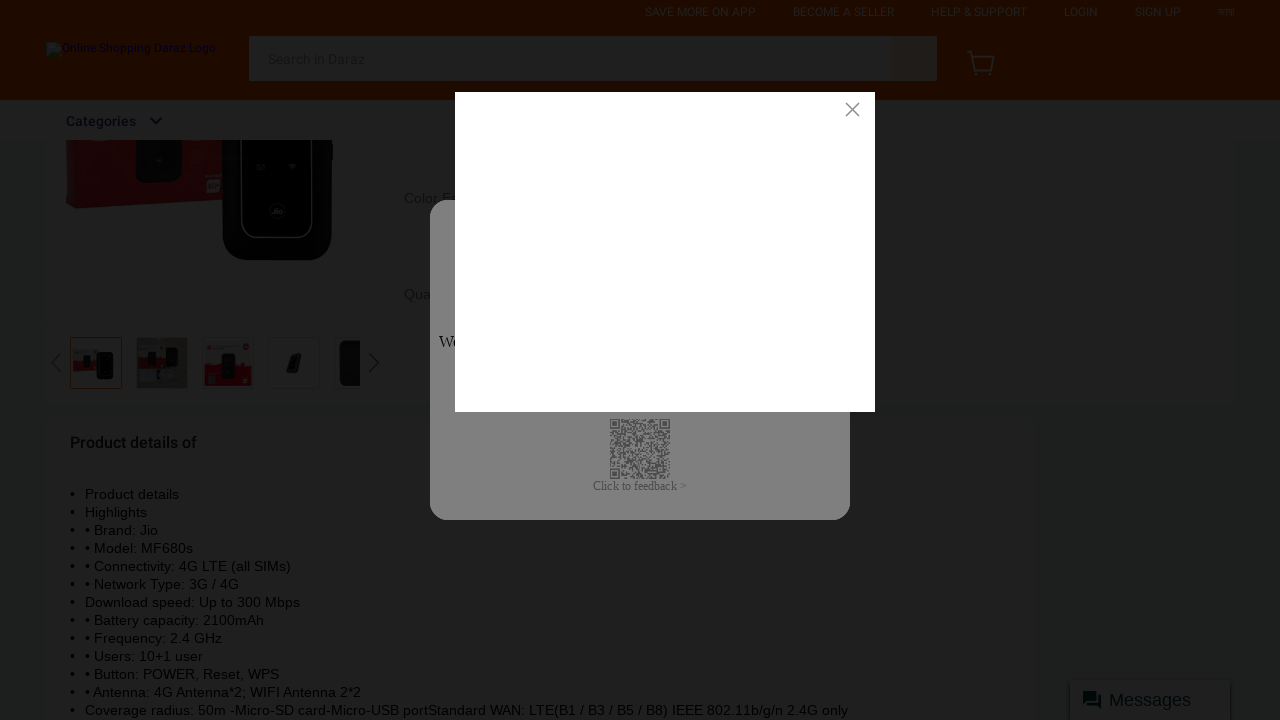

Waited 500ms for content to load at current scroll position
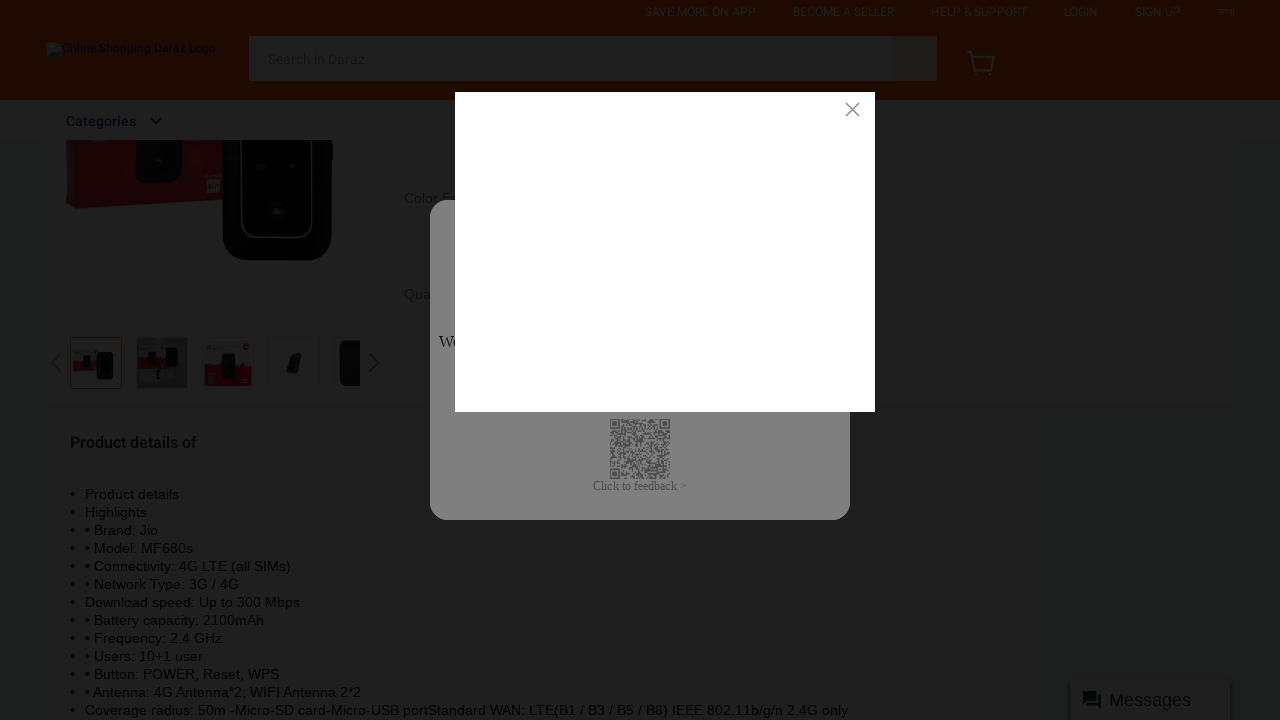

Scrolled to position 240 pixels
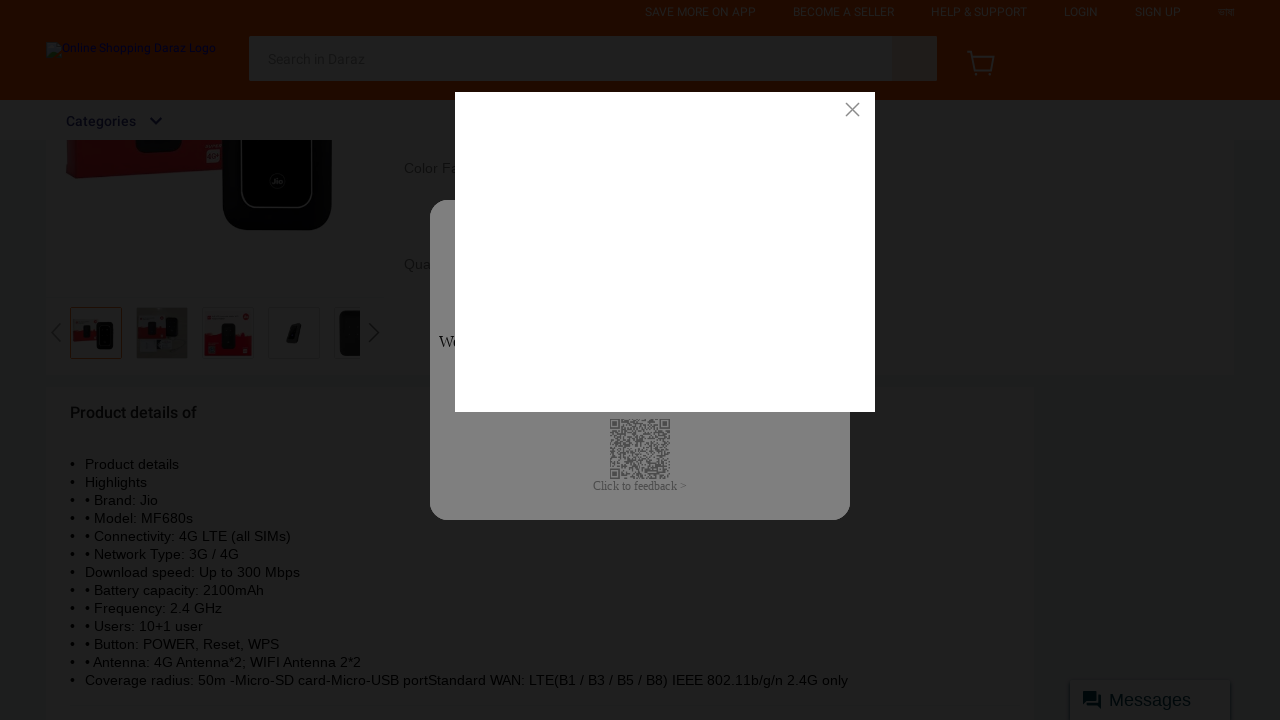

Waited 500ms for content to load at current scroll position
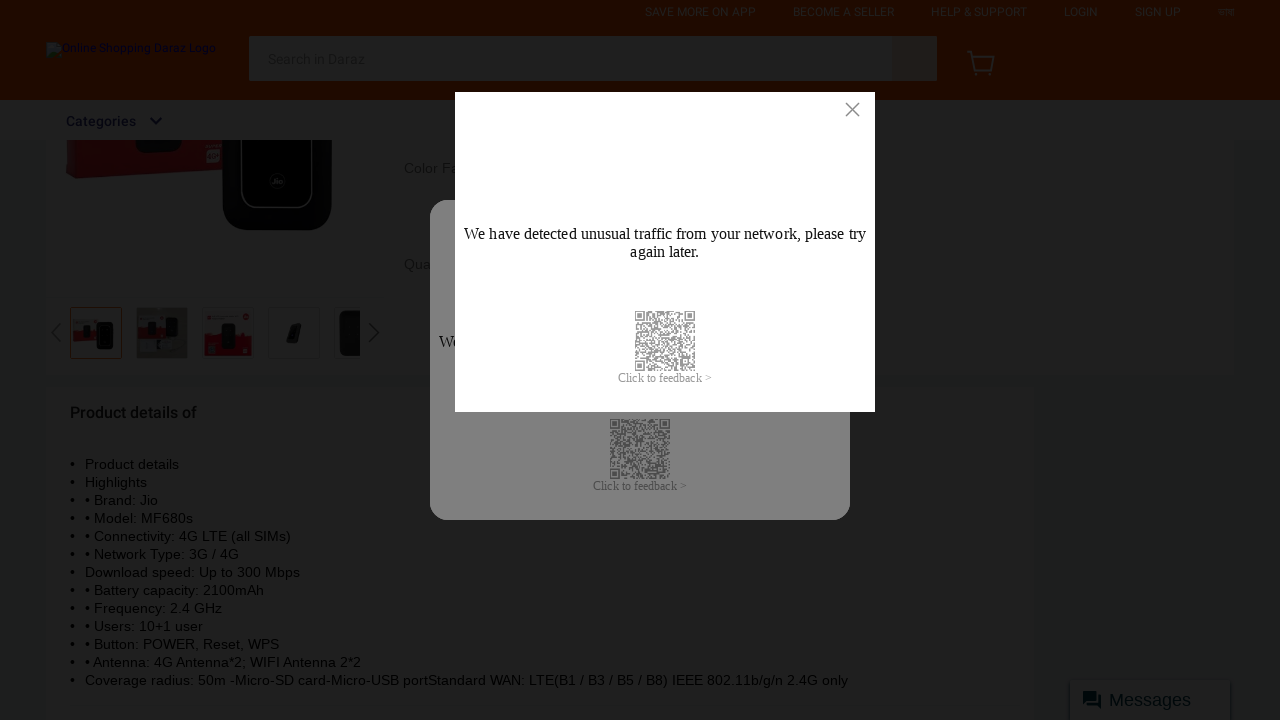

Scrolled to position 270 pixels
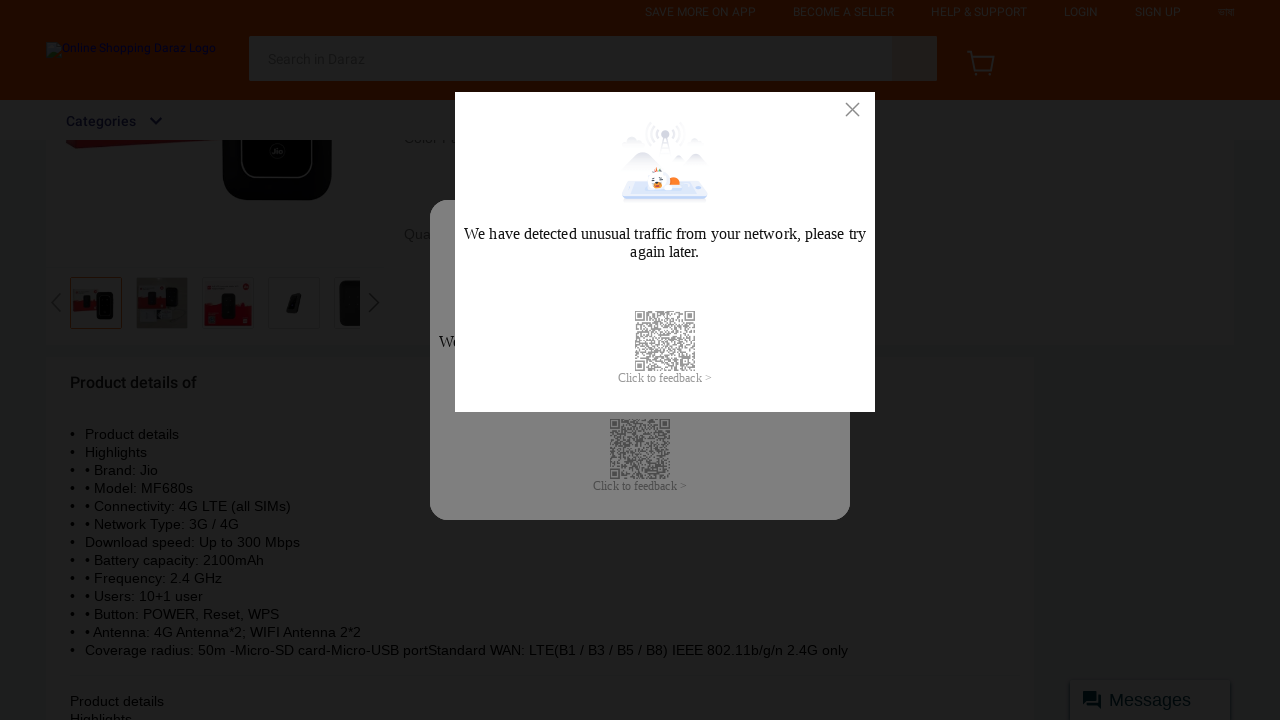

Waited 500ms for content to load at current scroll position
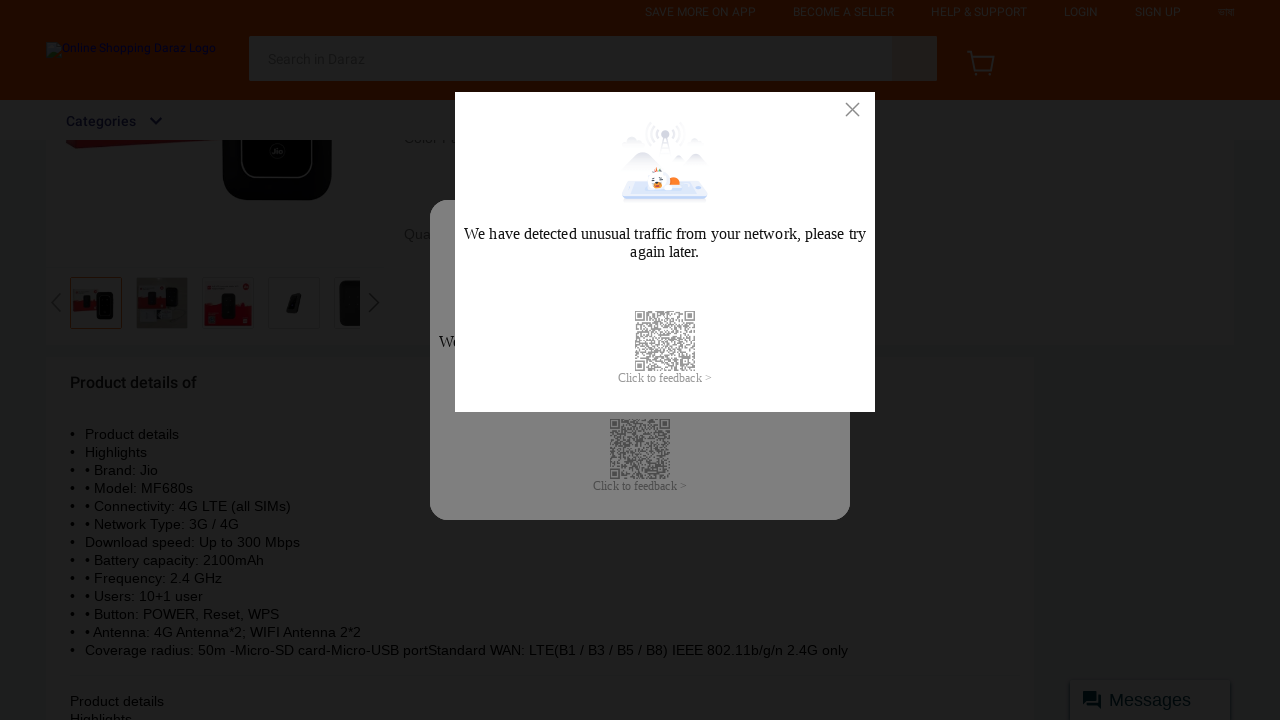

Scrolled to position 300 pixels
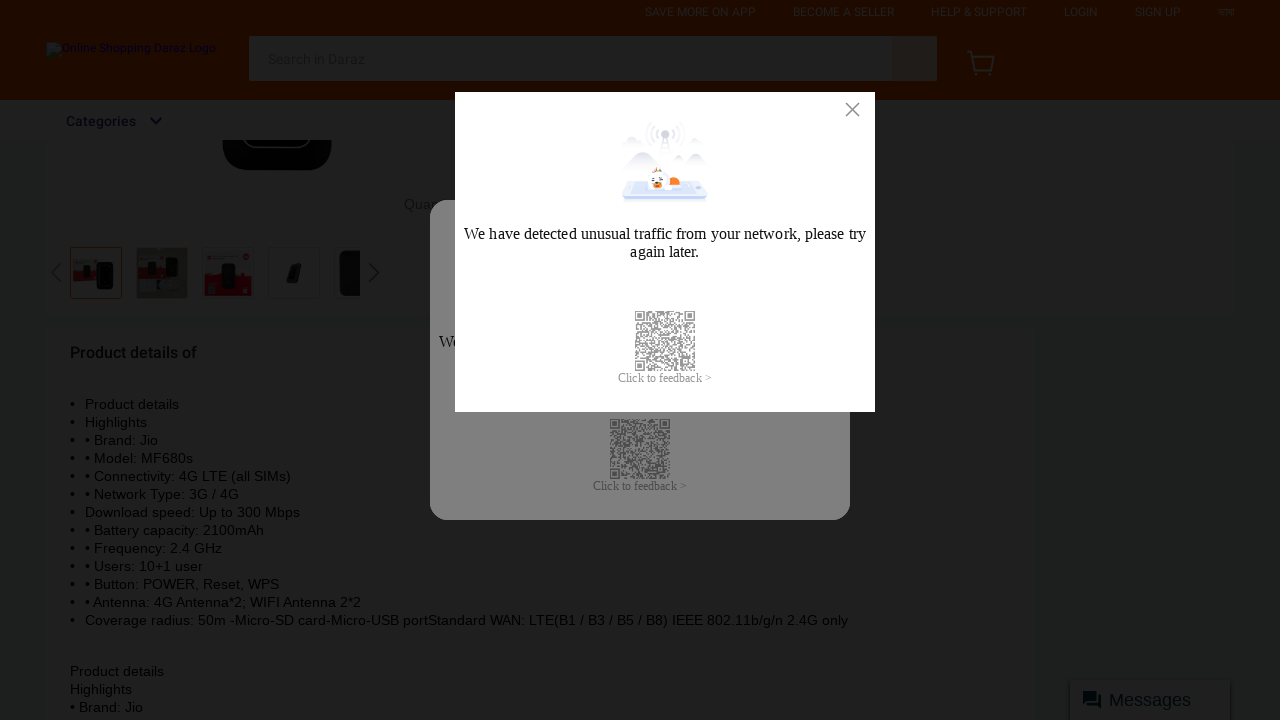

Waited 500ms for content to load at current scroll position
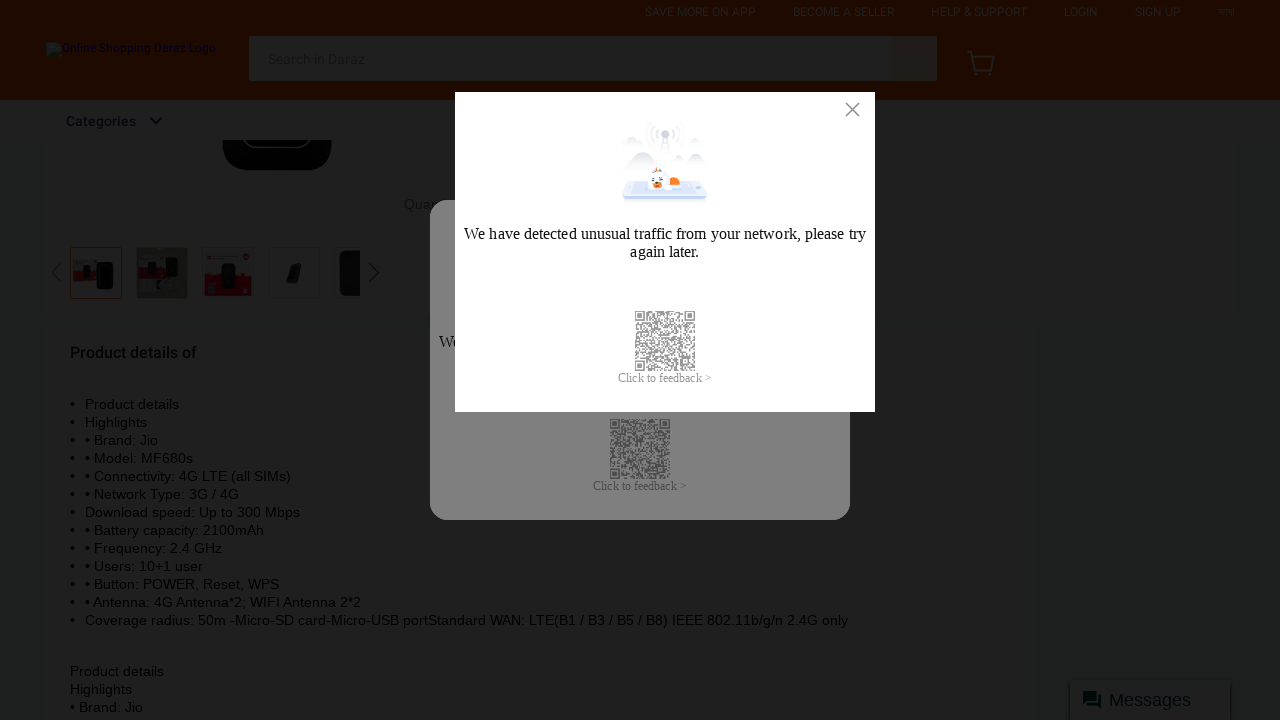

Scrolled to position 330 pixels
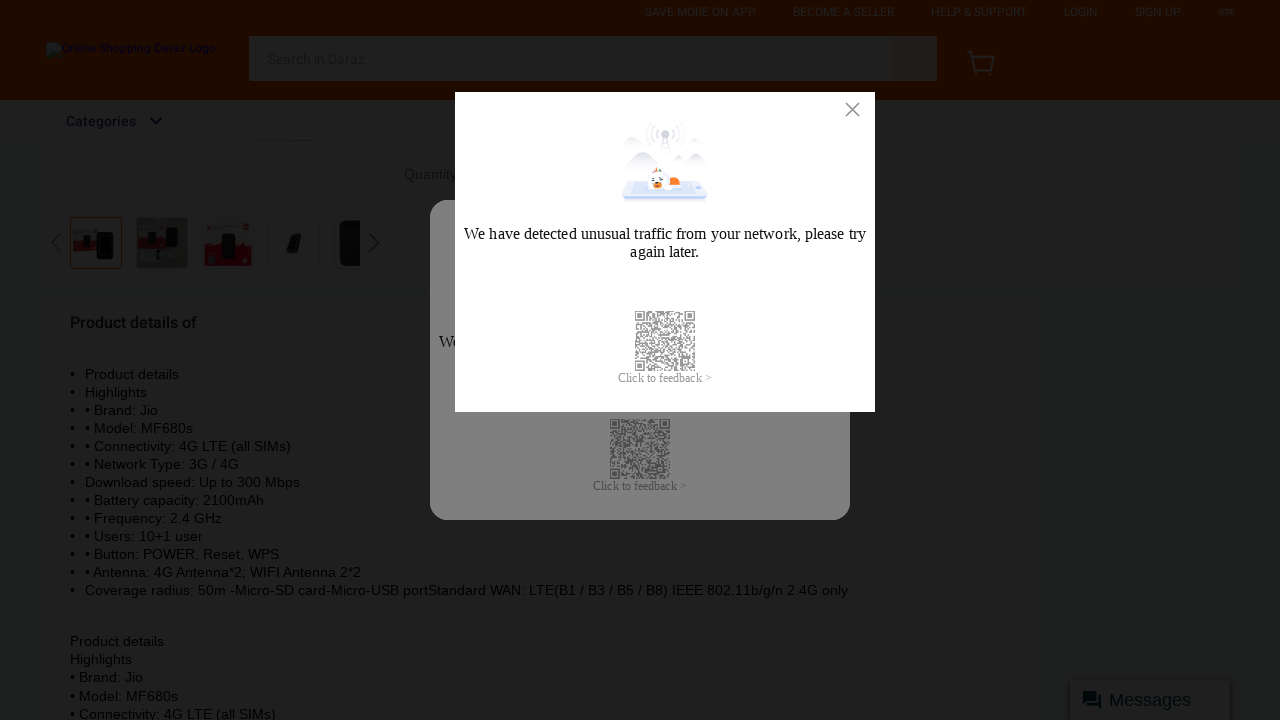

Waited 500ms for content to load at current scroll position
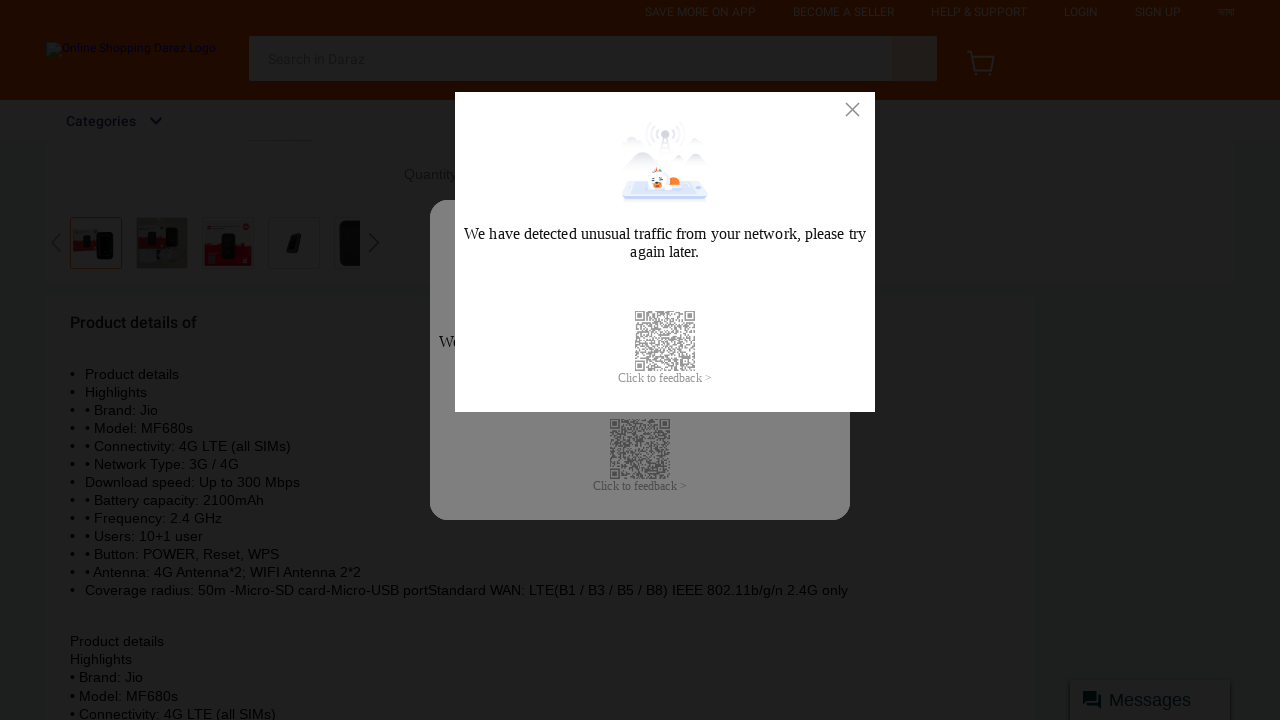

Scrolled to position 360 pixels
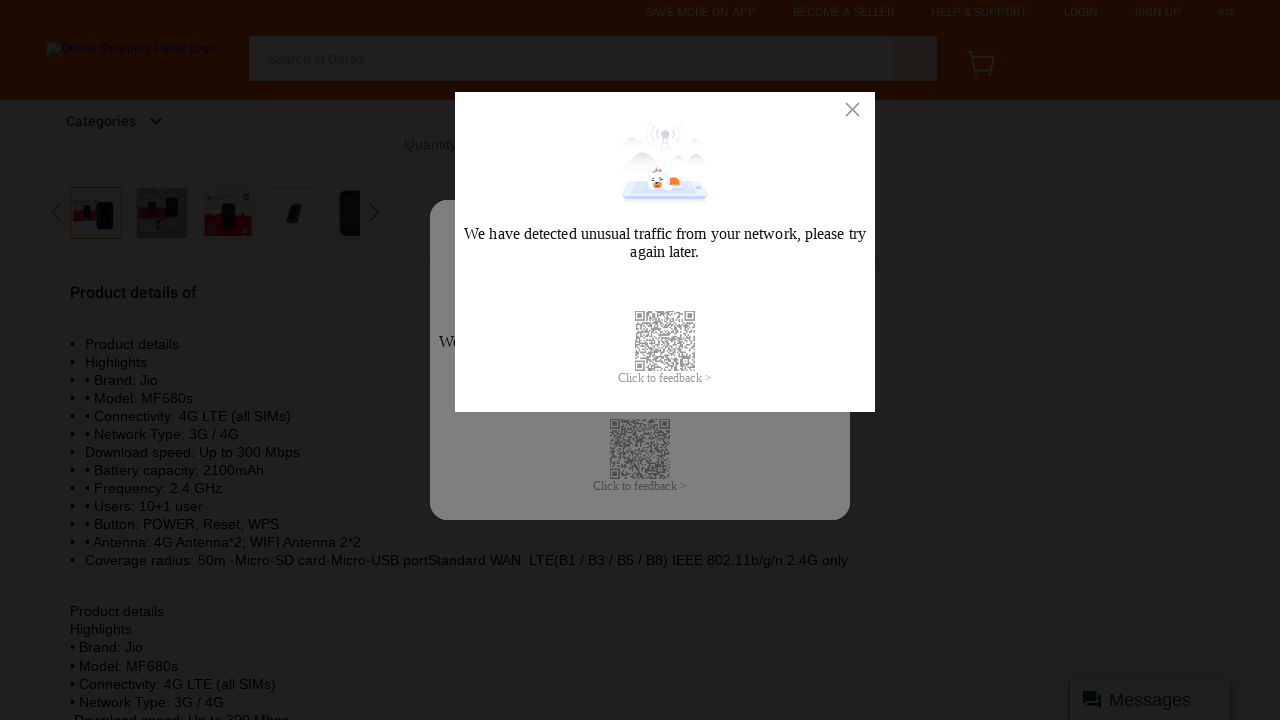

Waited 500ms for content to load at current scroll position
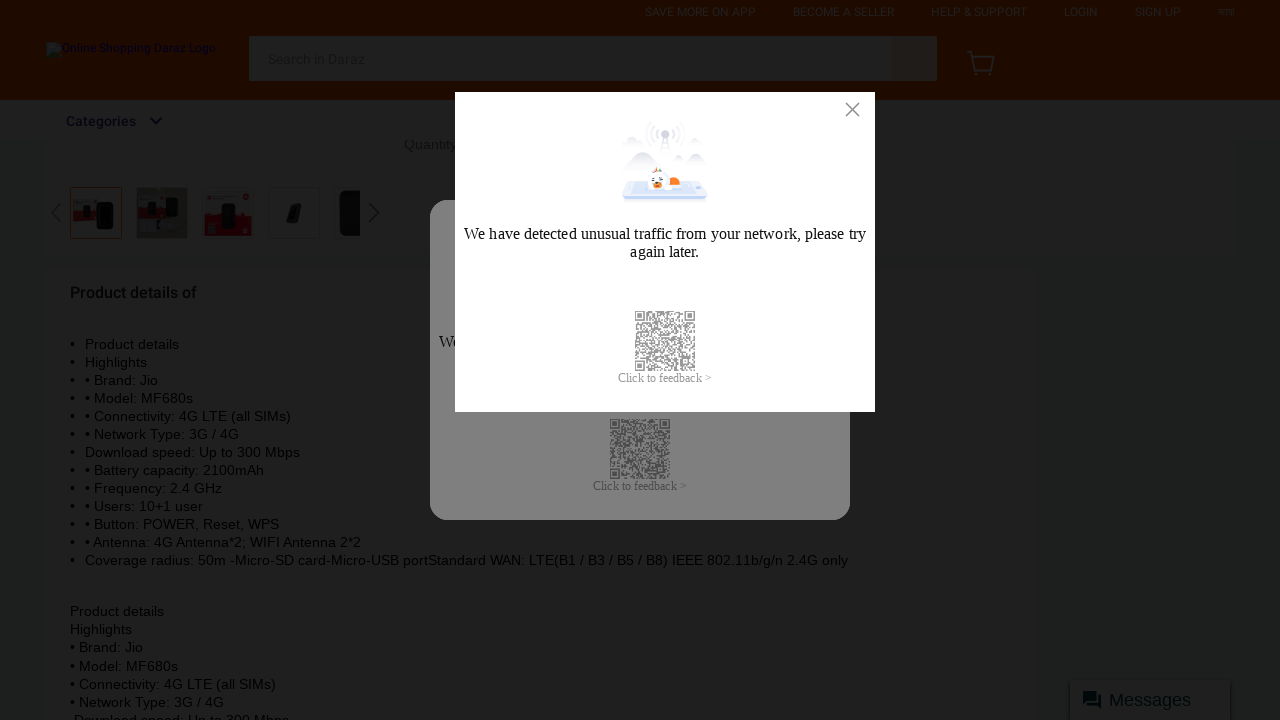

Scrolled to position 390 pixels
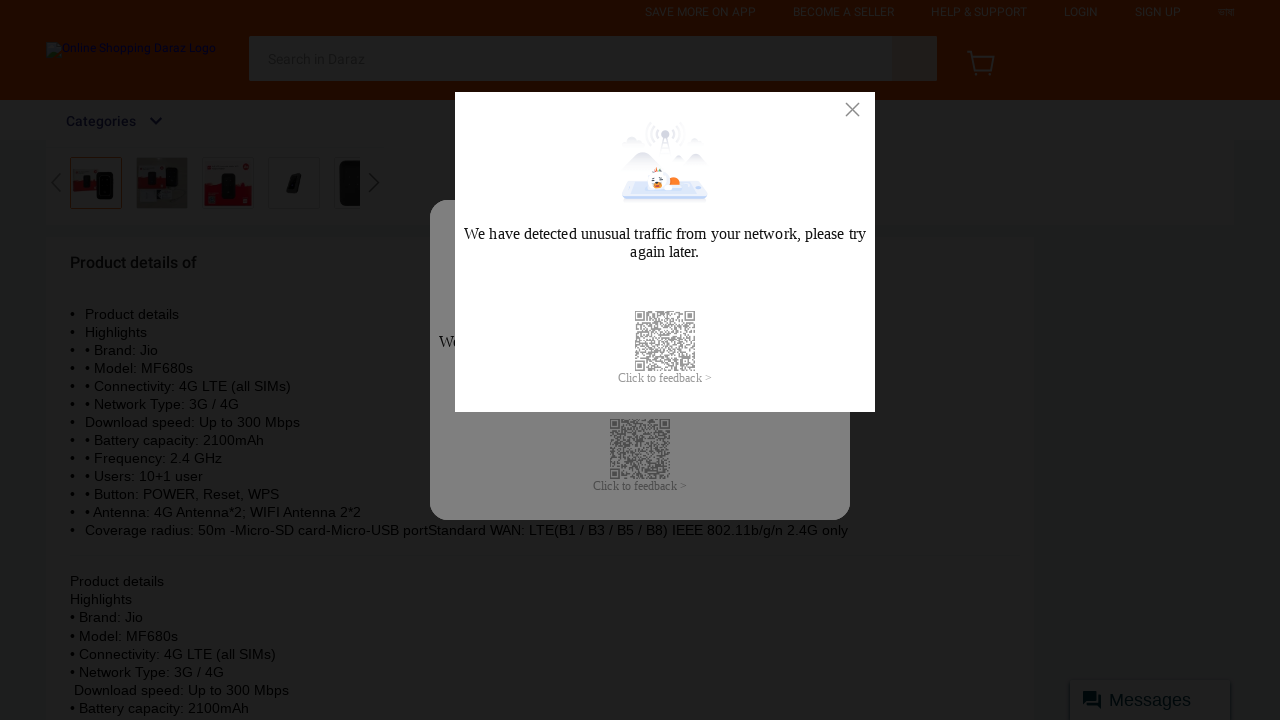

Waited 500ms for content to load at current scroll position
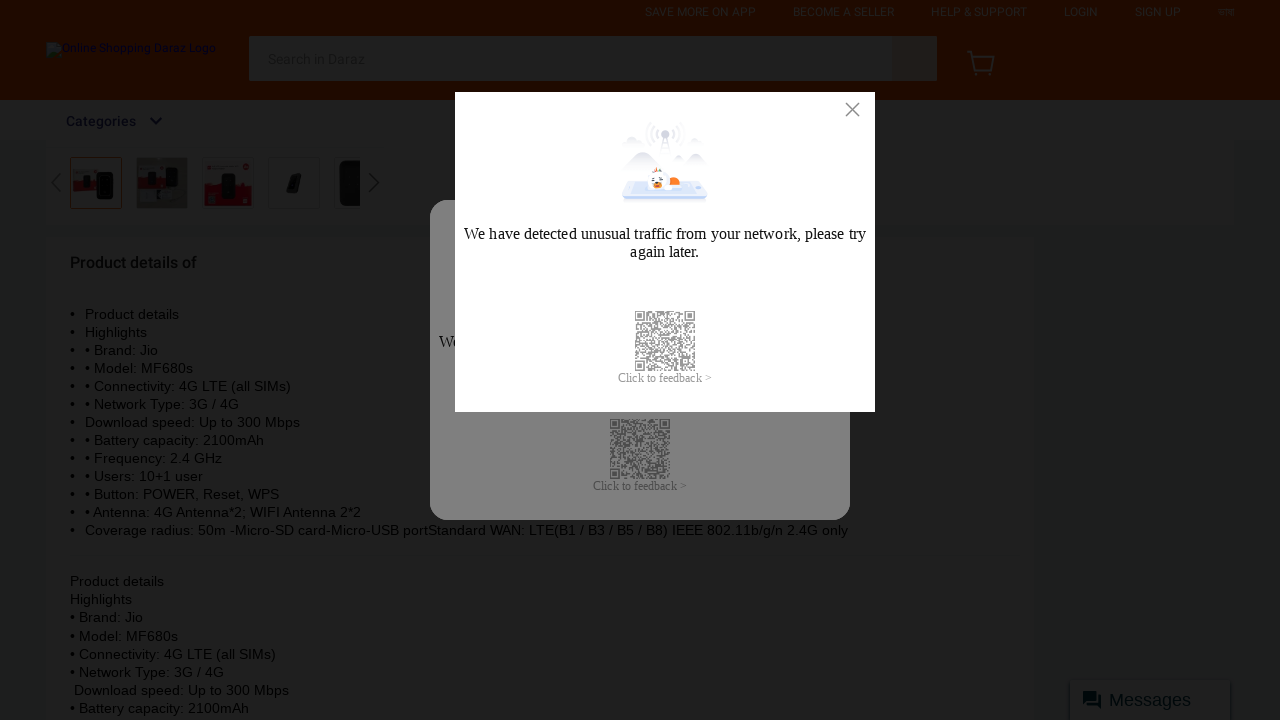

Scrolled to position 420 pixels
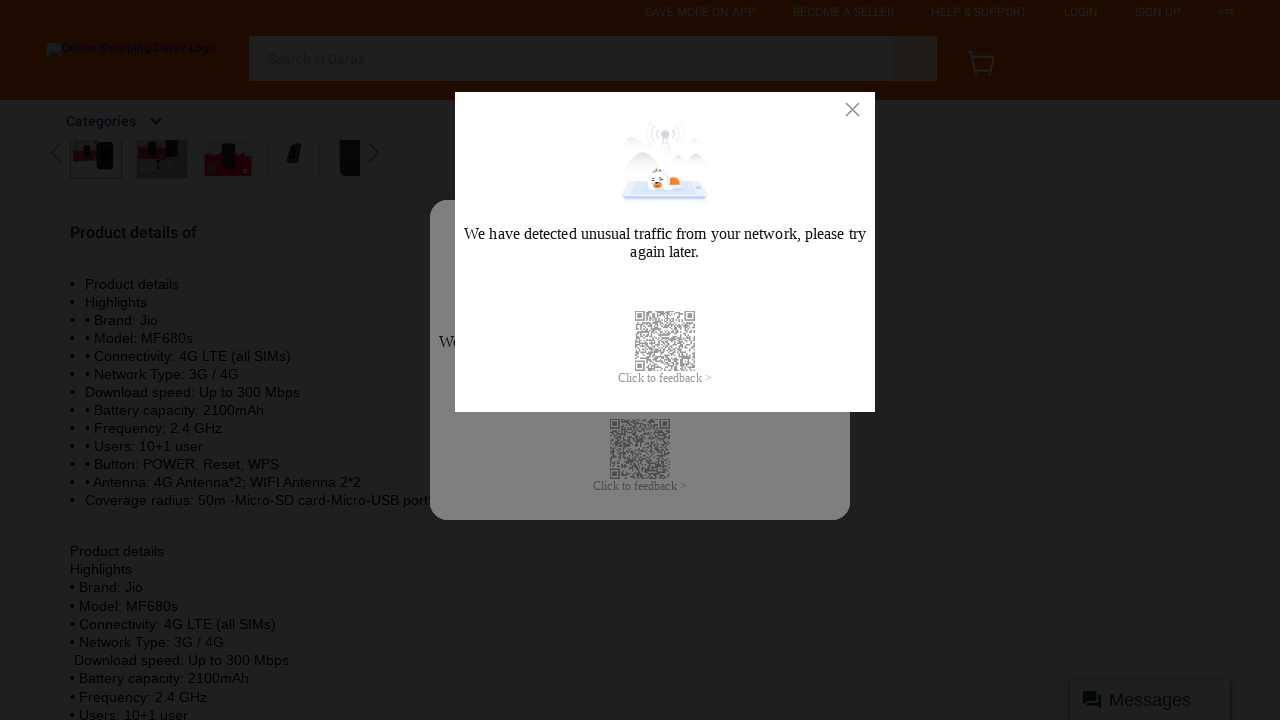

Waited 500ms for content to load at current scroll position
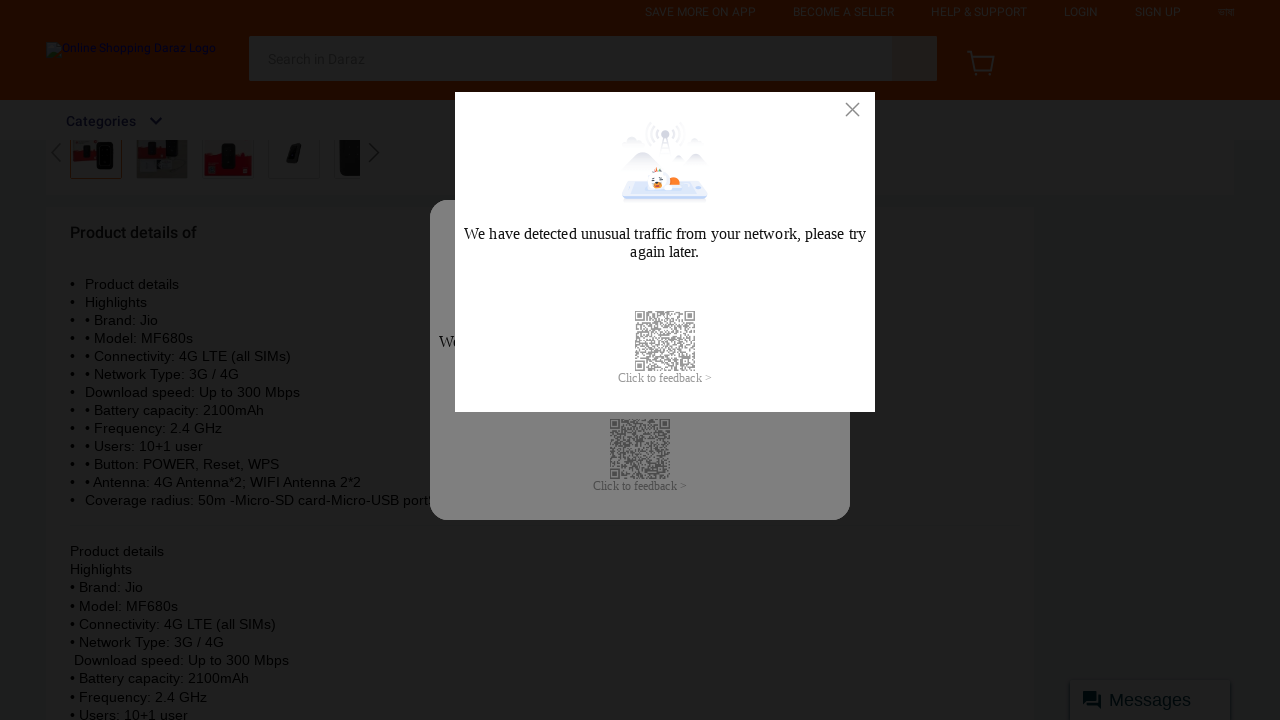

Scrolled to position 450 pixels
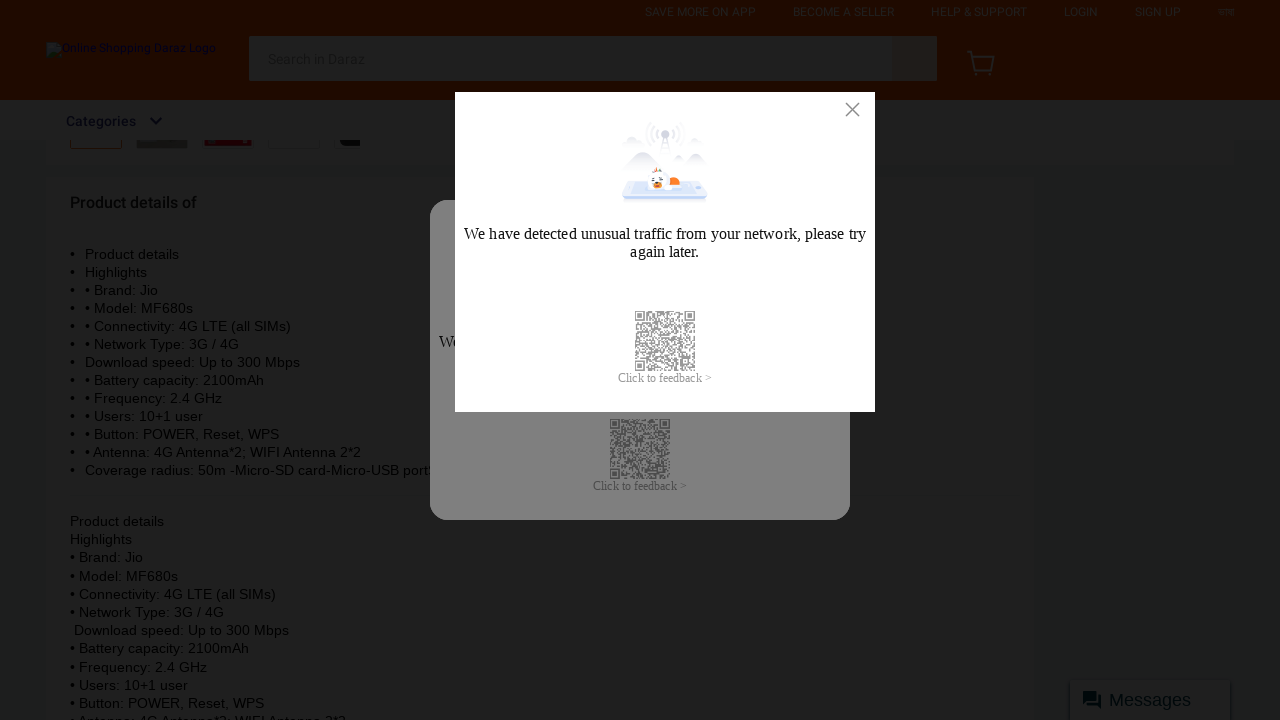

Waited 500ms for content to load at current scroll position
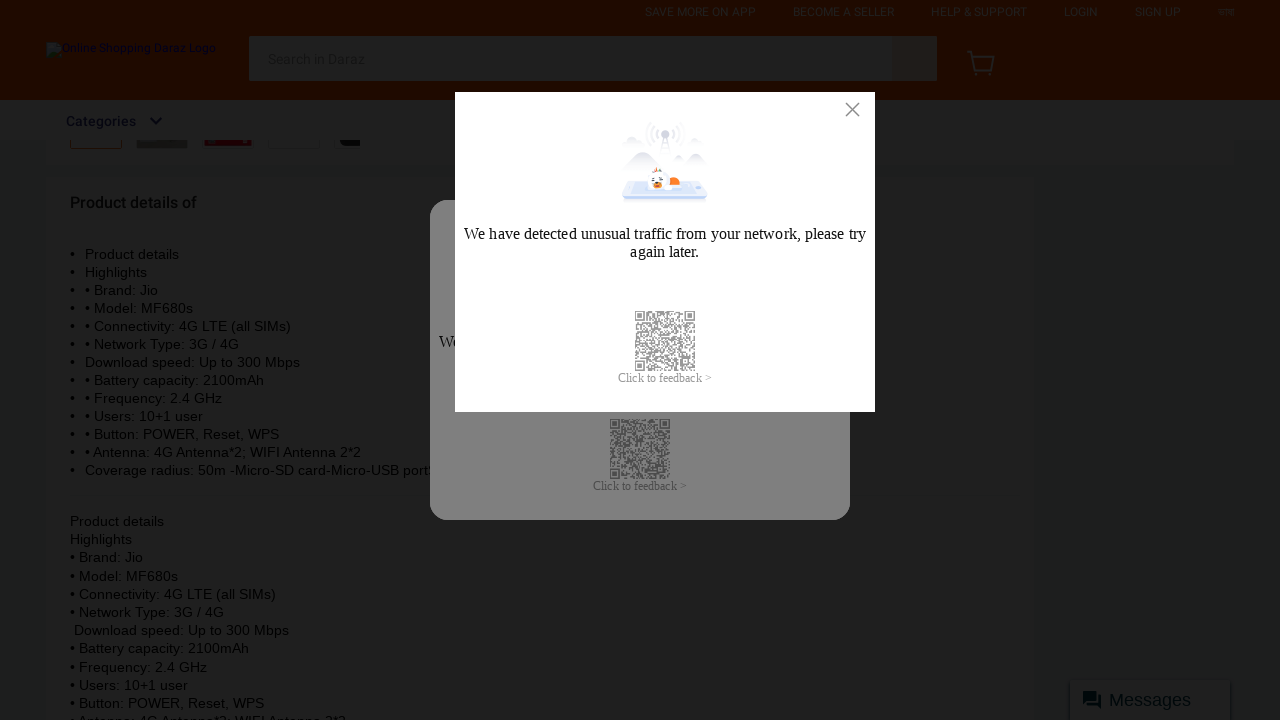

Scrolled to position 480 pixels
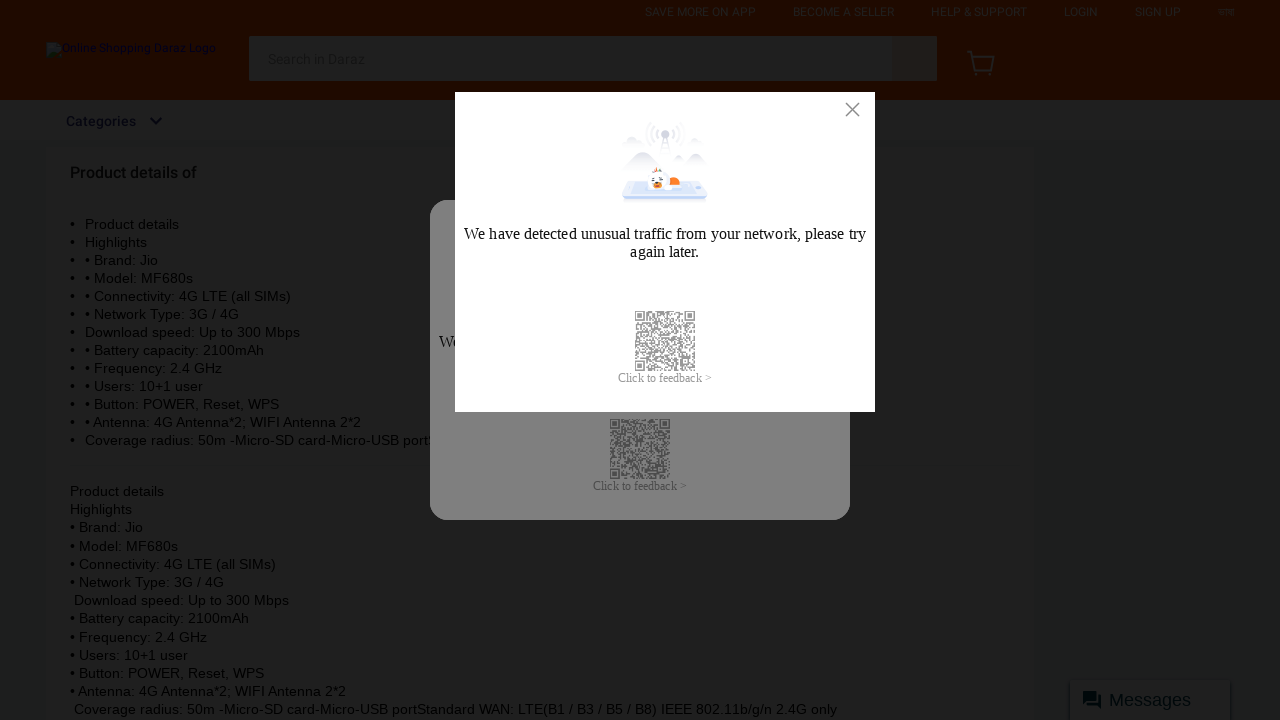

Waited 500ms for content to load at current scroll position
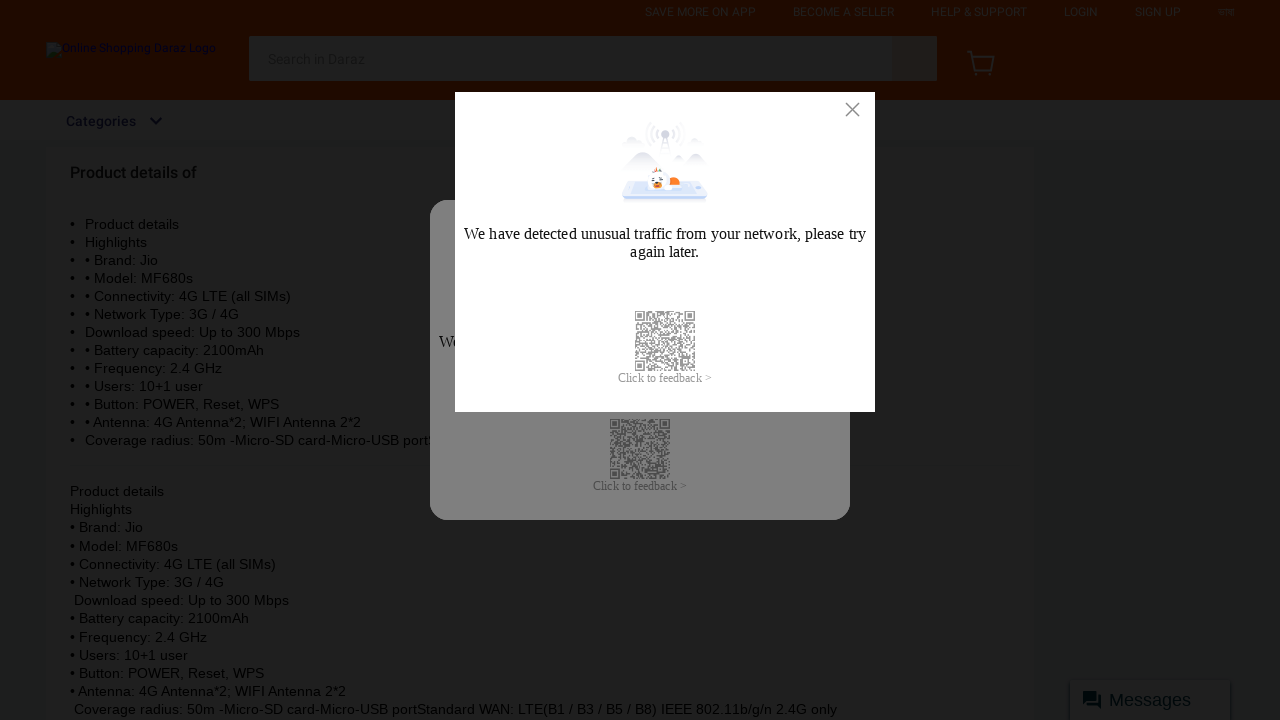

Scrolled to position 510 pixels
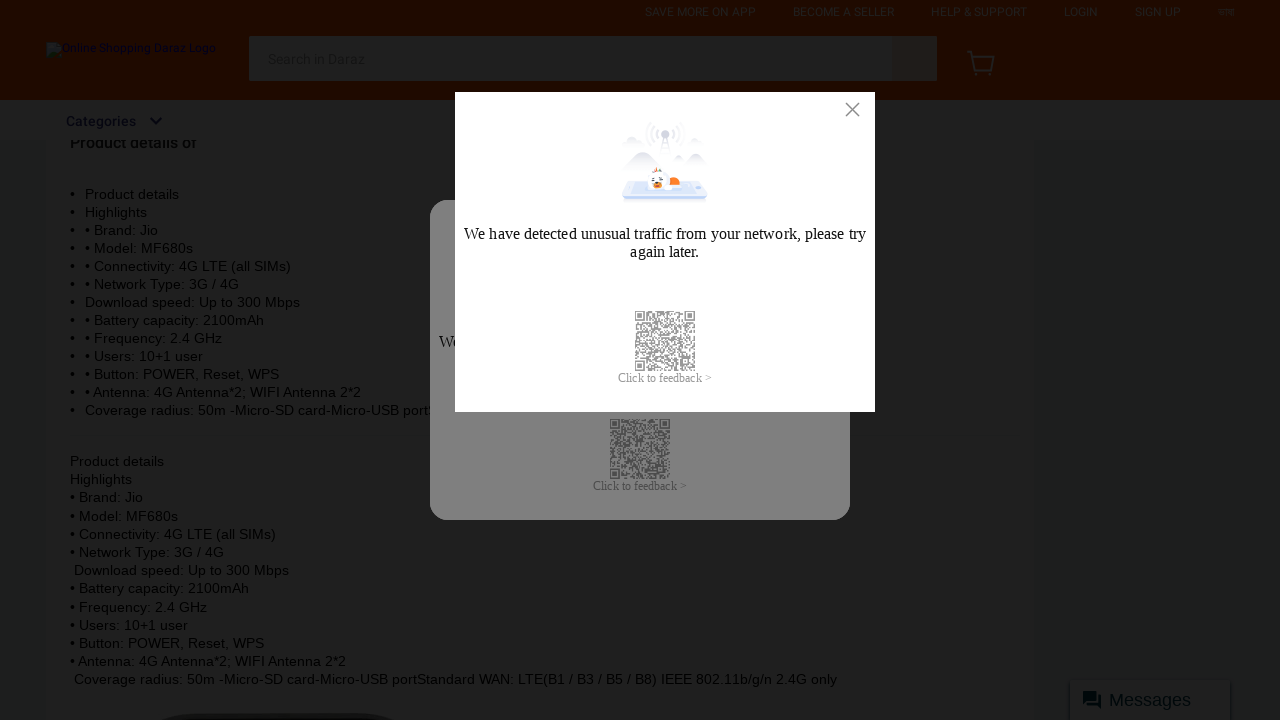

Waited 500ms for content to load at current scroll position
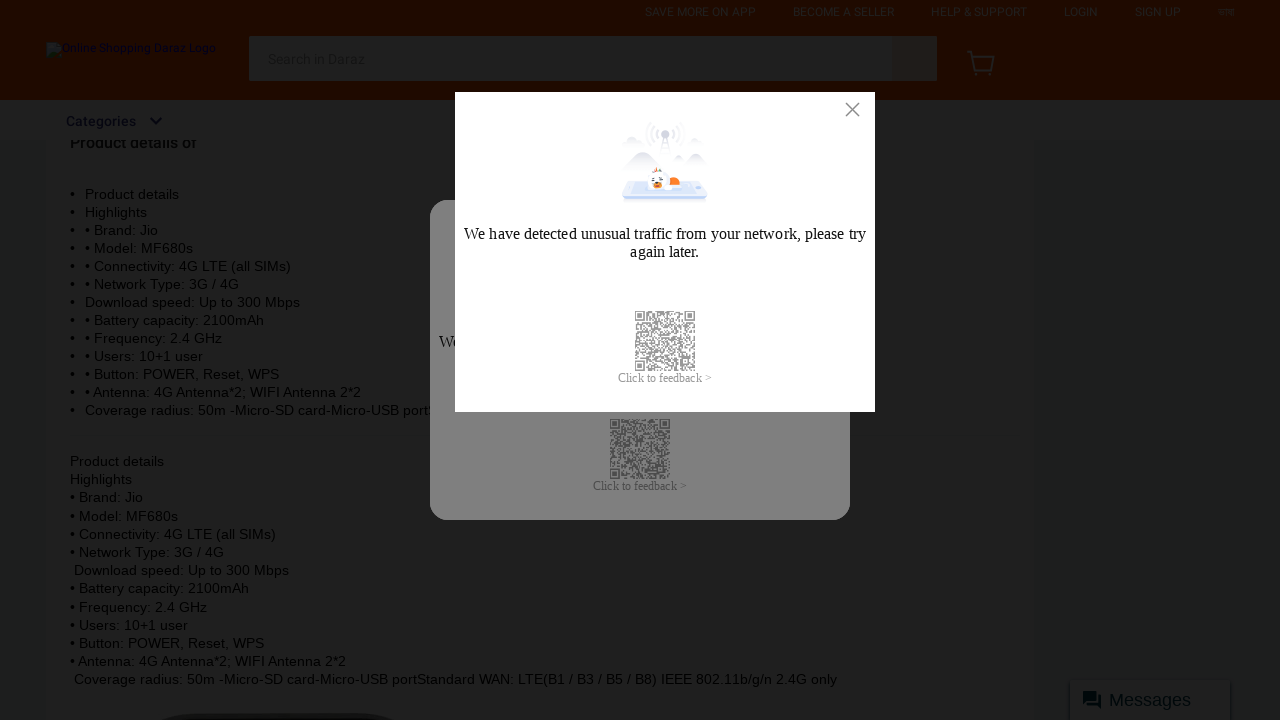

Scrolled to position 540 pixels
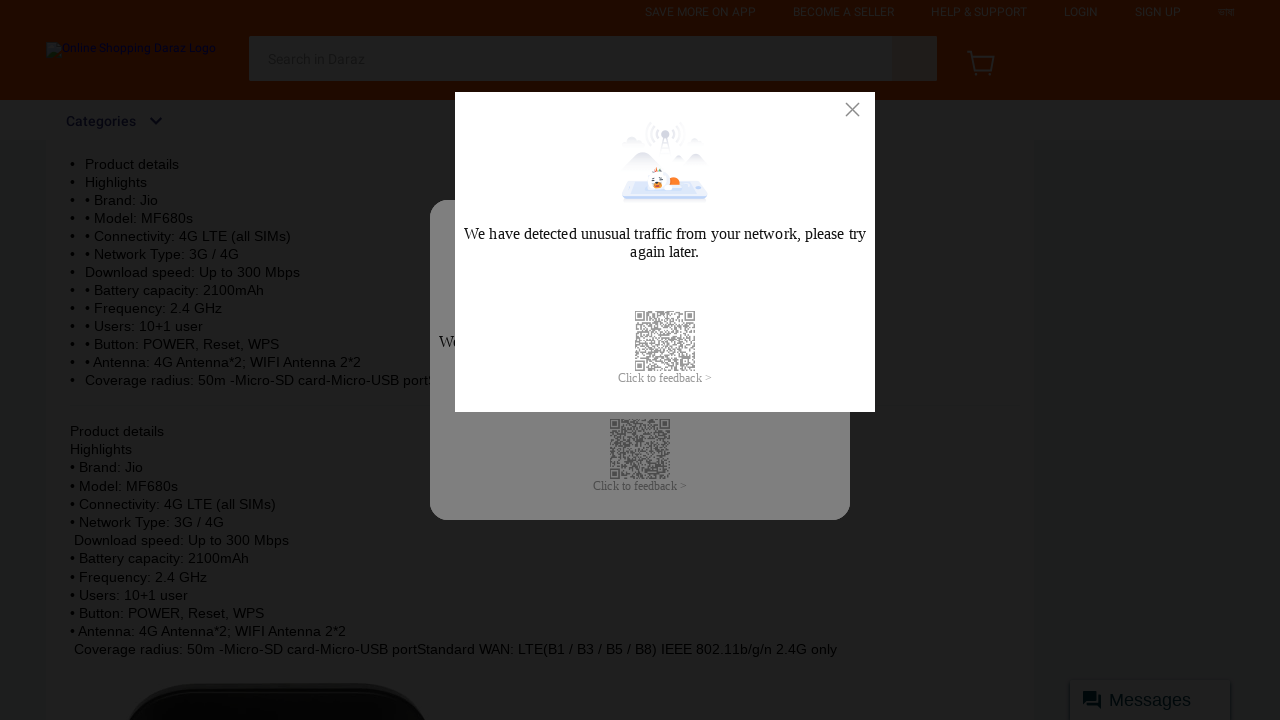

Waited 500ms for content to load at current scroll position
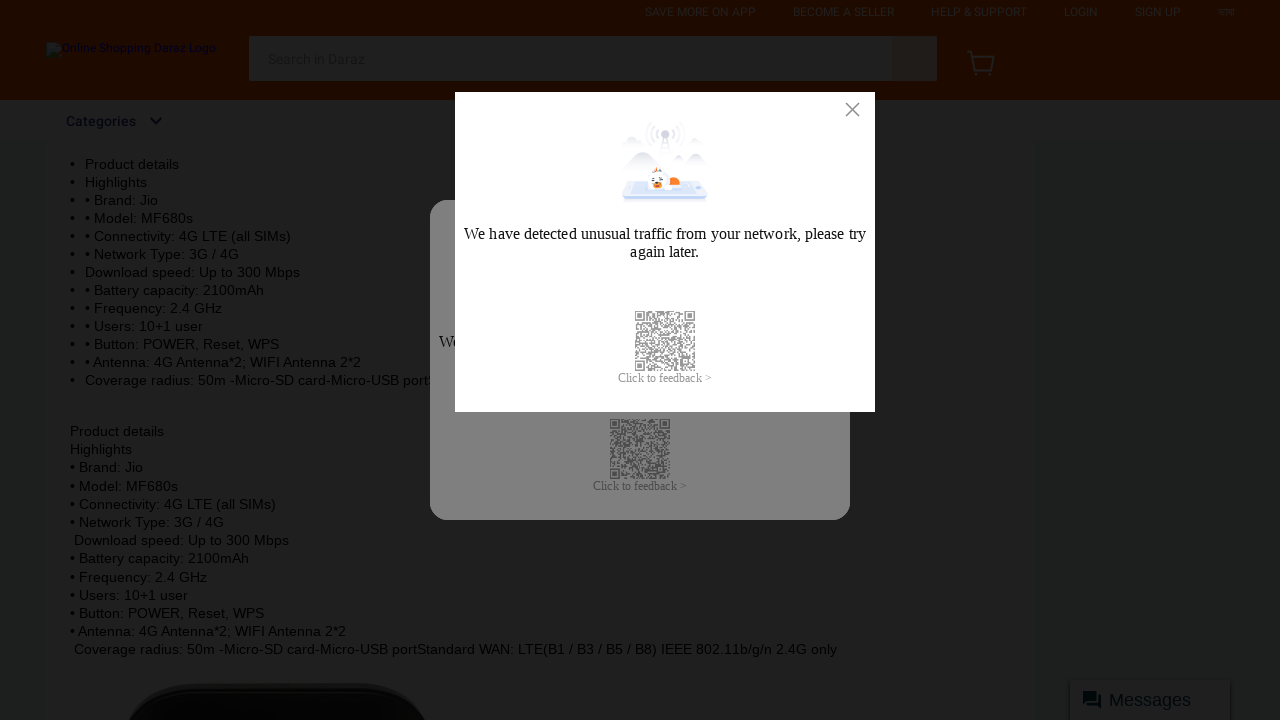

Scrolled to position 570 pixels
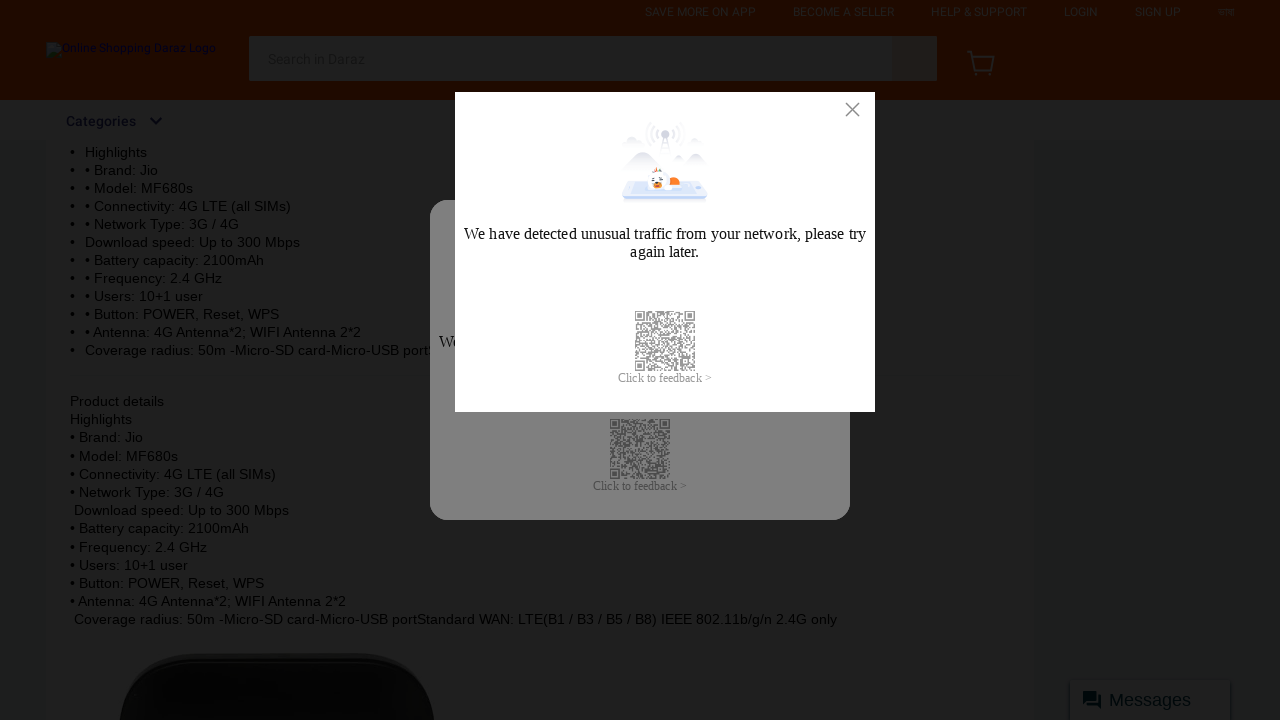

Waited 500ms for content to load at current scroll position
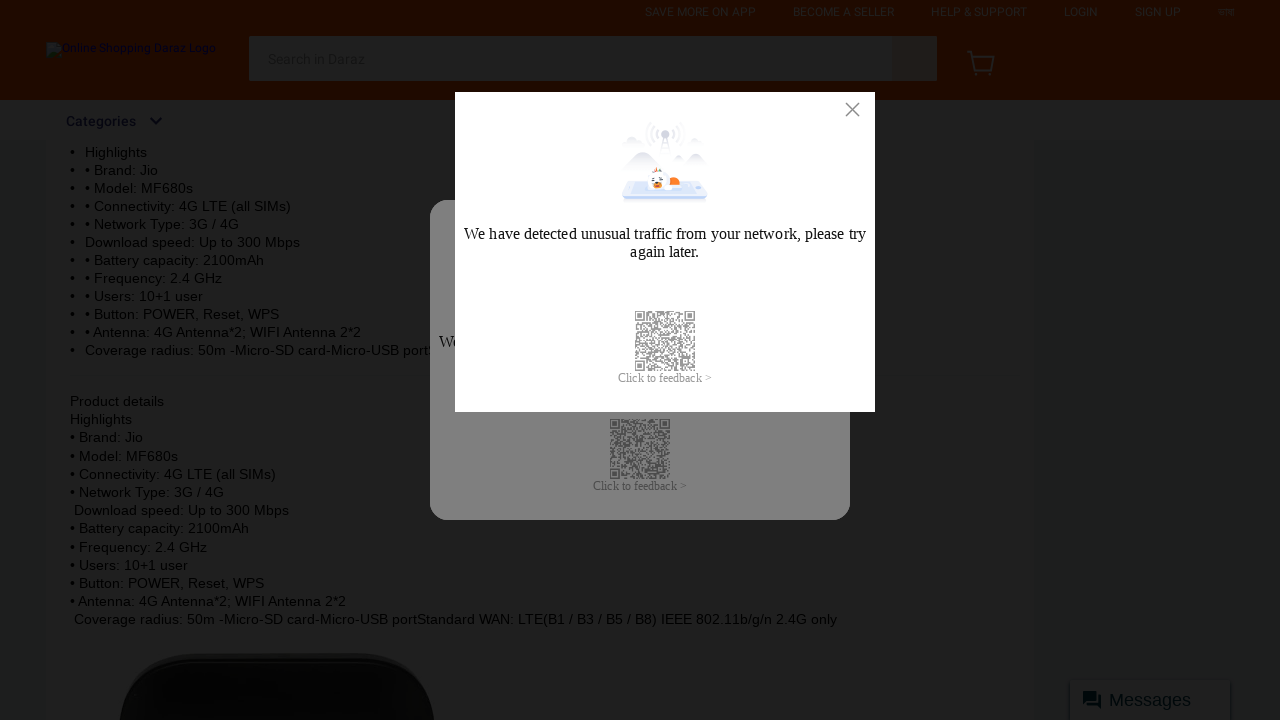

Scrolled to position 600 pixels
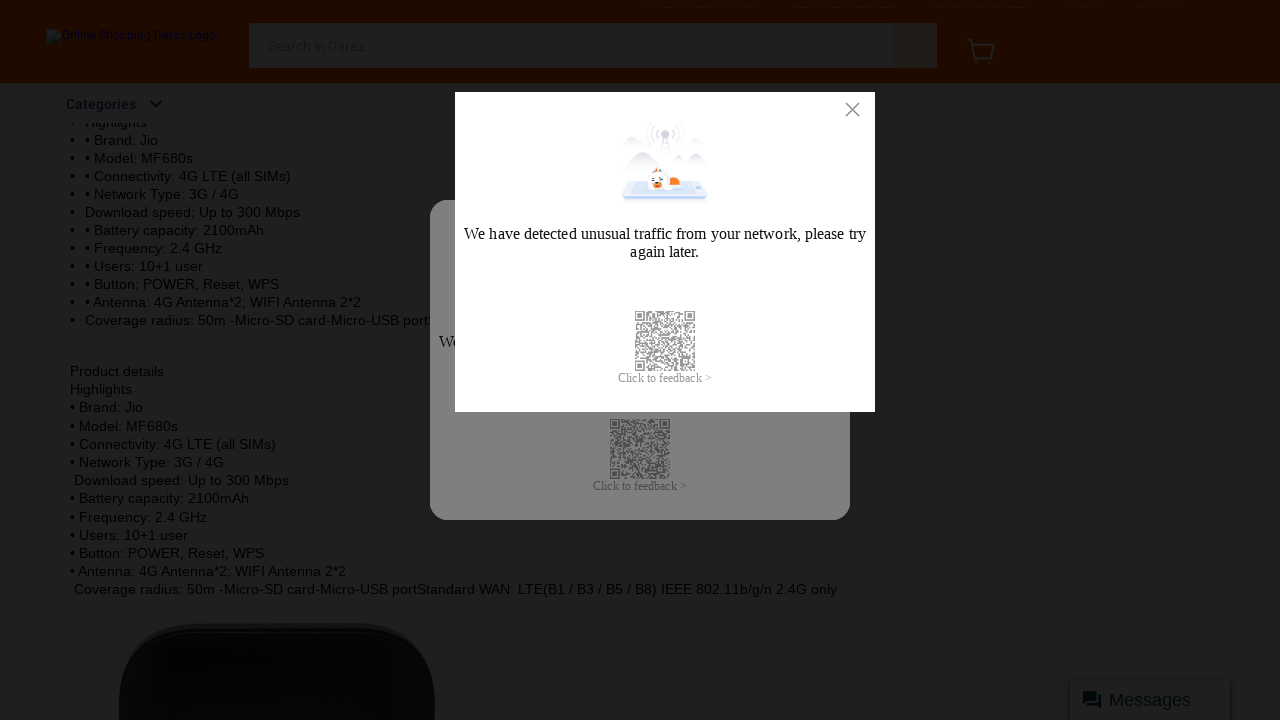

Waited 500ms for content to load at current scroll position
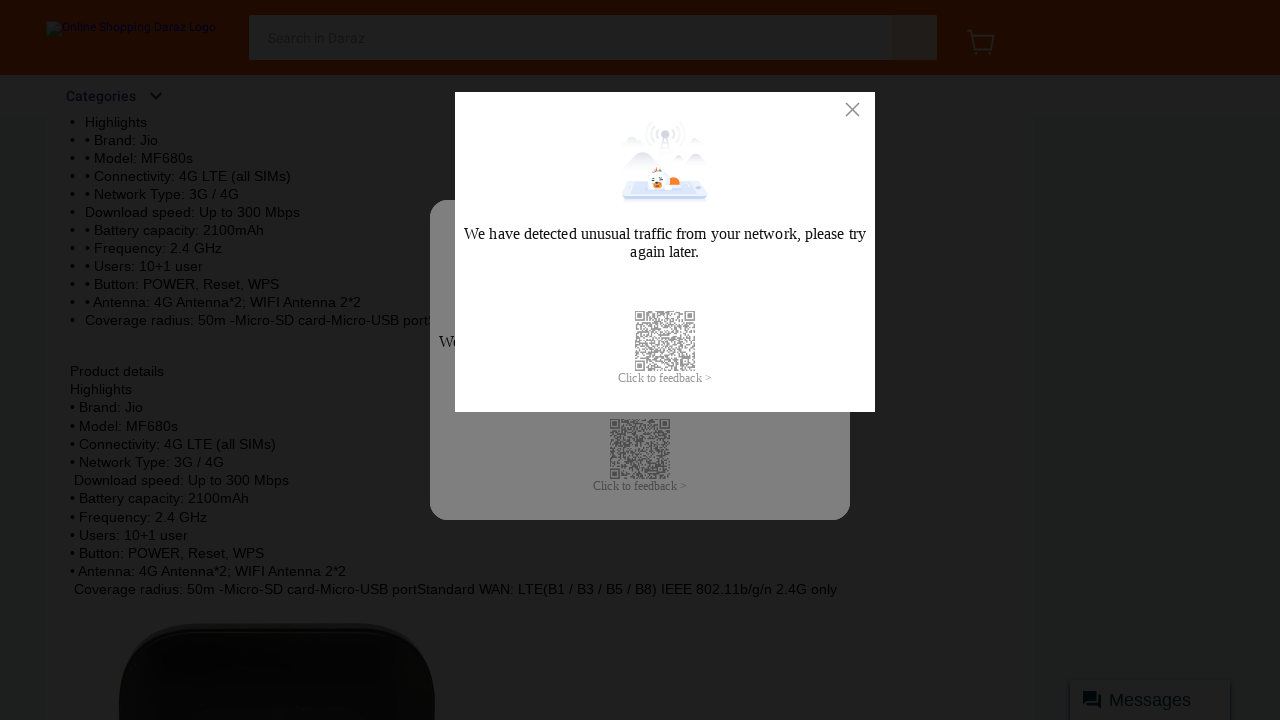

Scrolled to position 630 pixels
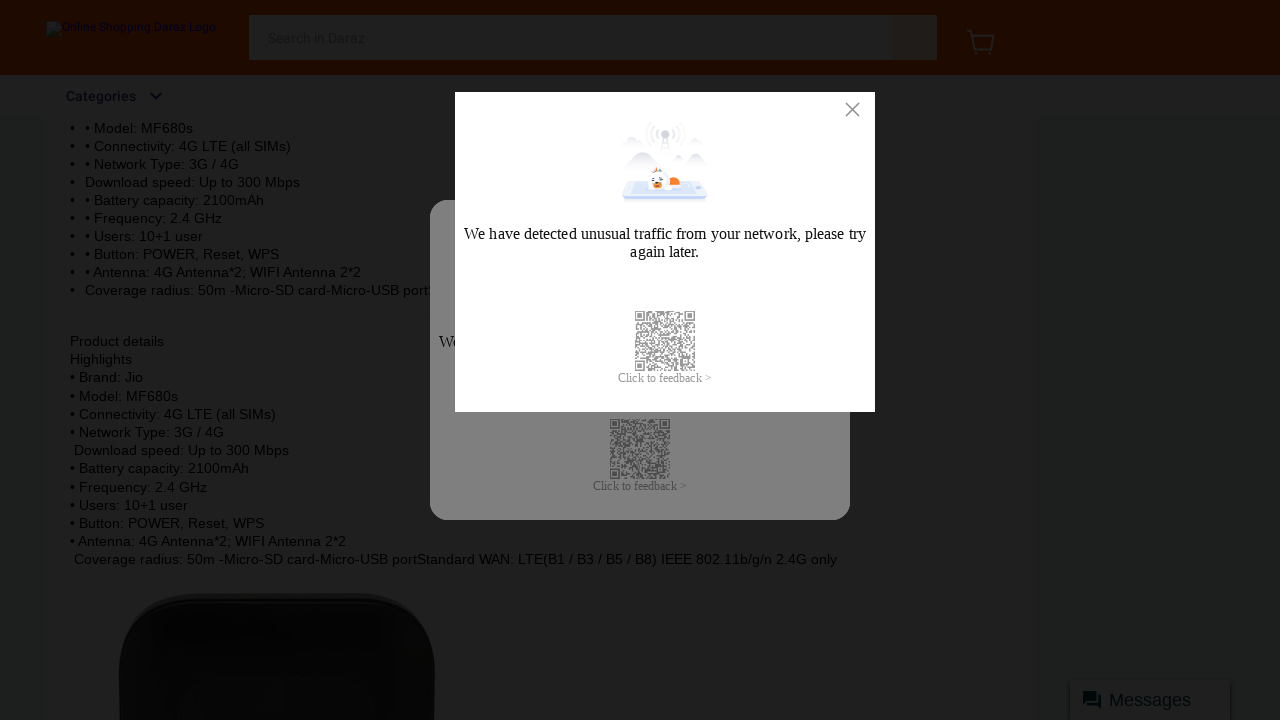

Waited 500ms for content to load at current scroll position
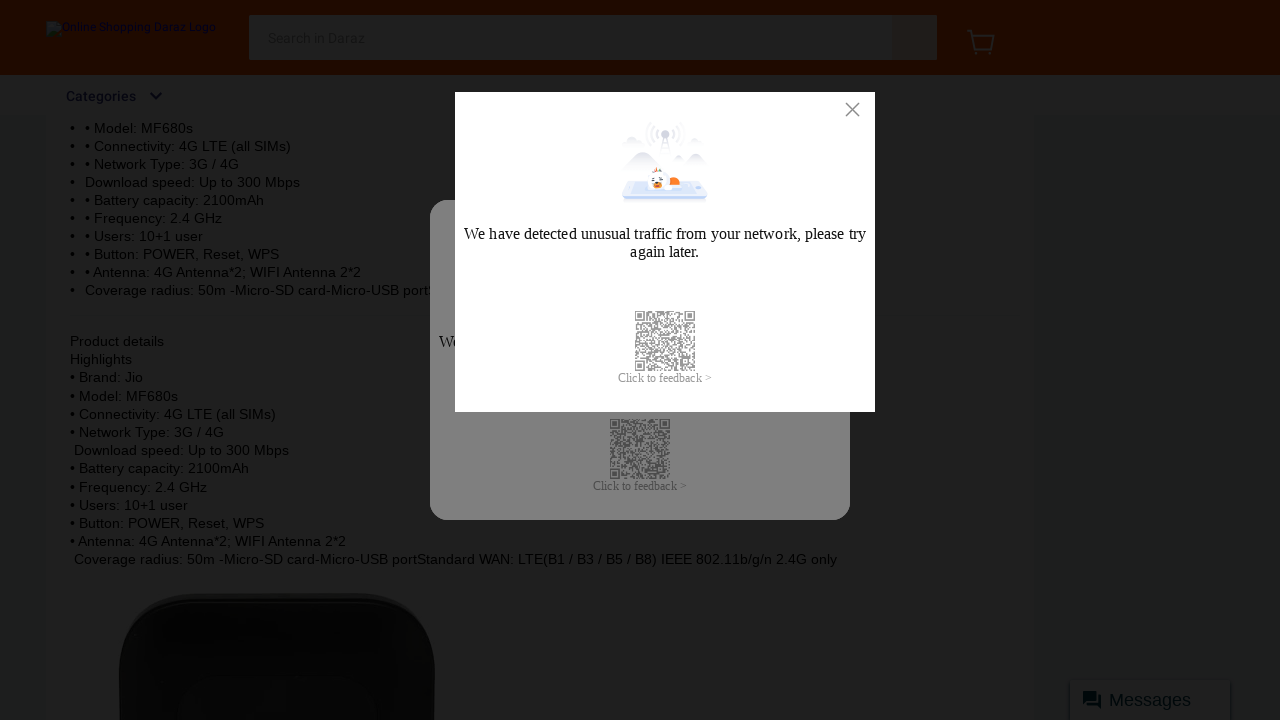

Scrolled to position 660 pixels
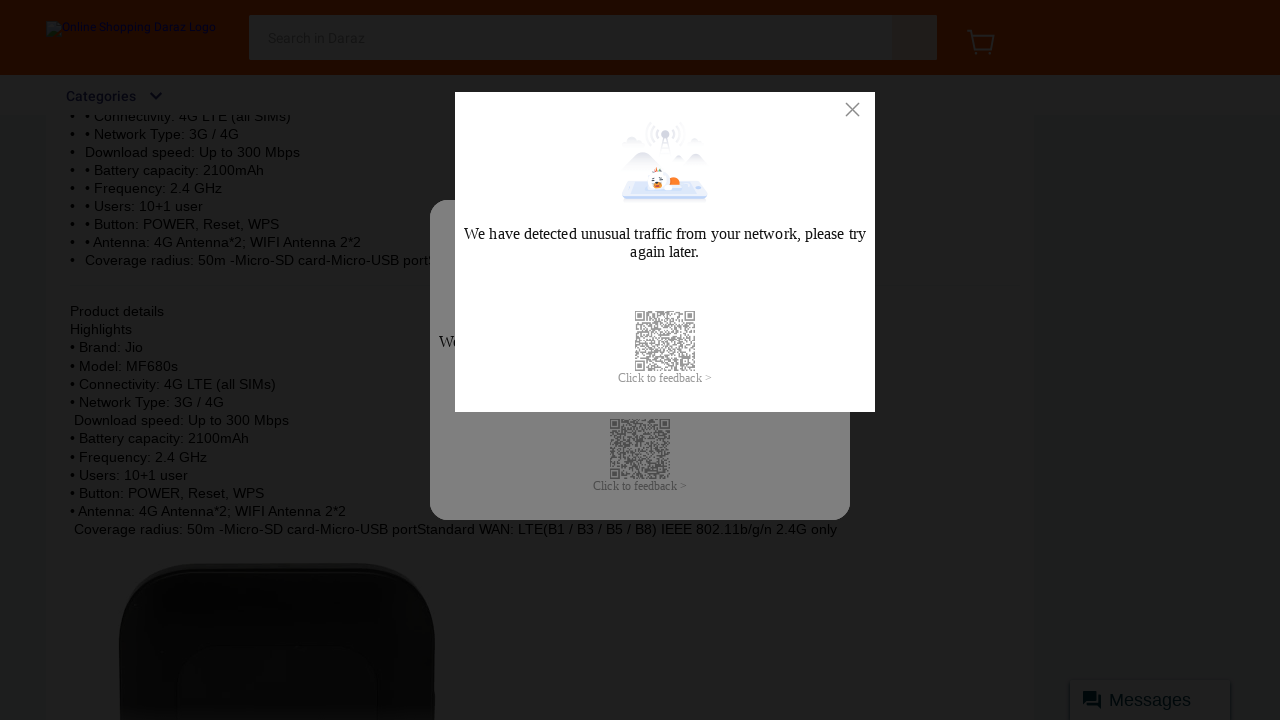

Waited 500ms for content to load at current scroll position
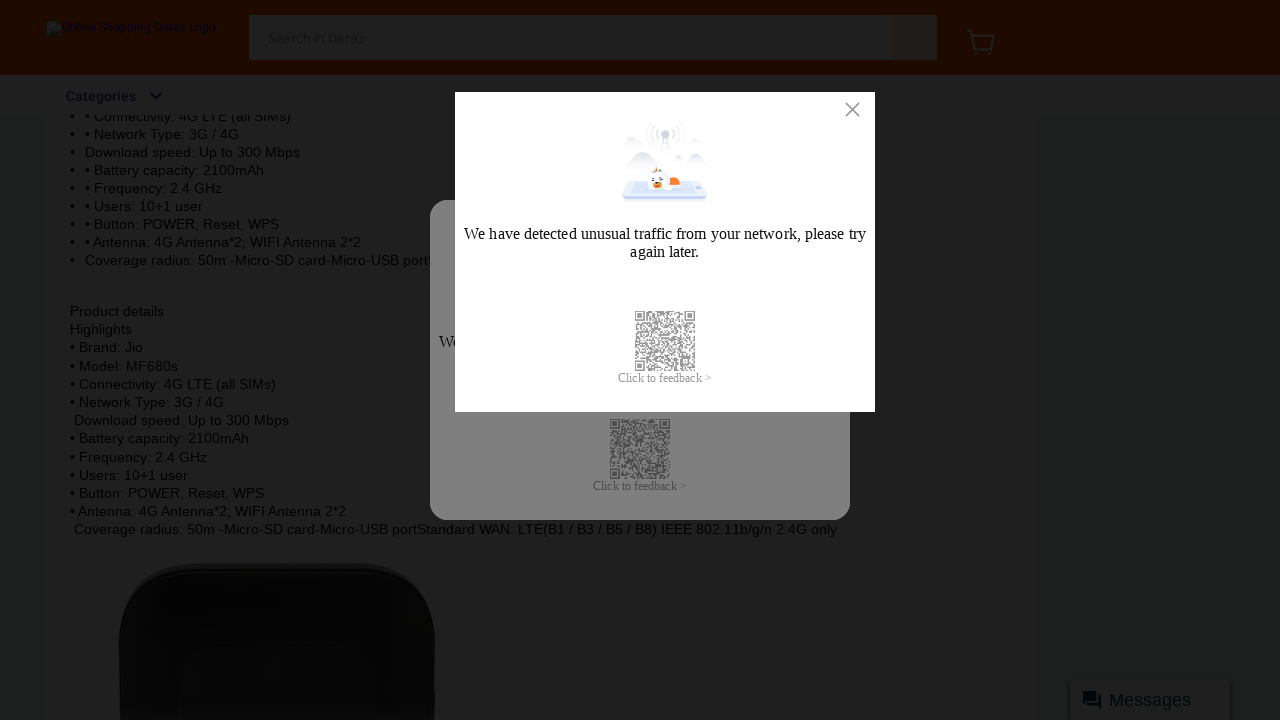

Scrolled to position 690 pixels
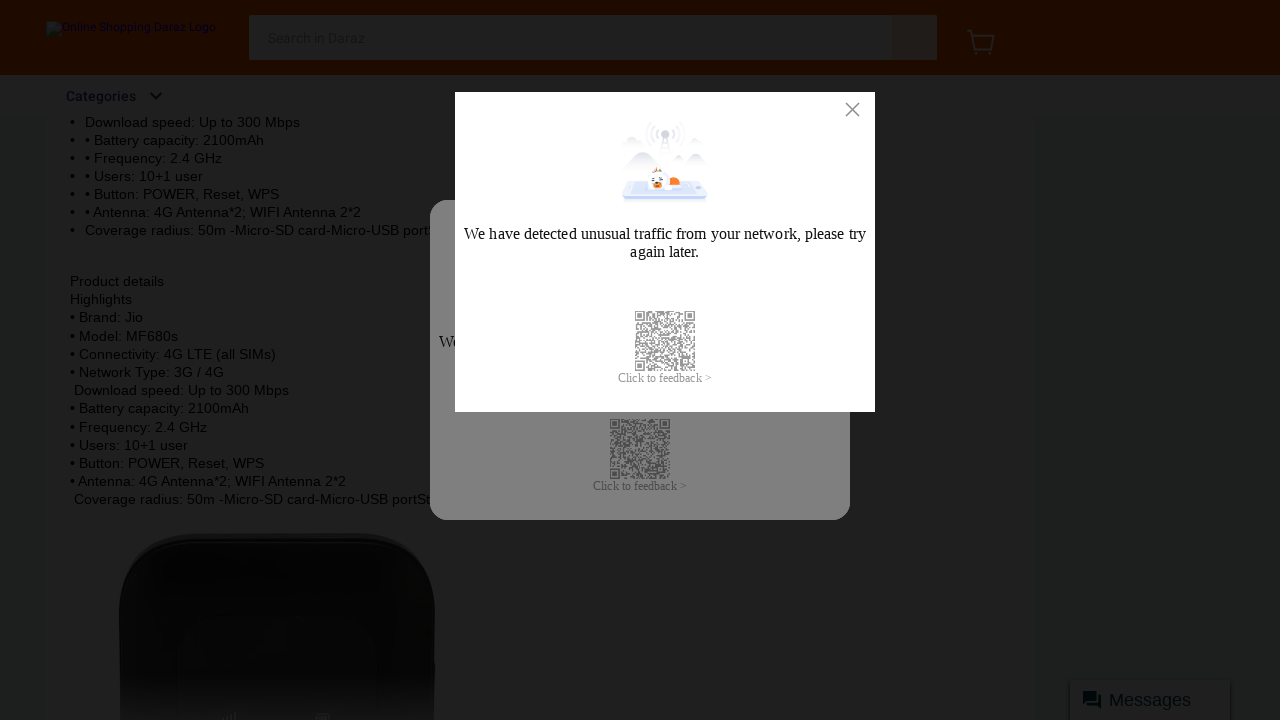

Waited 500ms for content to load at current scroll position
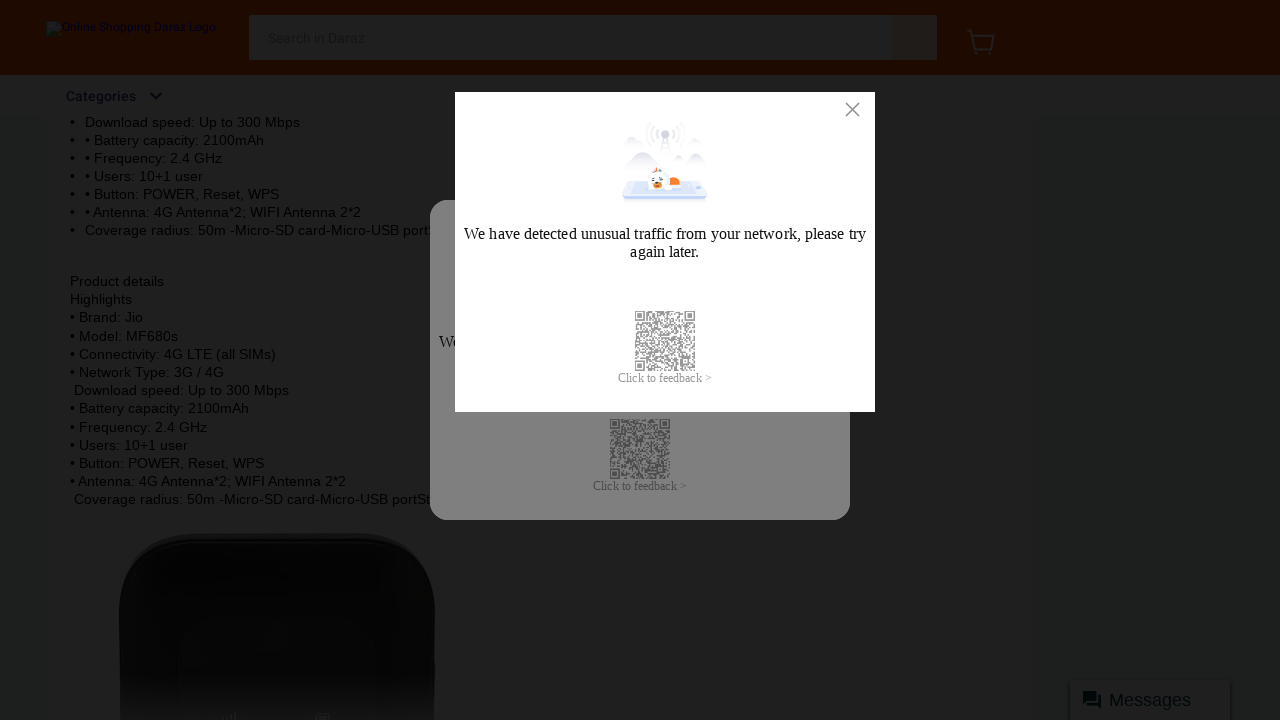

Scrolled to position 720 pixels
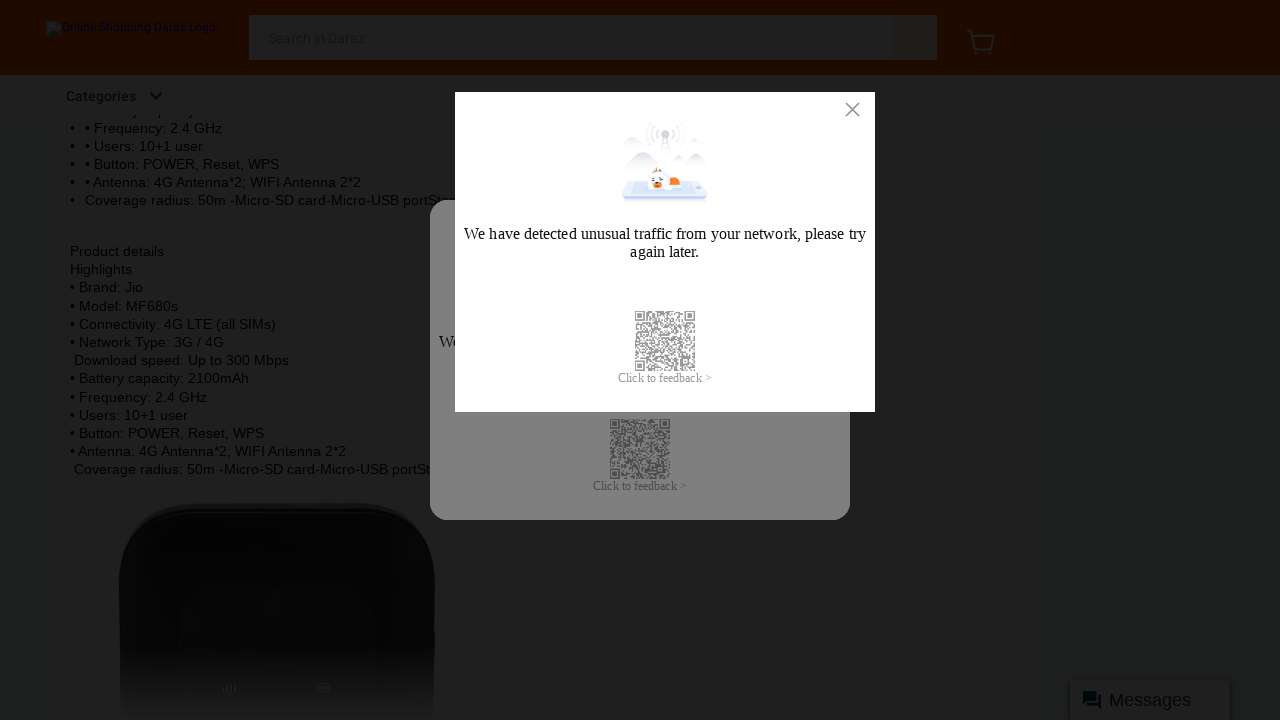

Waited 500ms for content to load at current scroll position
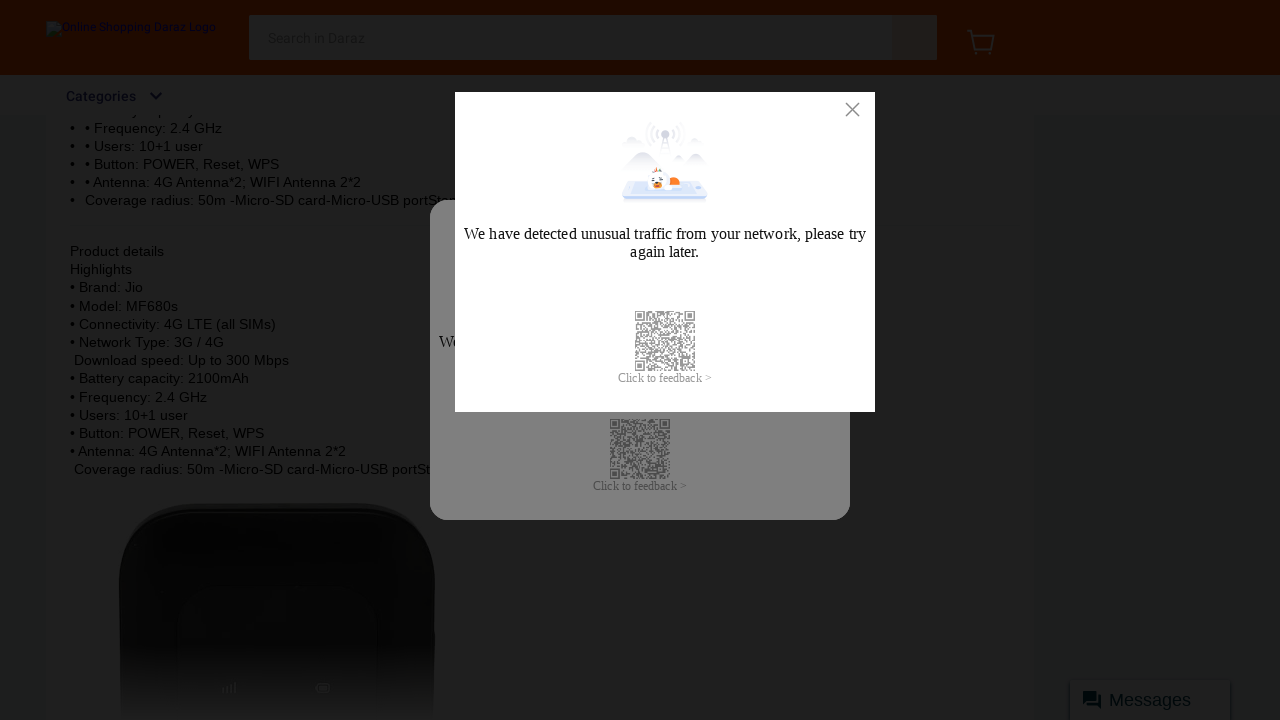

Scrolled to position 750 pixels
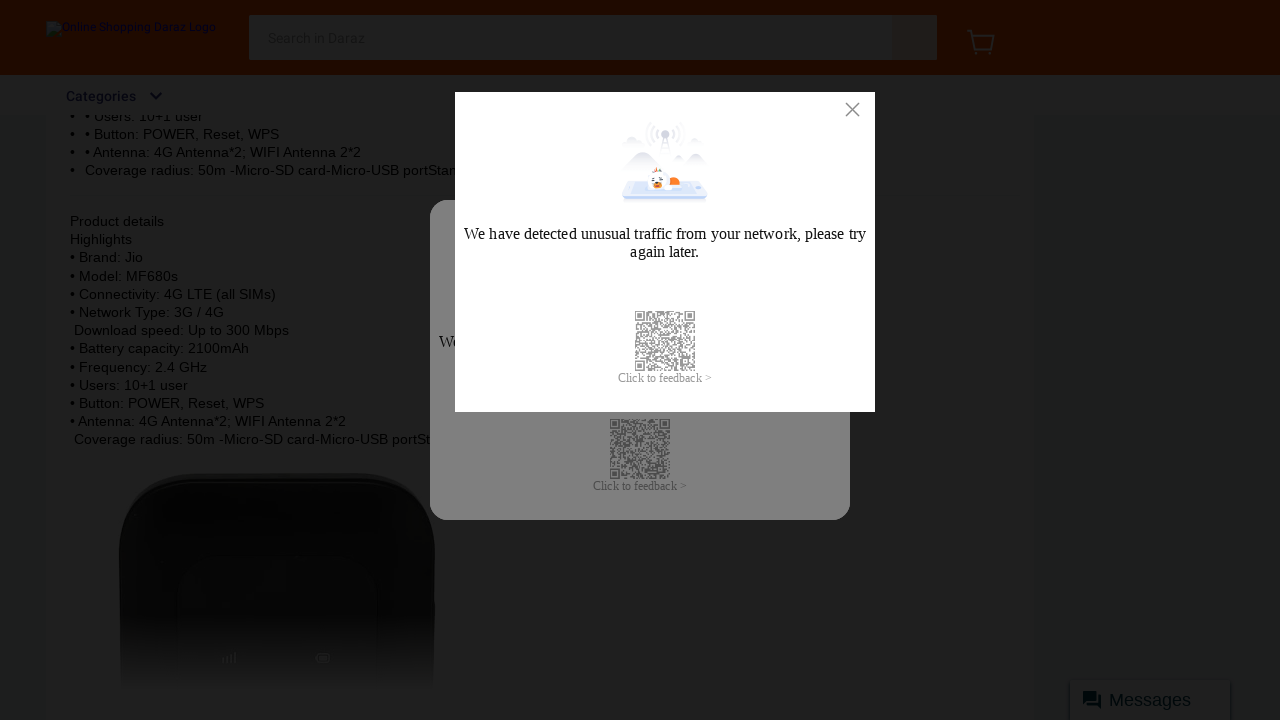

Waited 500ms for content to load at current scroll position
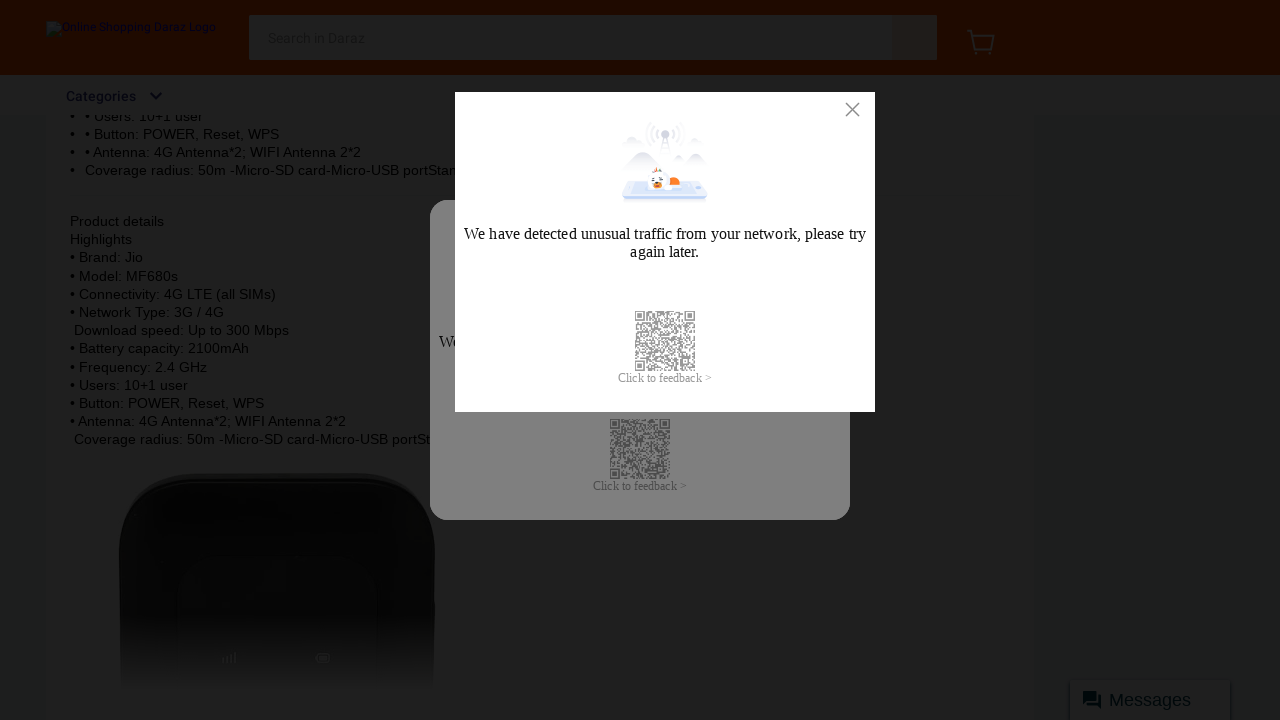

Scrolled to position 780 pixels
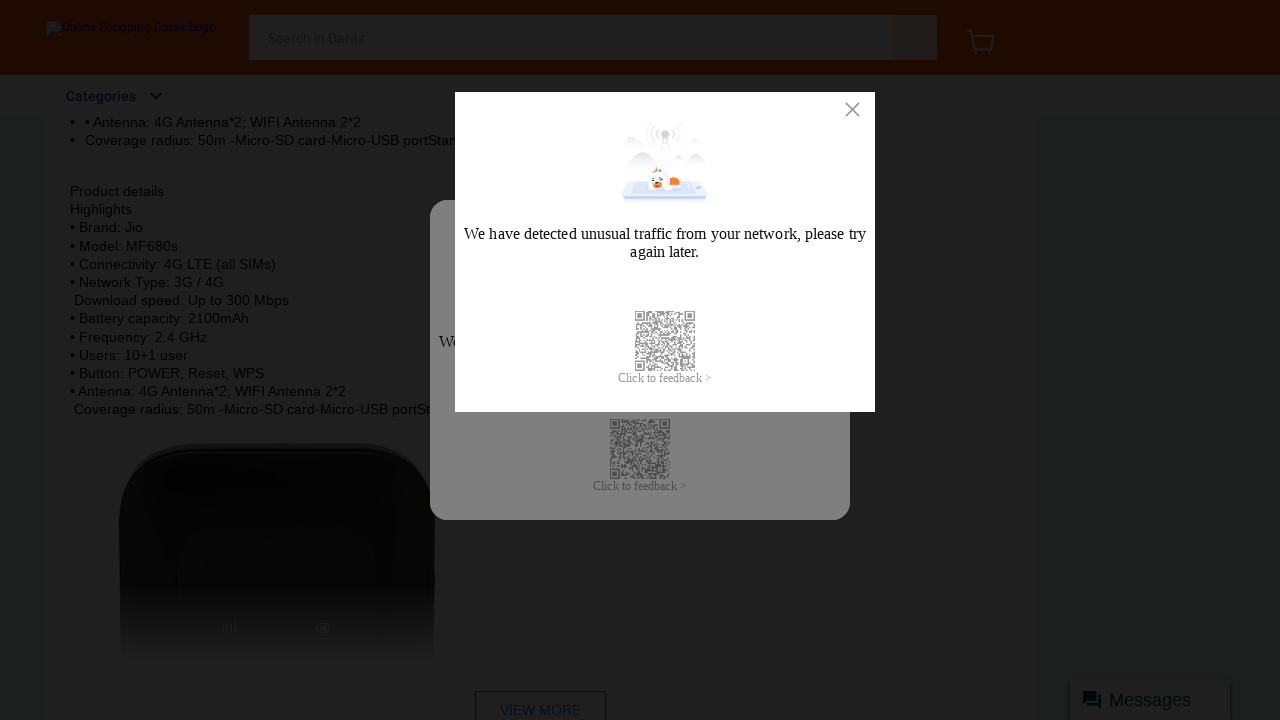

Waited 500ms for content to load at current scroll position
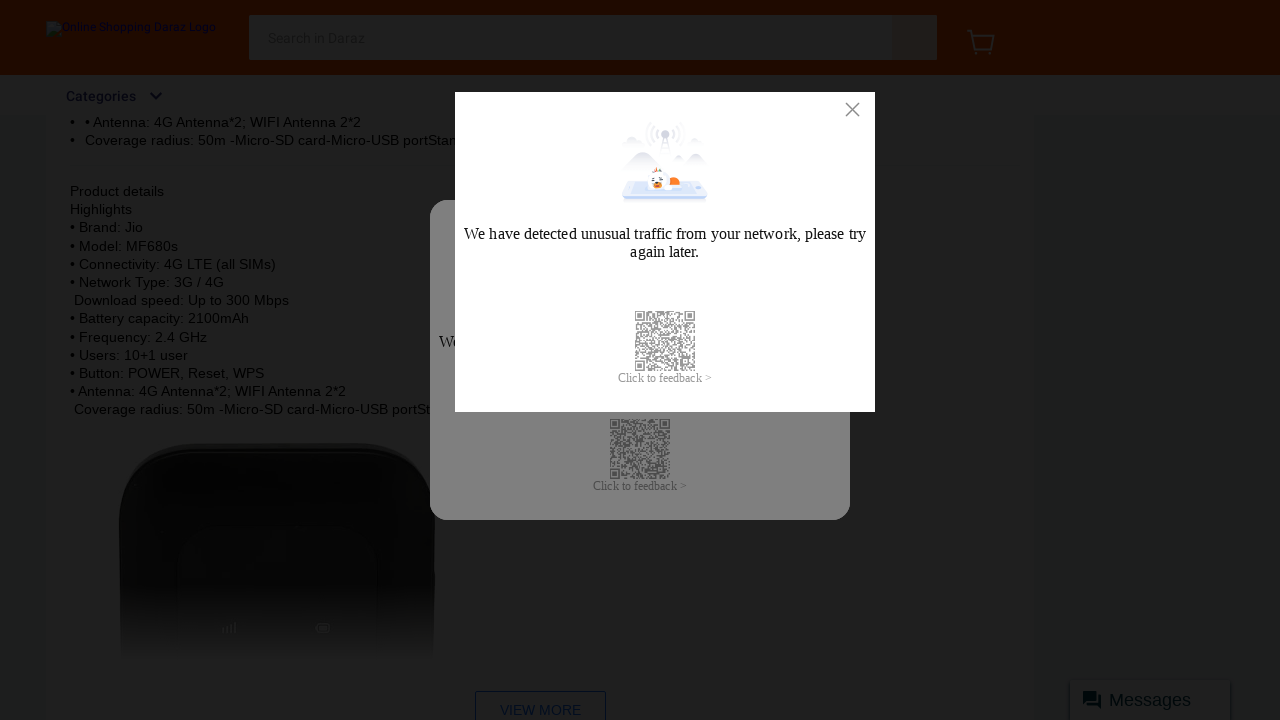

Scrolled to position 810 pixels
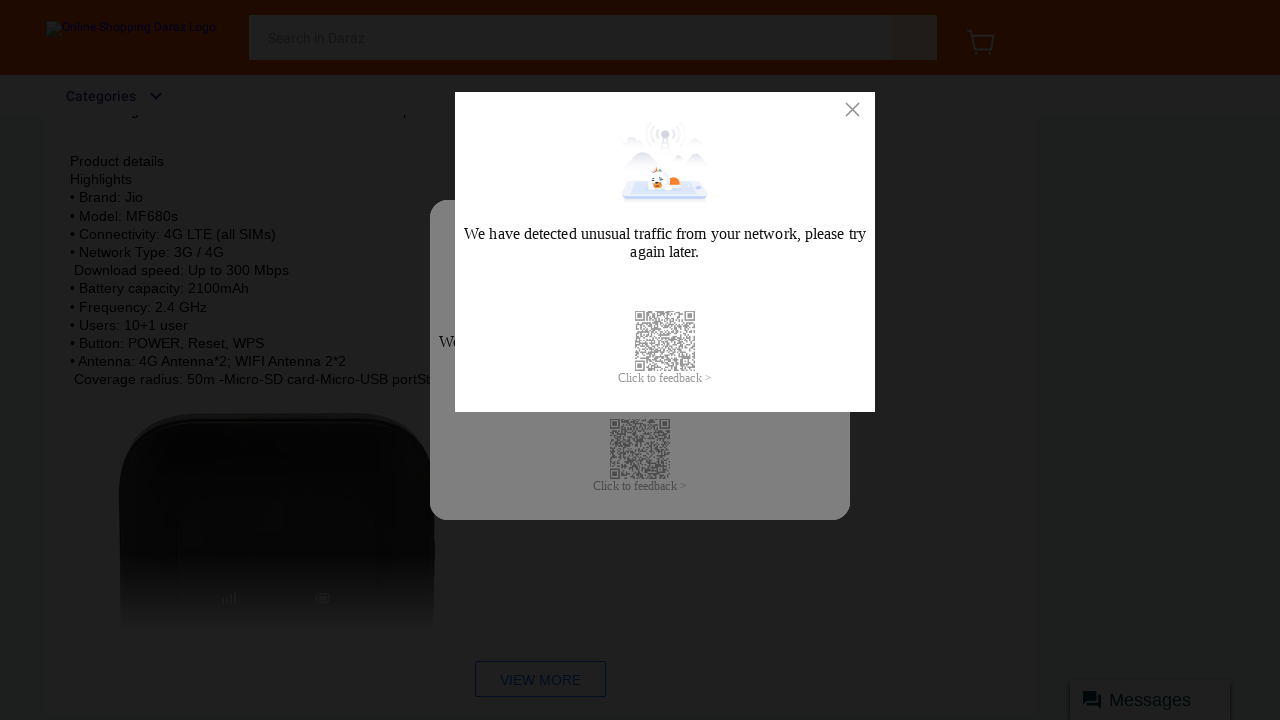

Waited 500ms for content to load at current scroll position
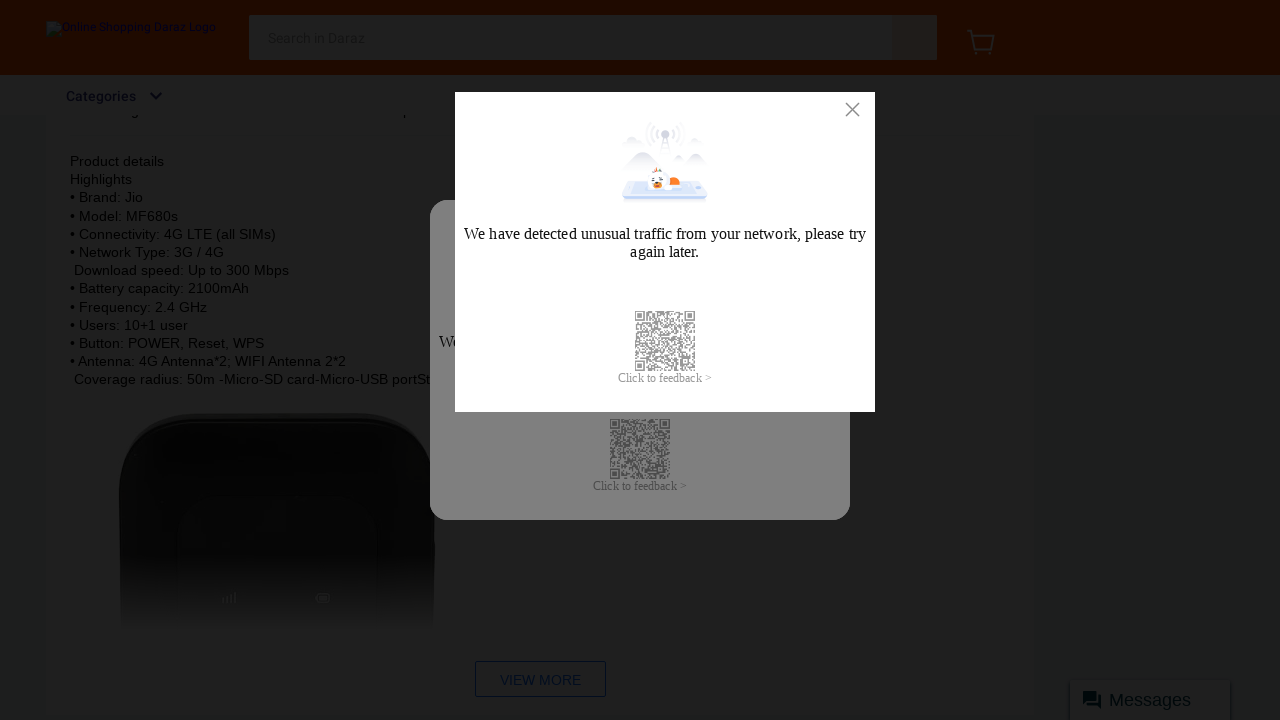

Scrolled to position 840 pixels
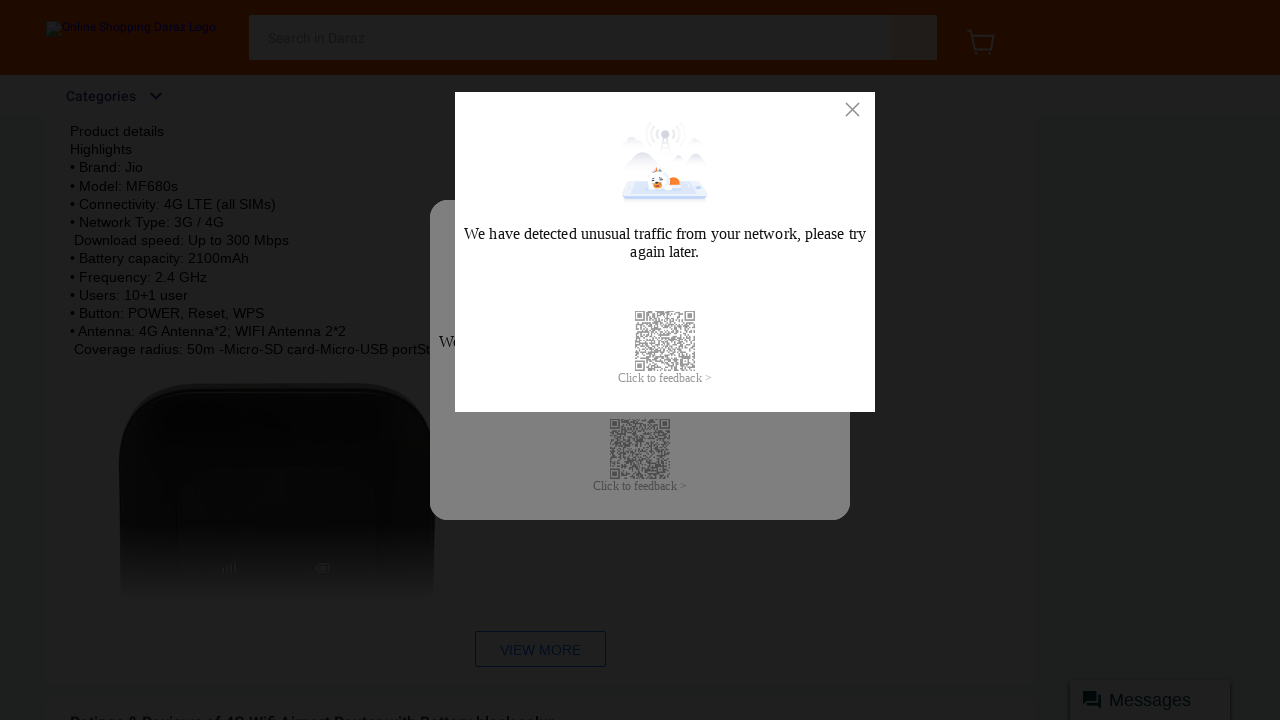

Waited 500ms for content to load at current scroll position
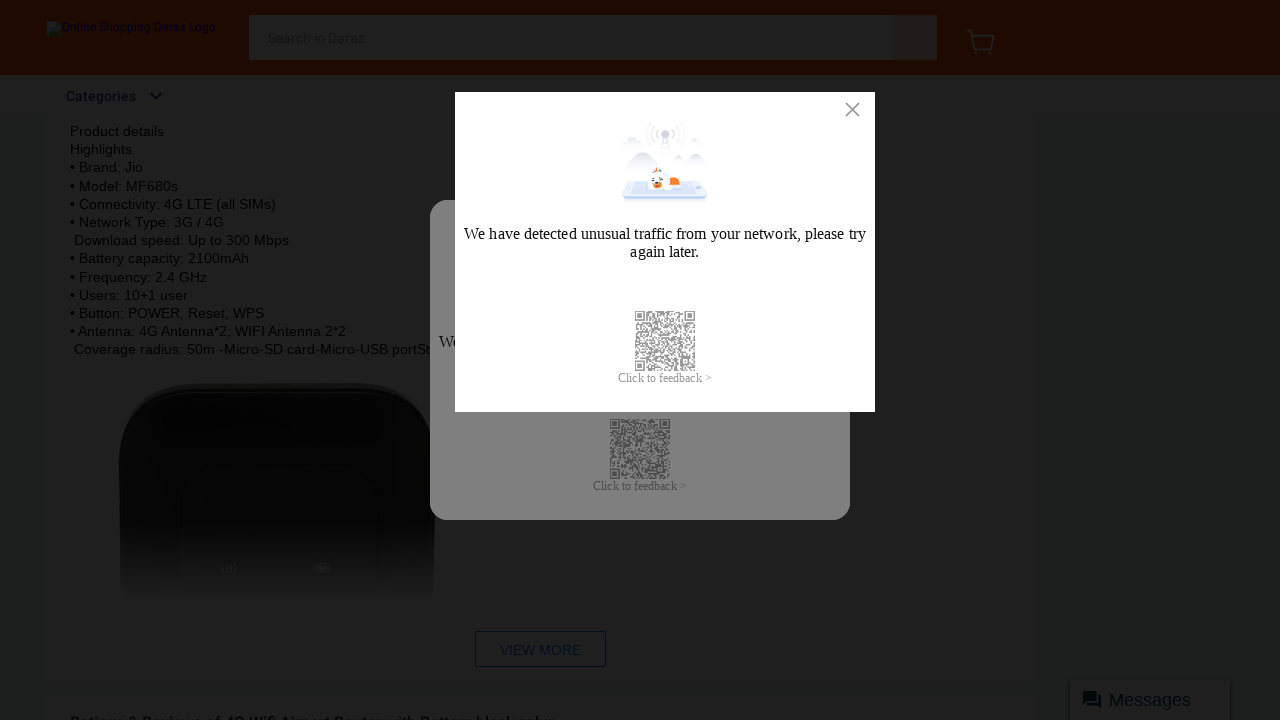

Scrolled to position 870 pixels
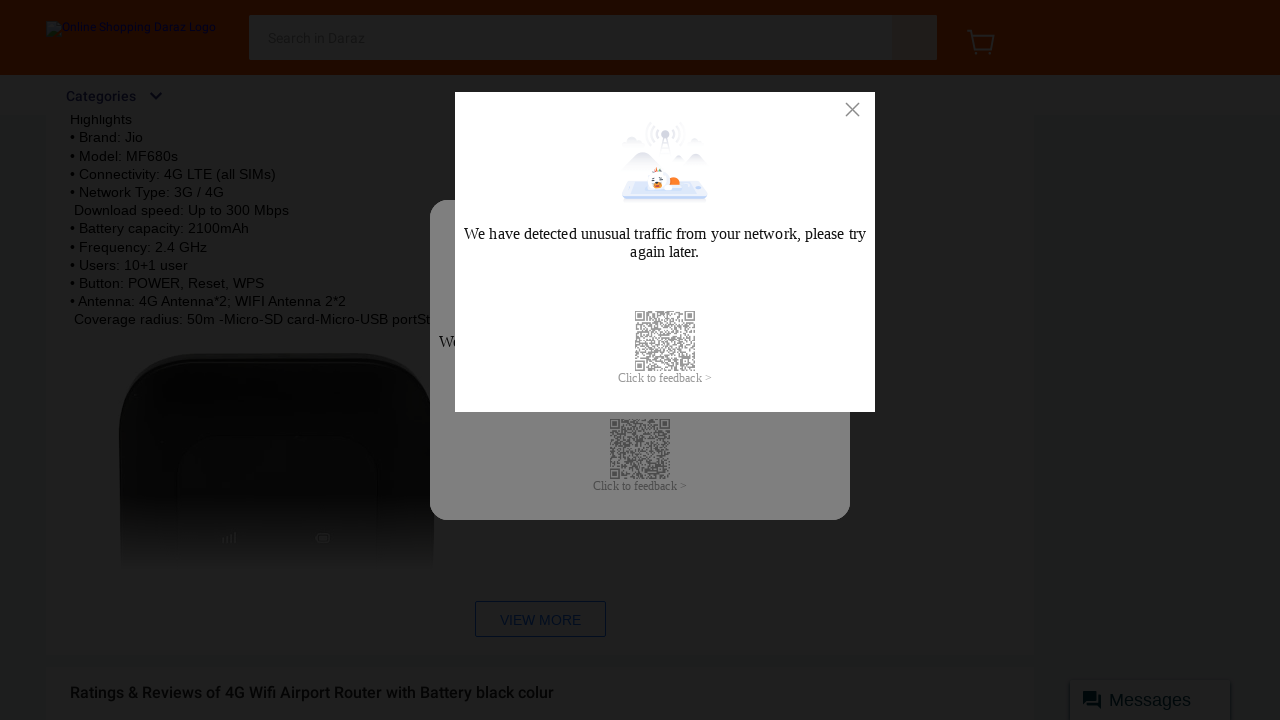

Waited 500ms for content to load at current scroll position
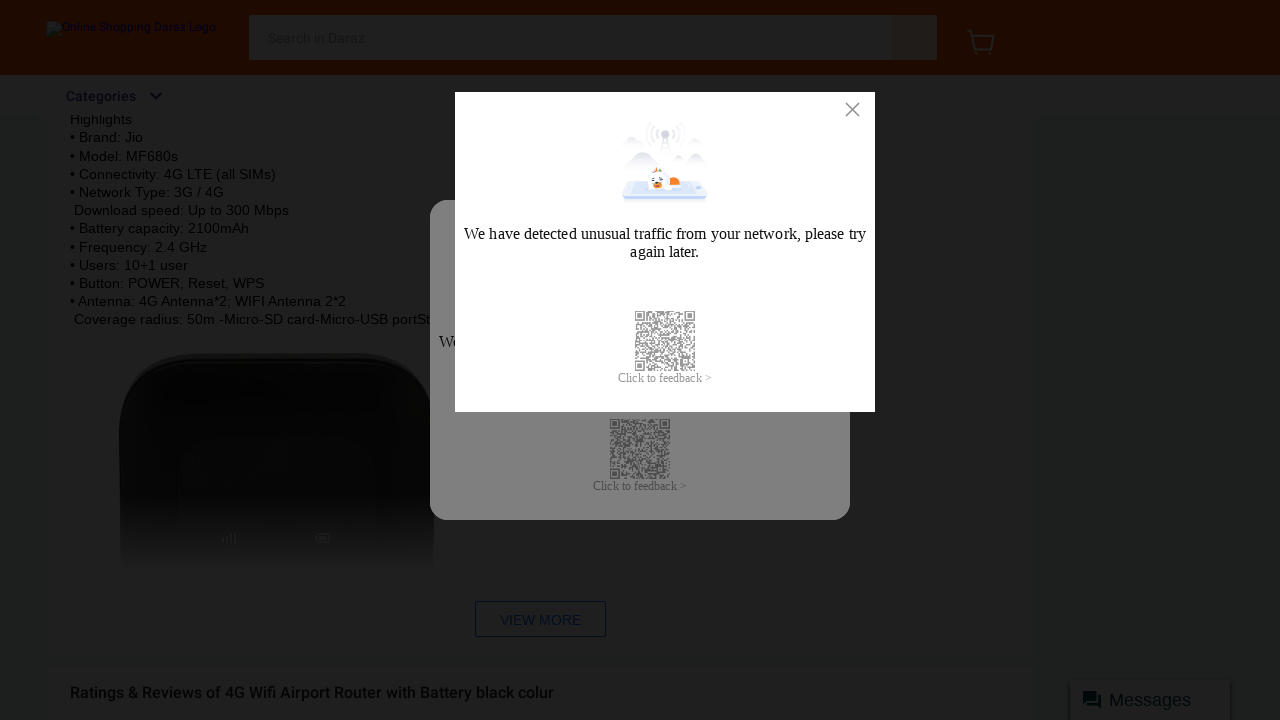

Scrolled to position 900 pixels
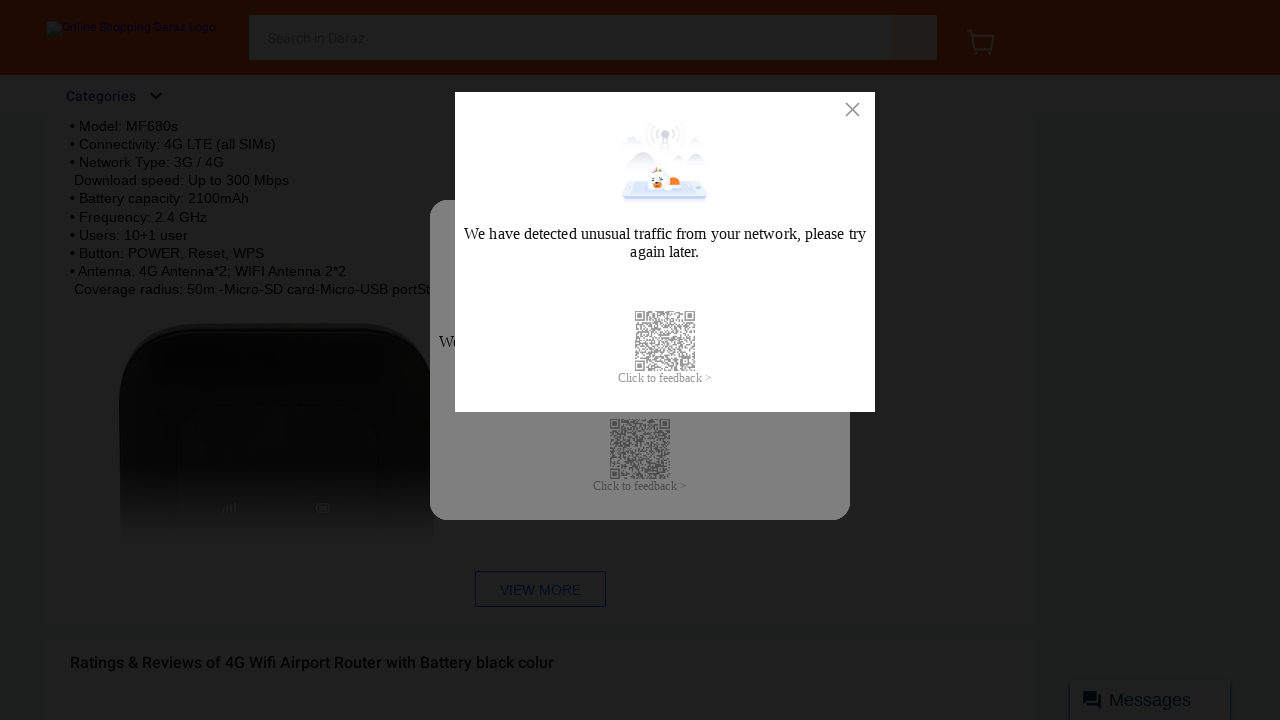

Waited 500ms for content to load at current scroll position
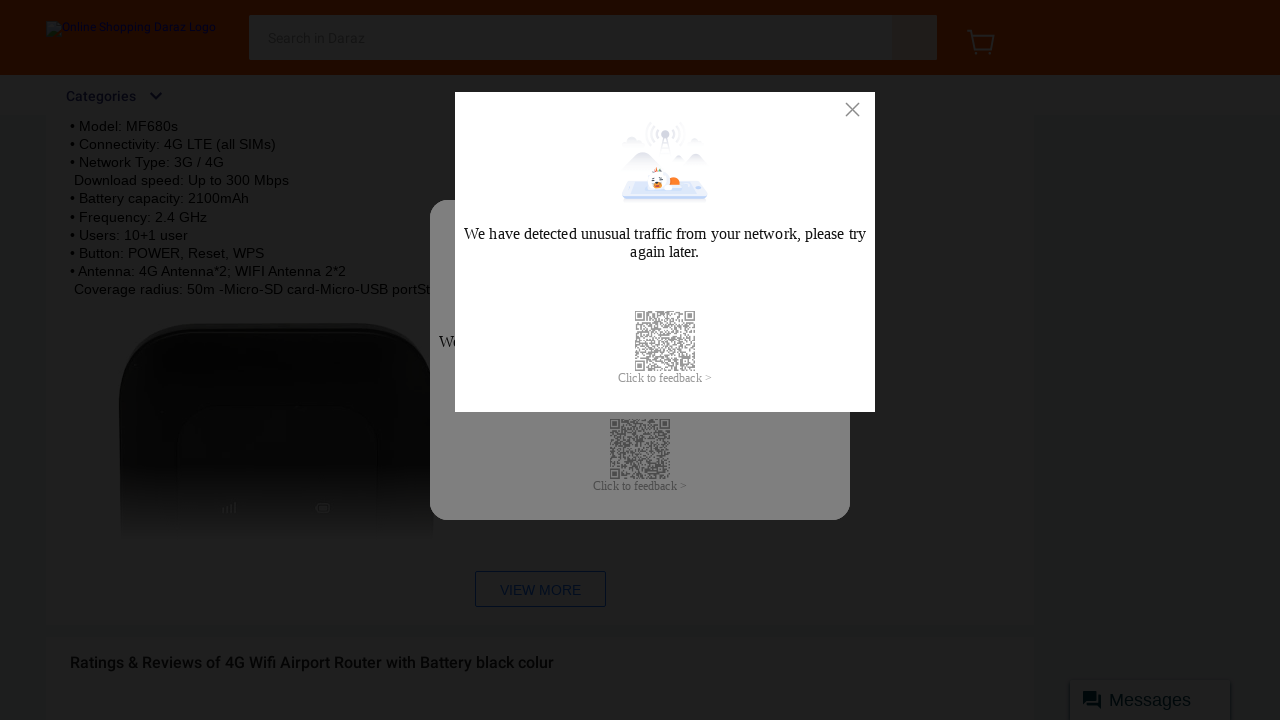

Scrolled to position 930 pixels
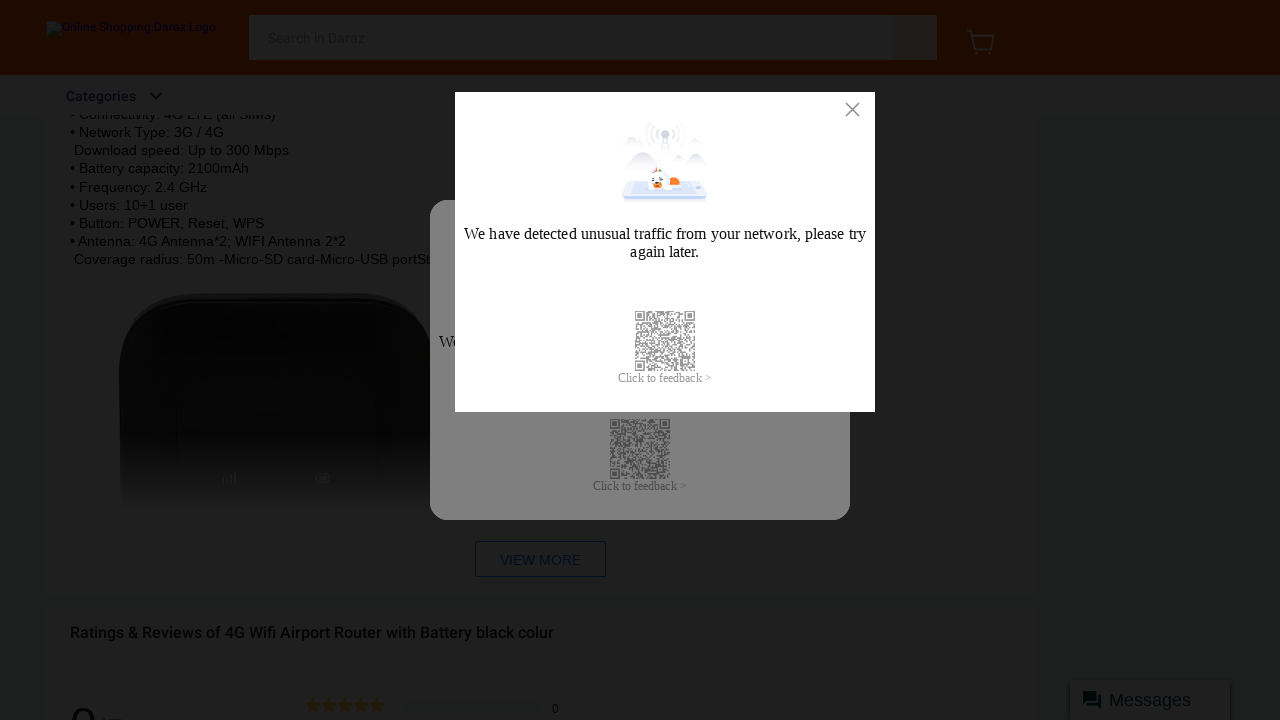

Waited 500ms for content to load at current scroll position
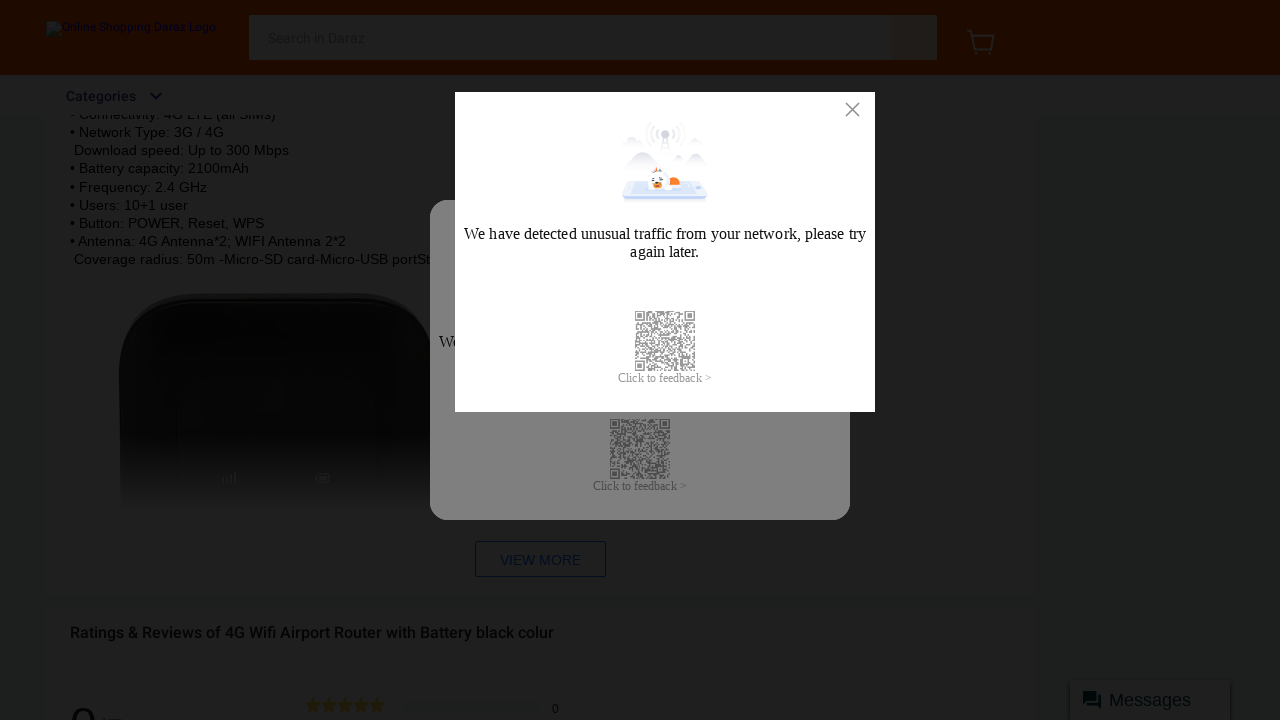

Scrolled to position 960 pixels
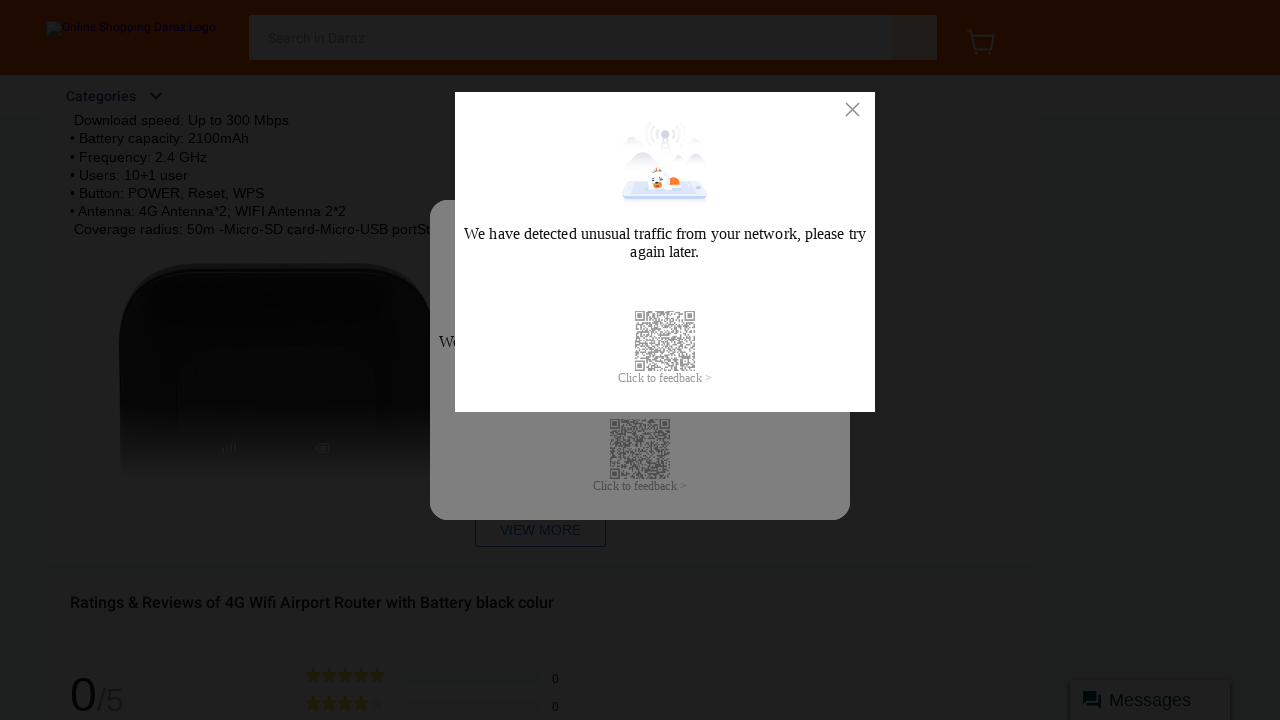

Waited 500ms for content to load at current scroll position
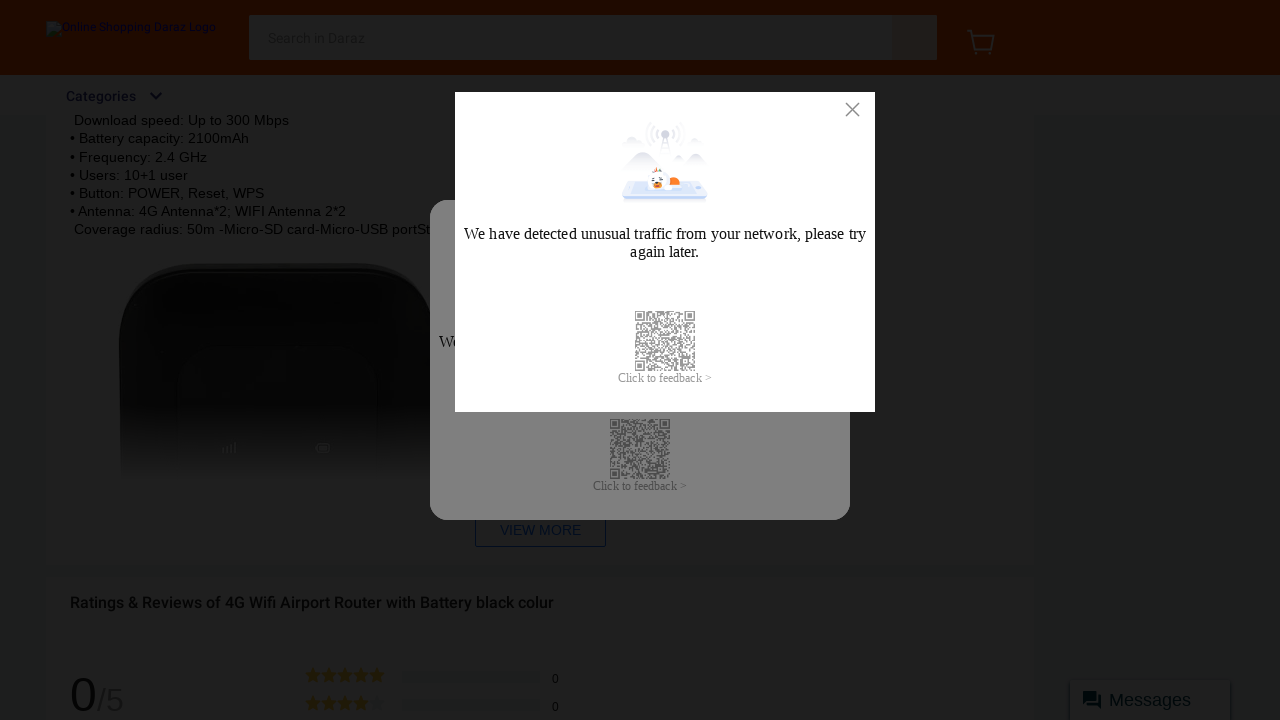

Scrolled to position 990 pixels
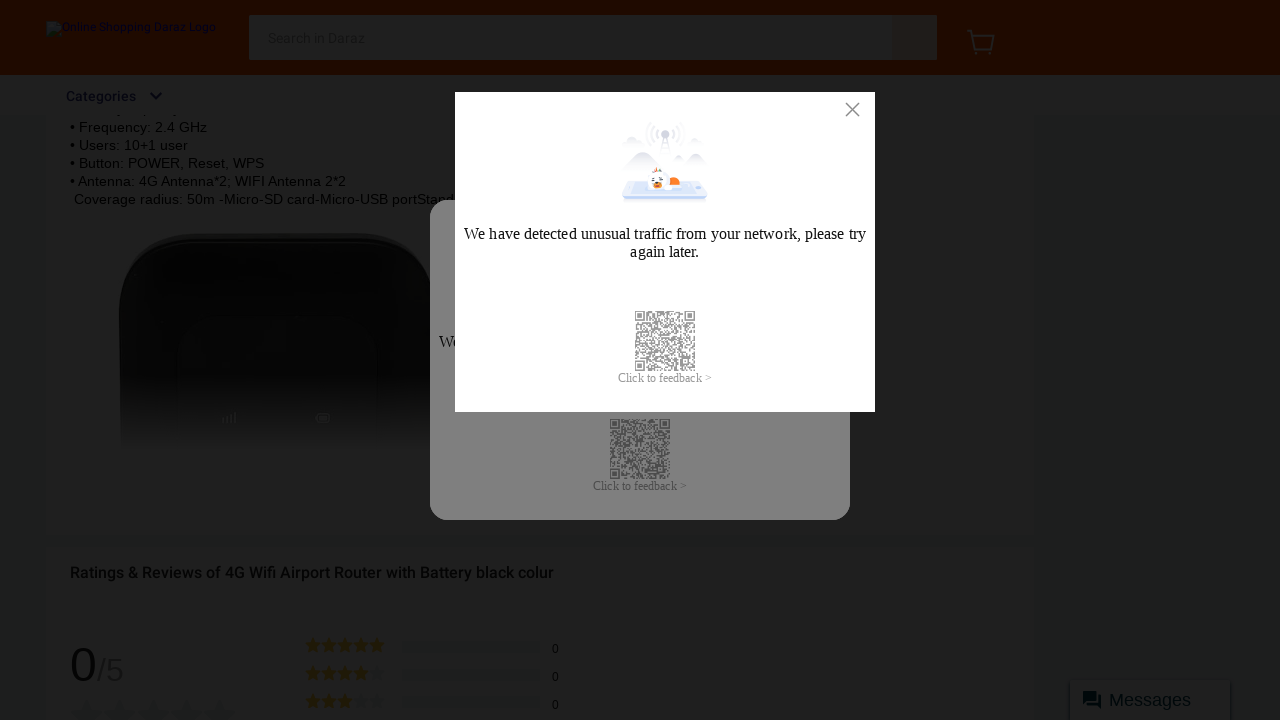

Waited 500ms for content to load at current scroll position
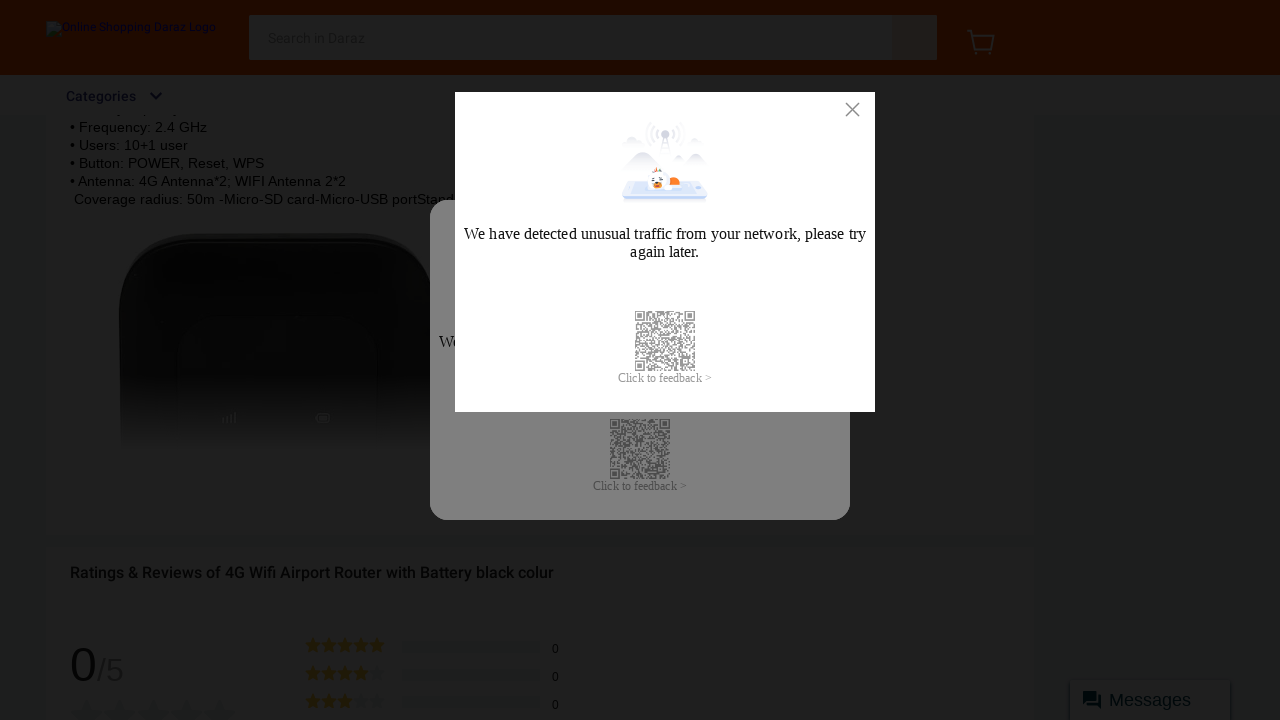

Scrolled to position 1020 pixels
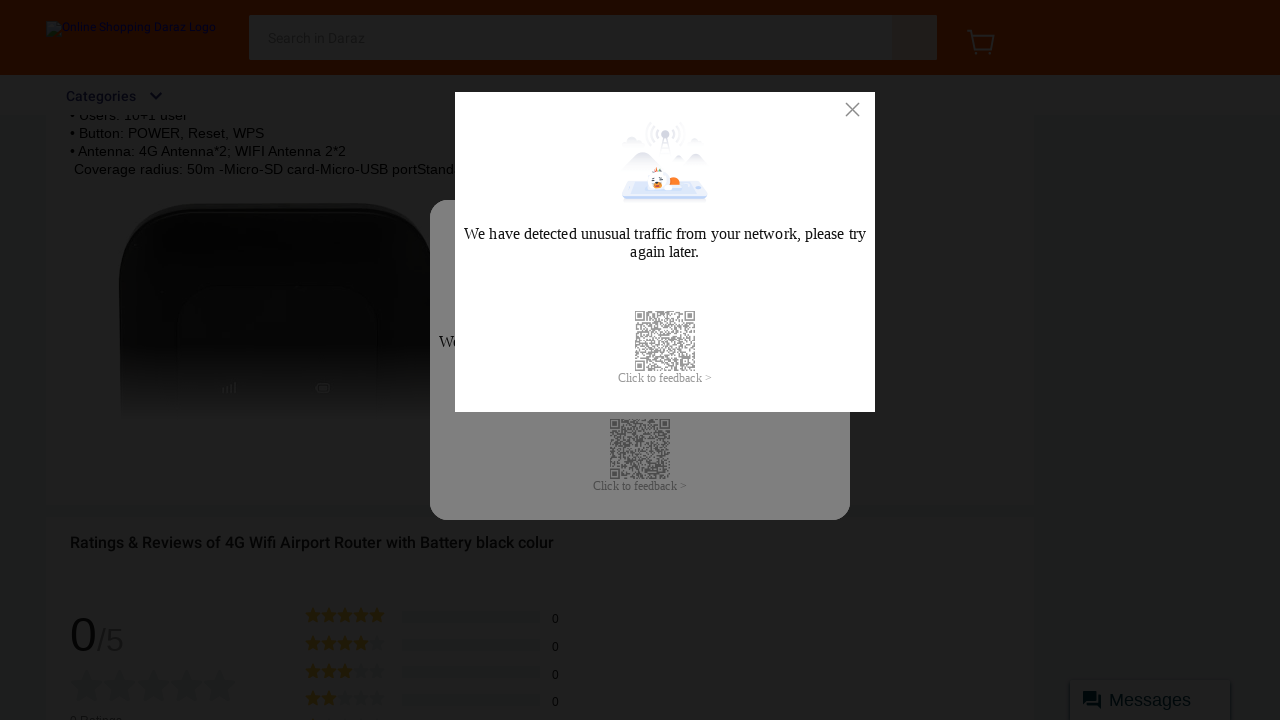

Waited 500ms for content to load at current scroll position
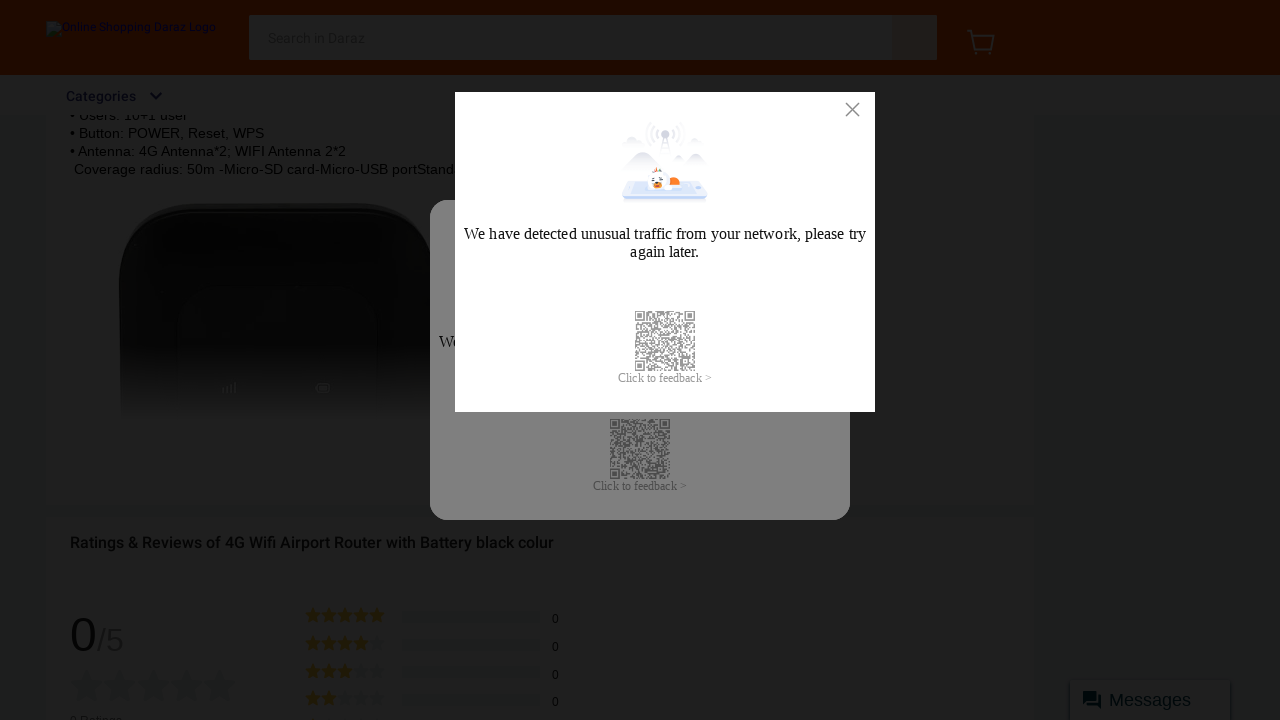

Scrolled to position 1050 pixels
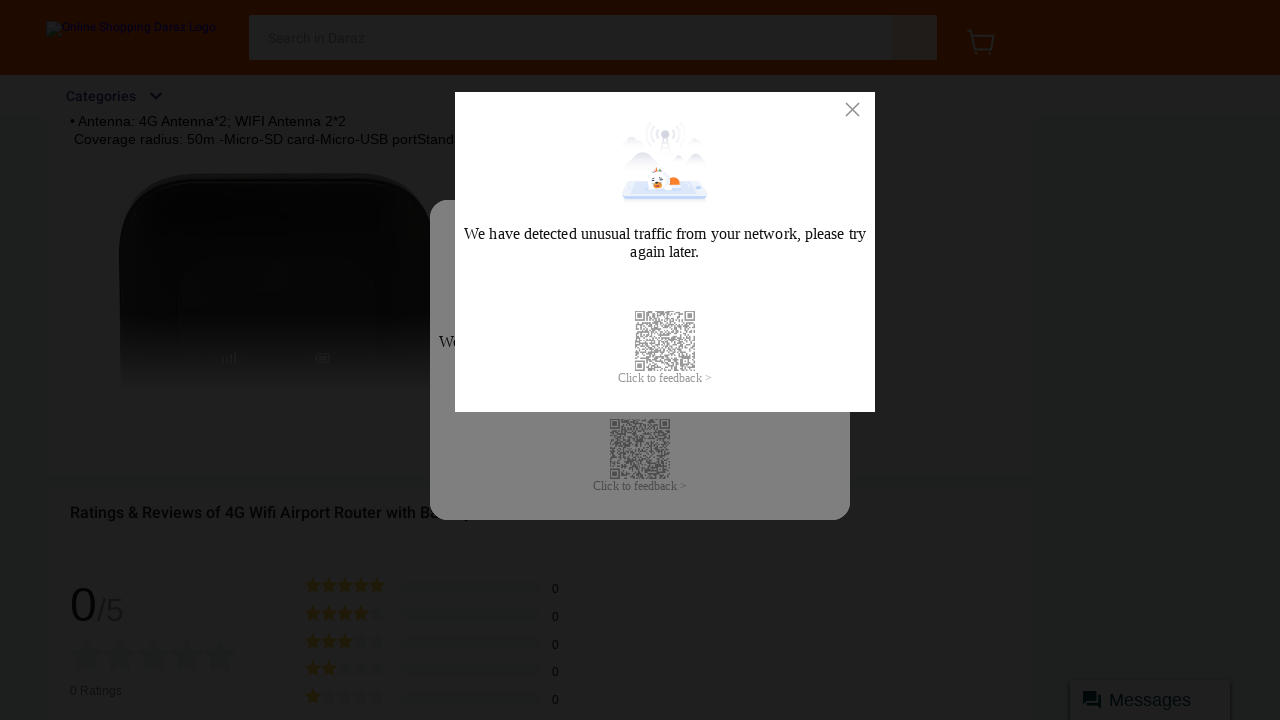

Waited 500ms for content to load at current scroll position
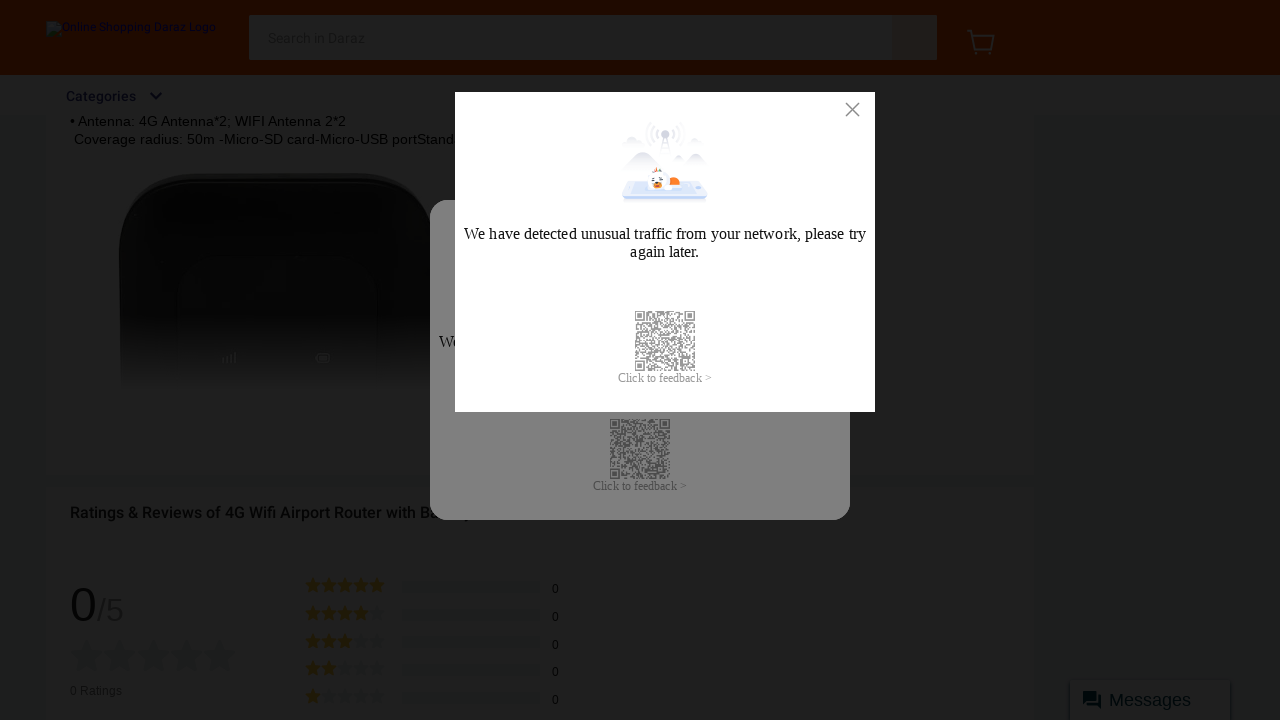

Scrolled to position 1080 pixels
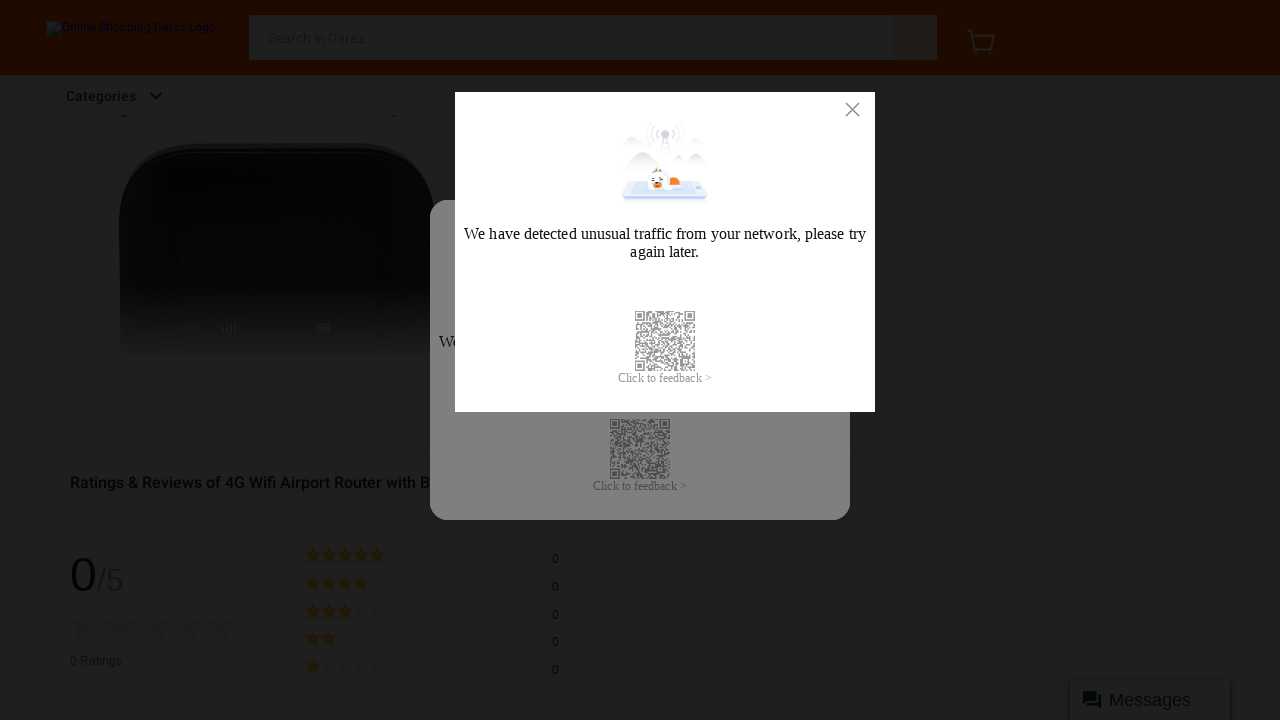

Waited 500ms for content to load at current scroll position
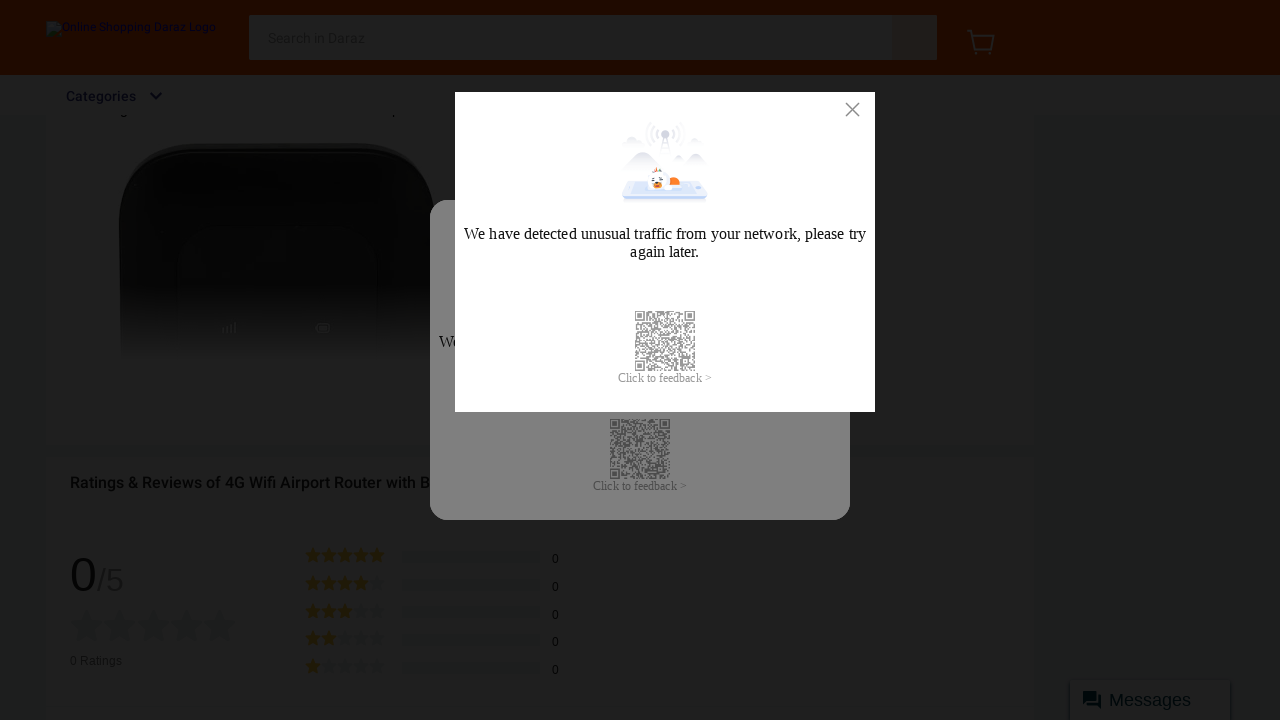

Scrolled to position 1110 pixels
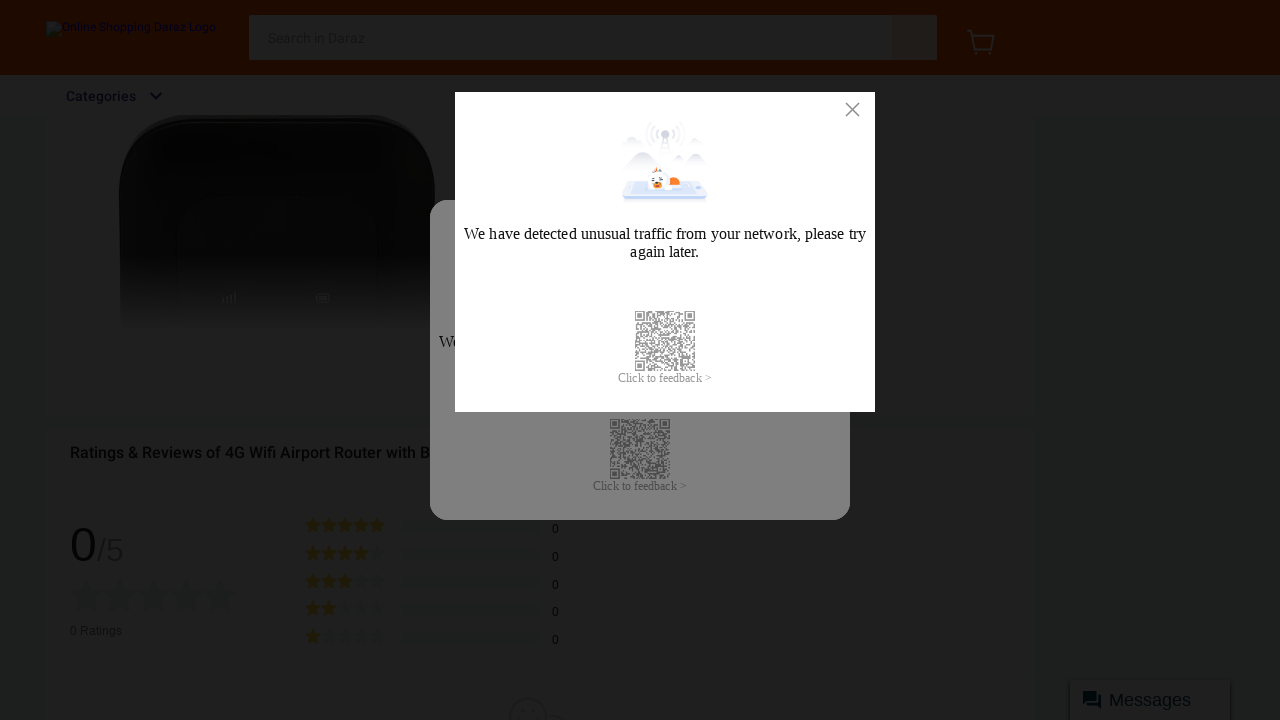

Waited 500ms for content to load at current scroll position
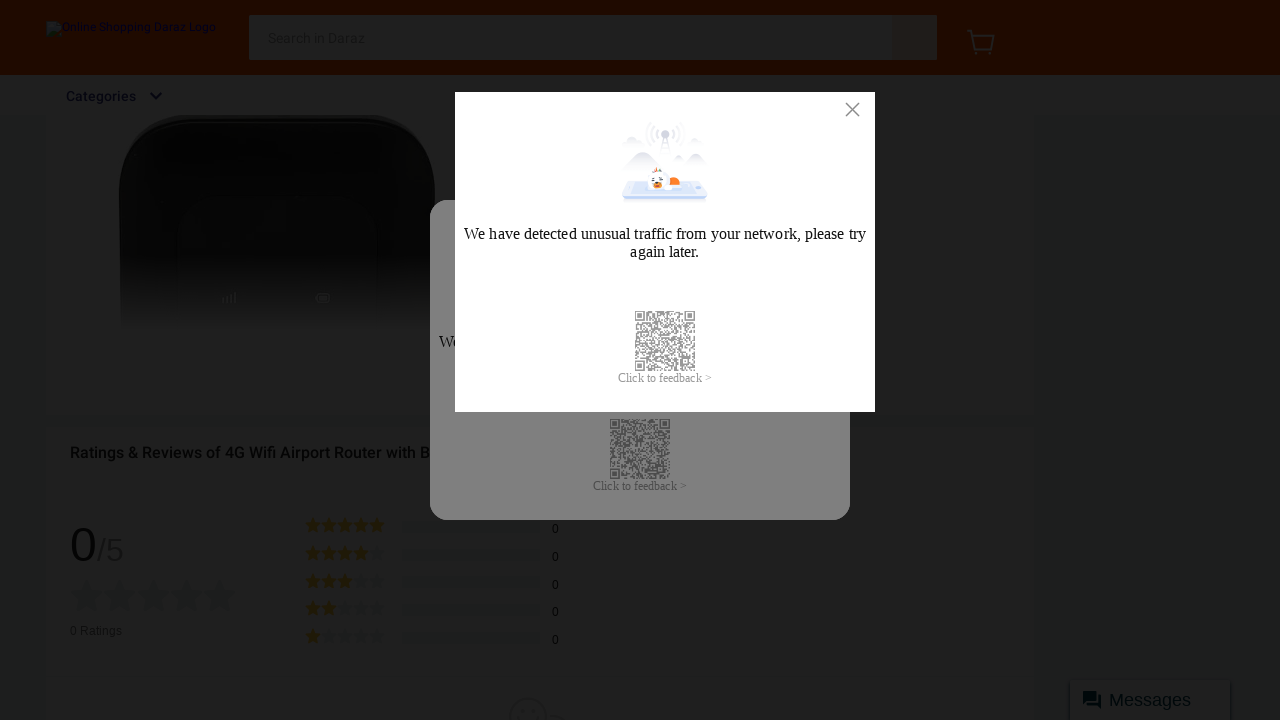

Scrolled to position 1140 pixels
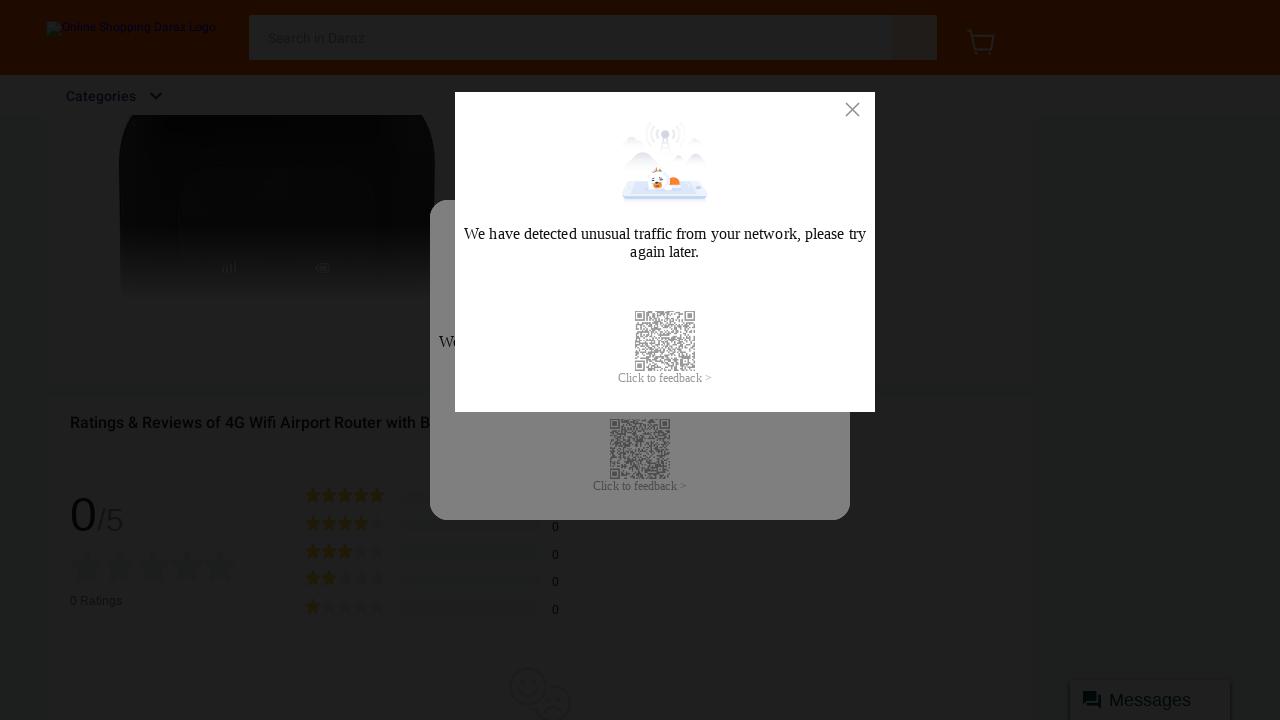

Waited 500ms for content to load at current scroll position
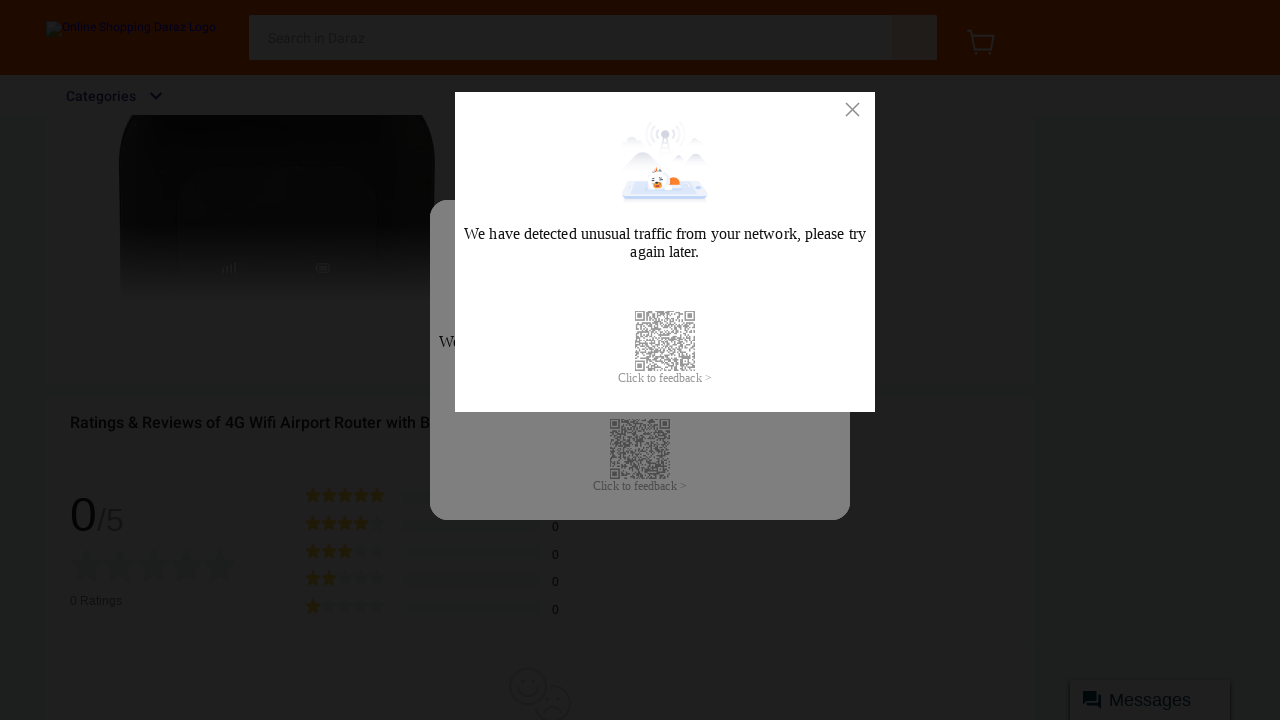

Scrolled to position 1170 pixels
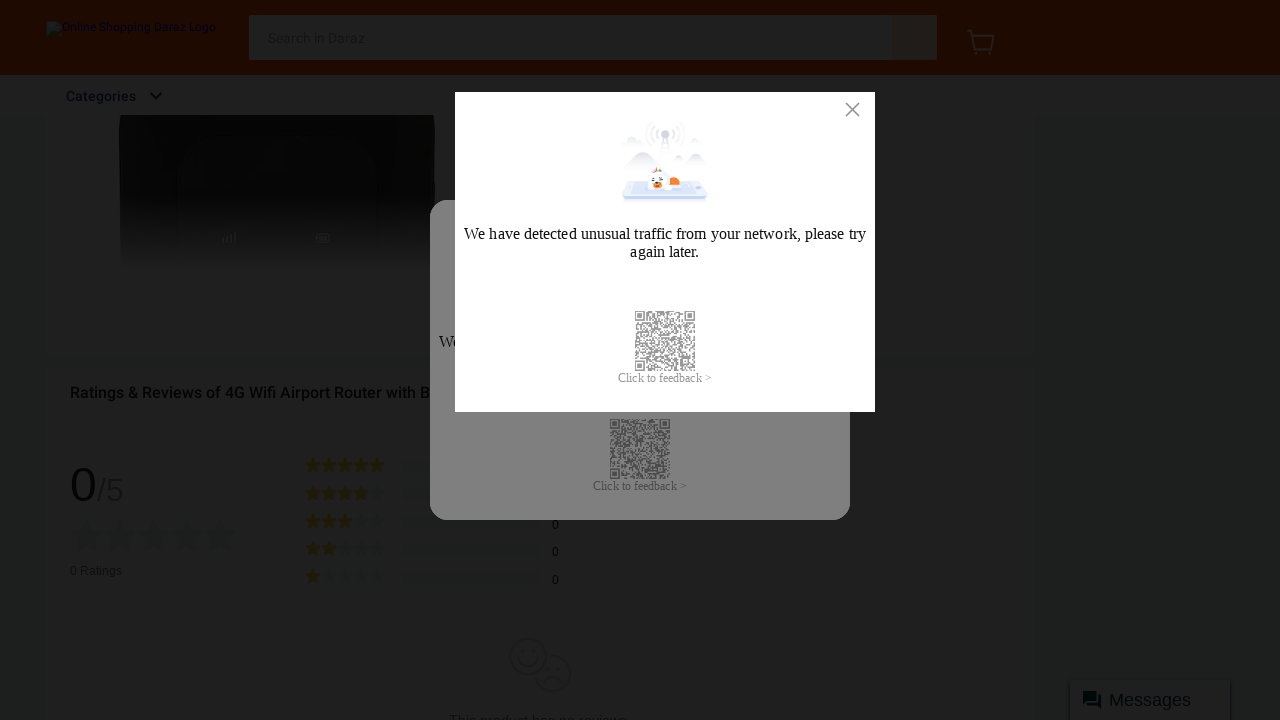

Waited 500ms for content to load at current scroll position
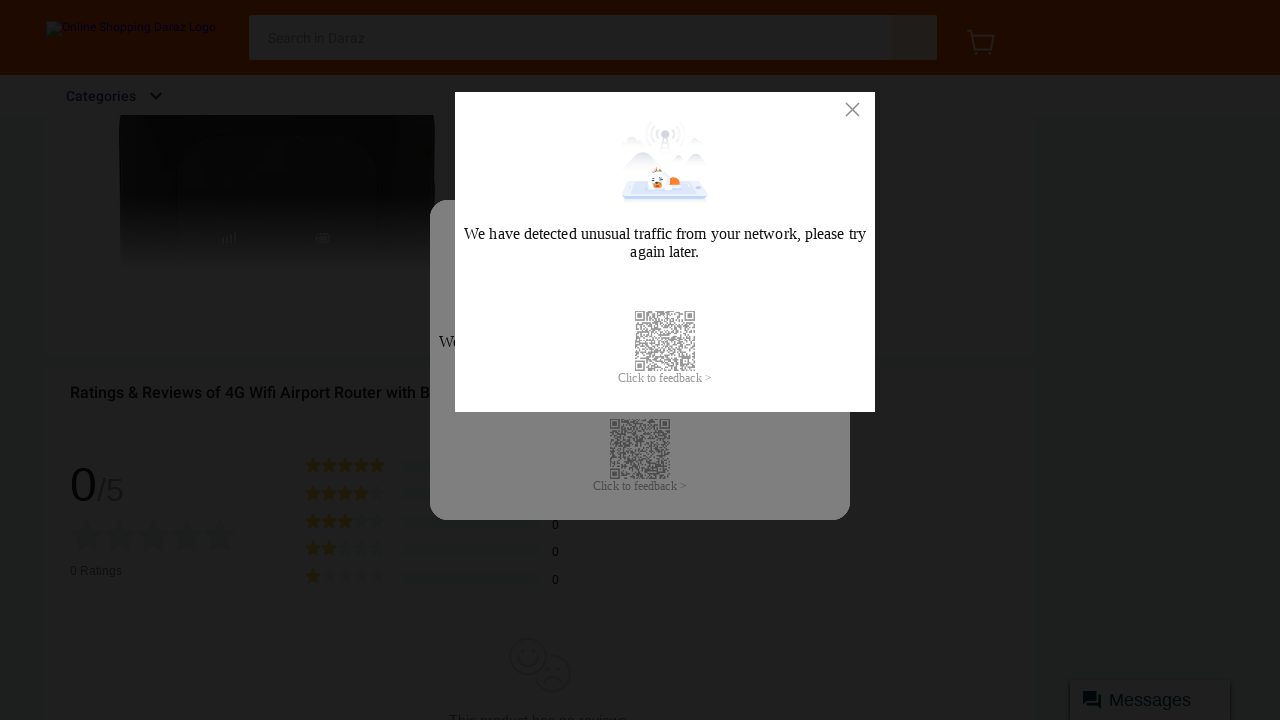

Scrolled to position 1200 pixels
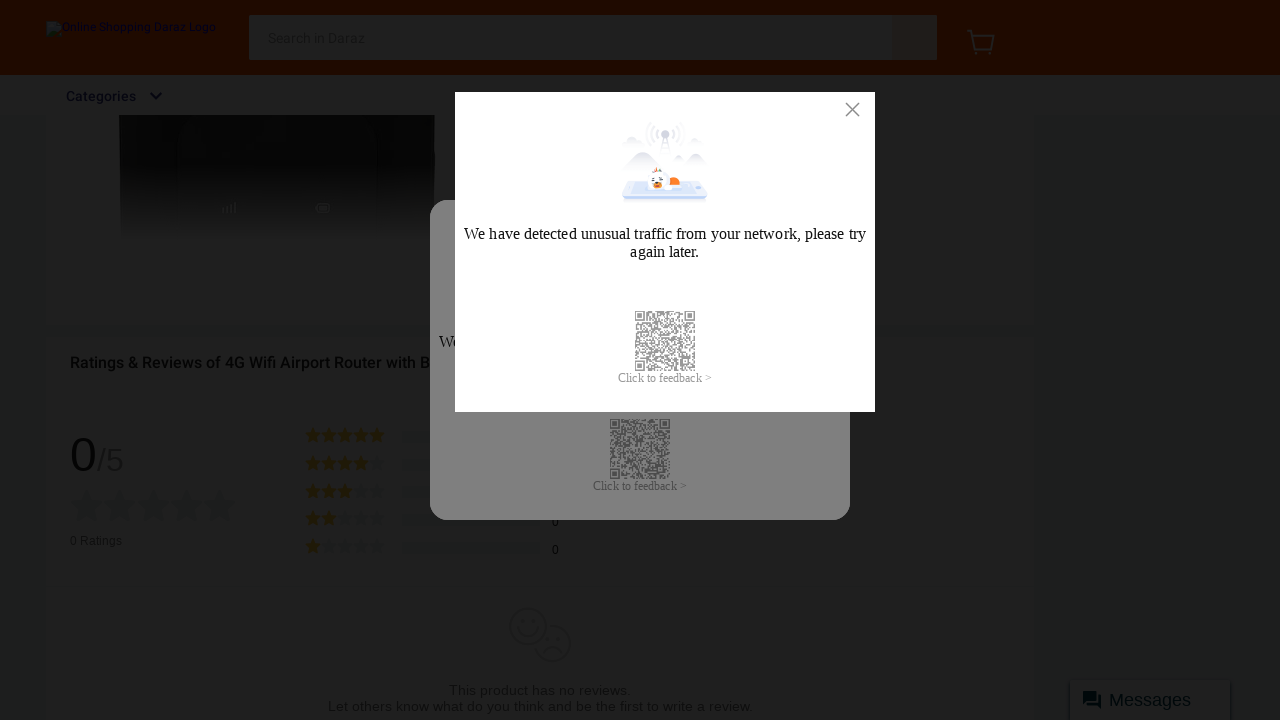

Waited 500ms for content to load at current scroll position
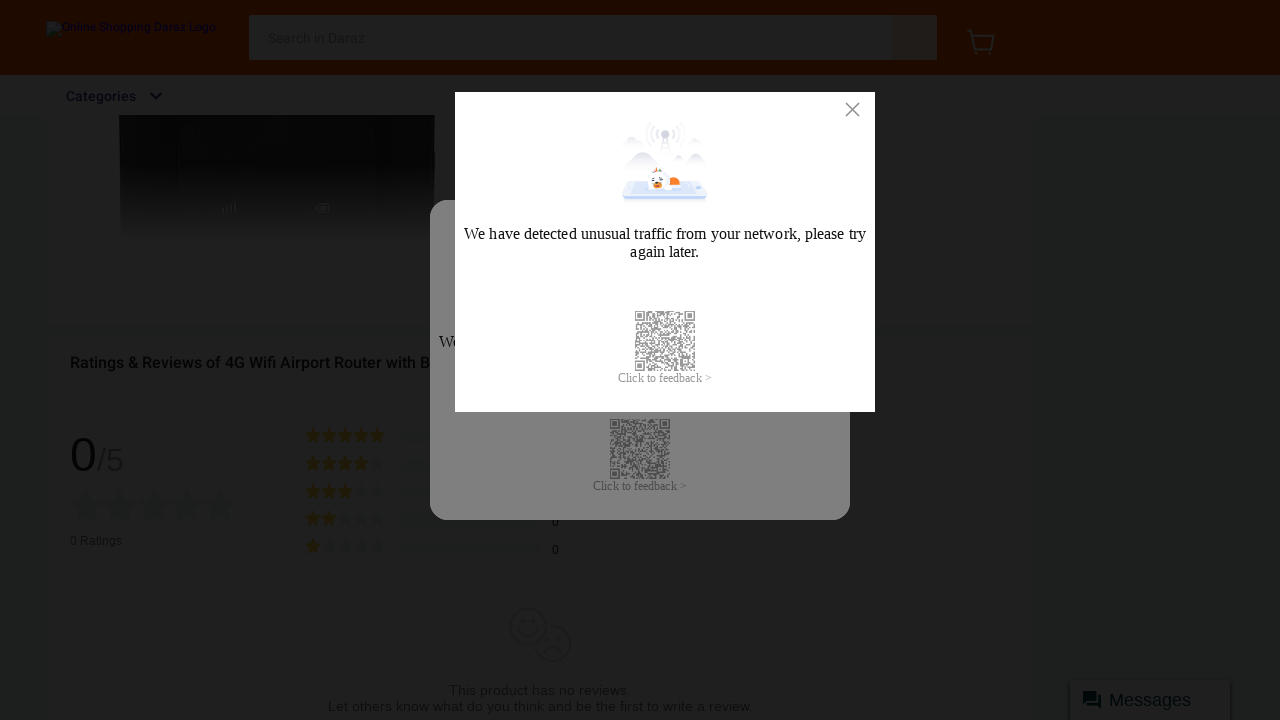

Scrolled to position 1230 pixels
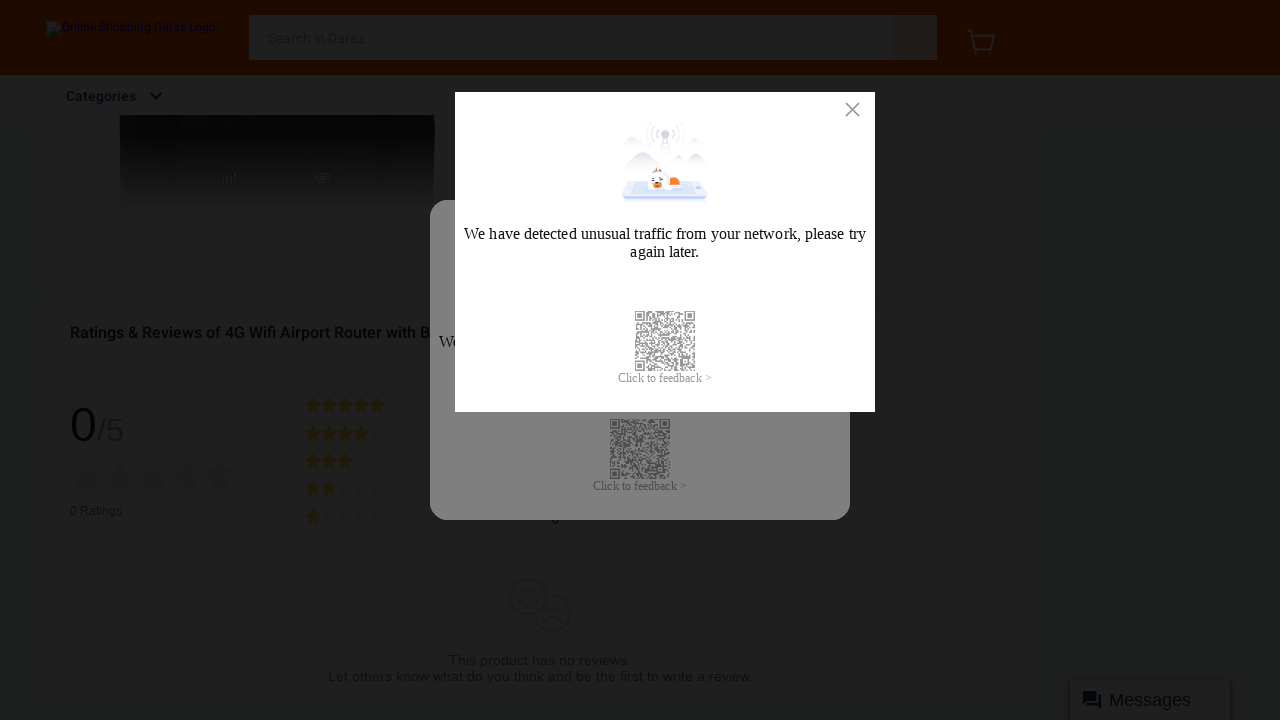

Waited 500ms for content to load at current scroll position
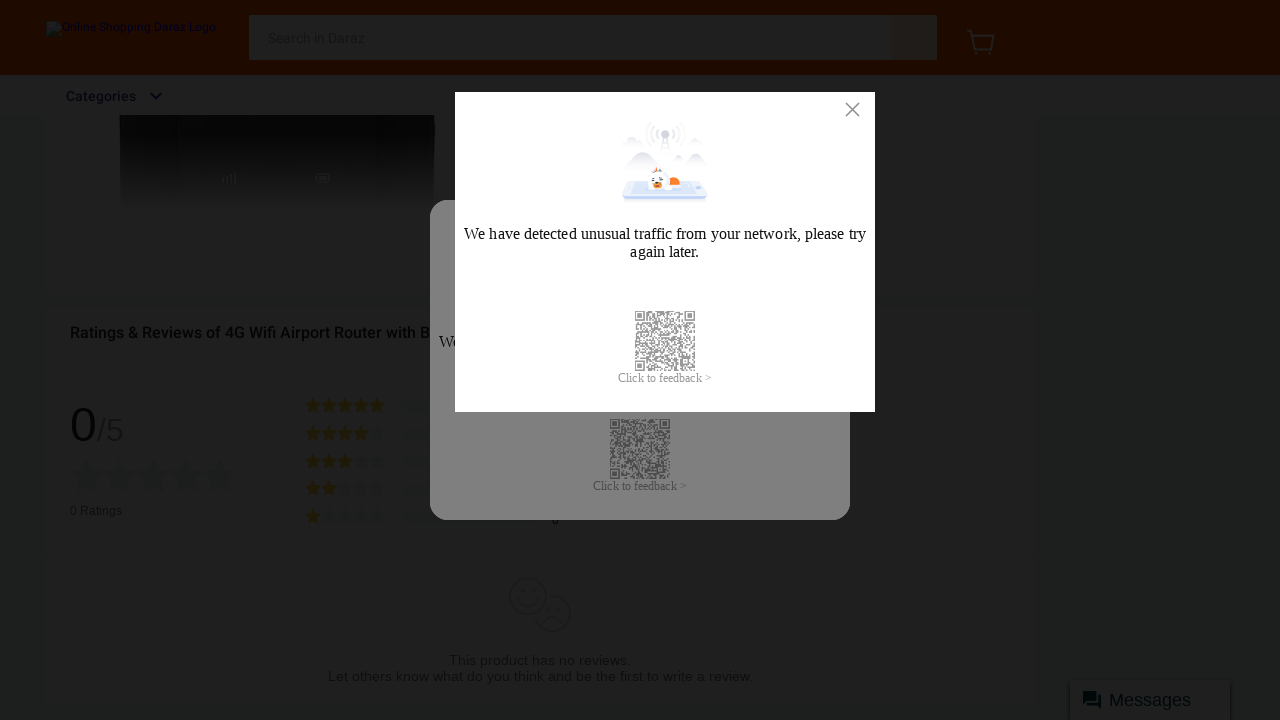

Scrolled to position 1260 pixels
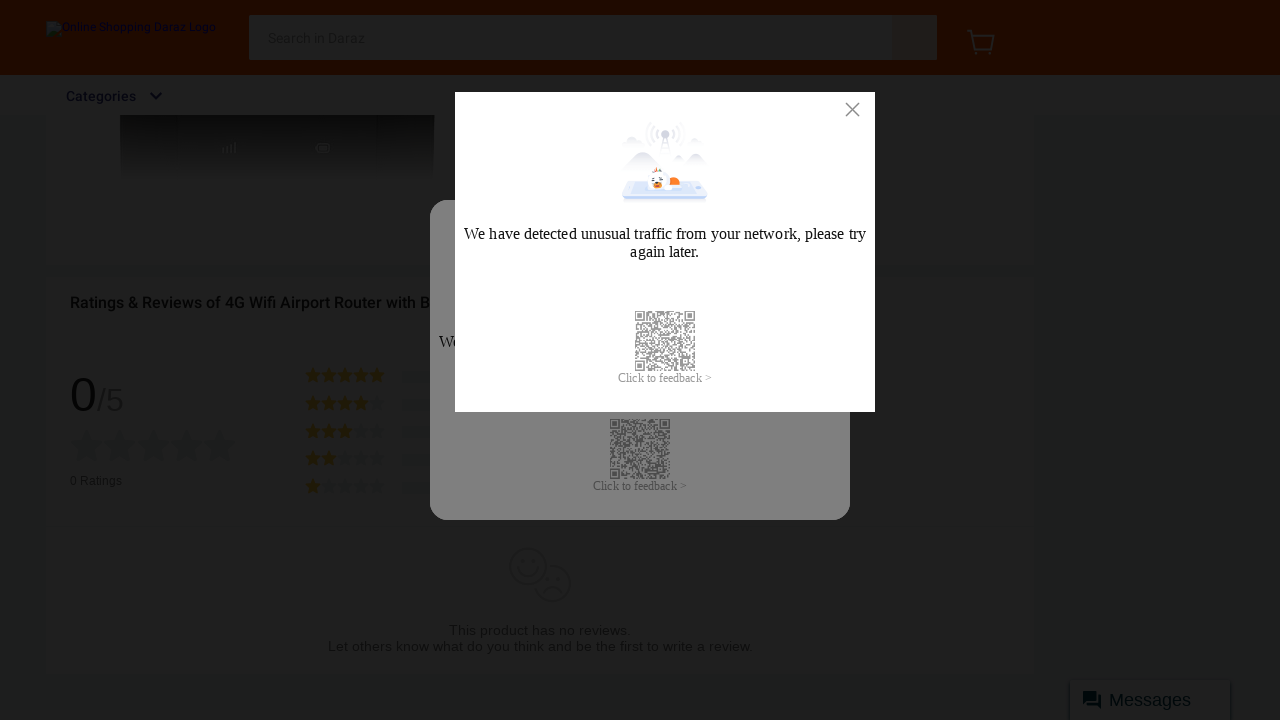

Waited 500ms for content to load at current scroll position
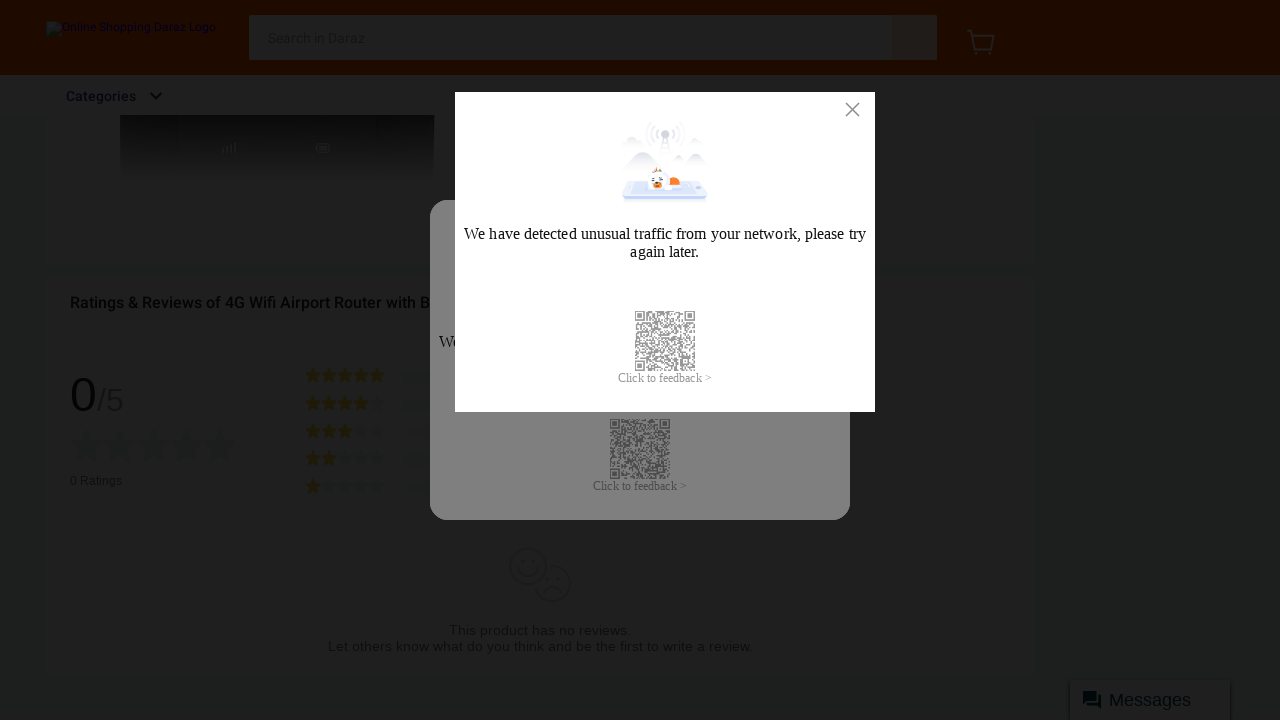

Scrolled to position 1290 pixels
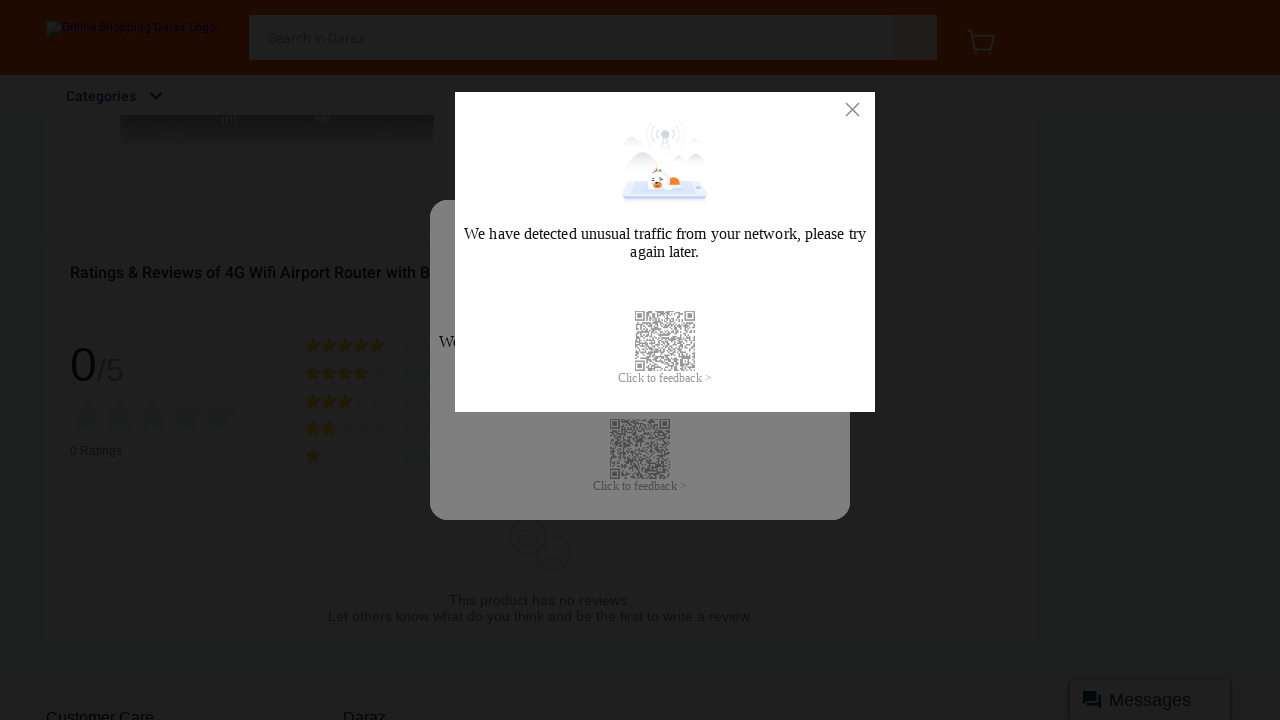

Waited 500ms for content to load at current scroll position
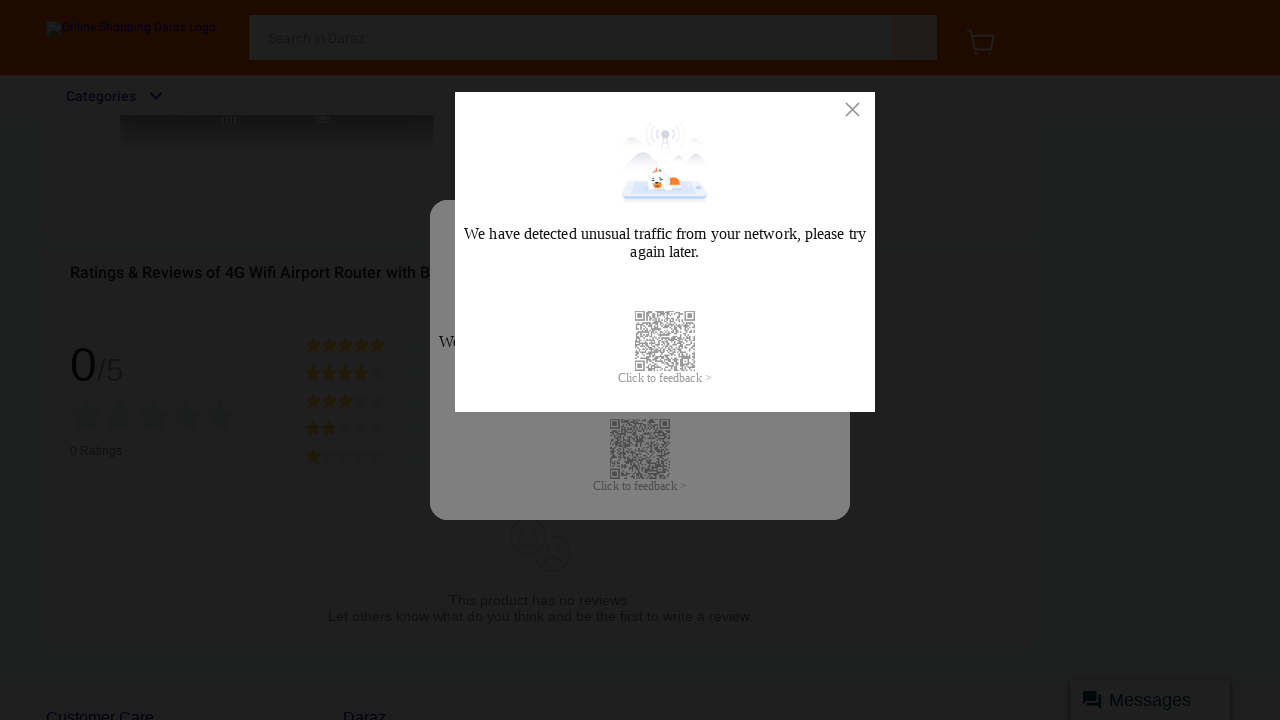

Scrolled to position 1320 pixels
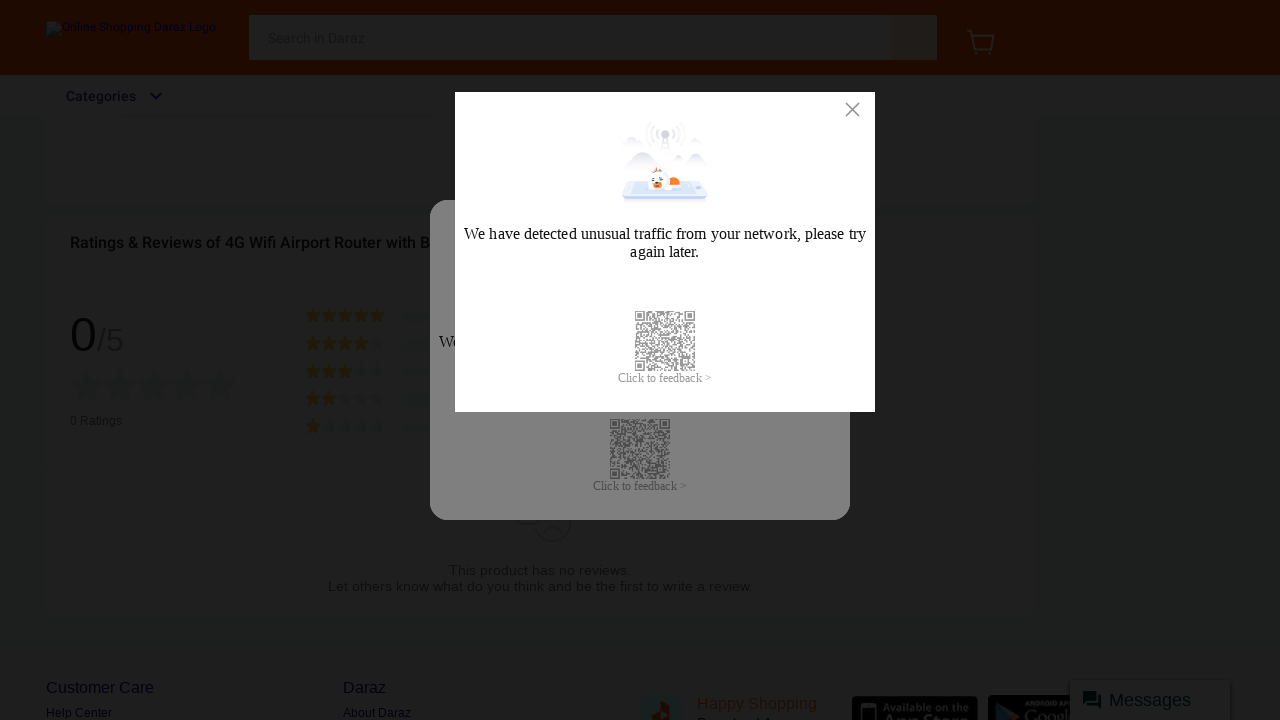

Waited 500ms for content to load at current scroll position
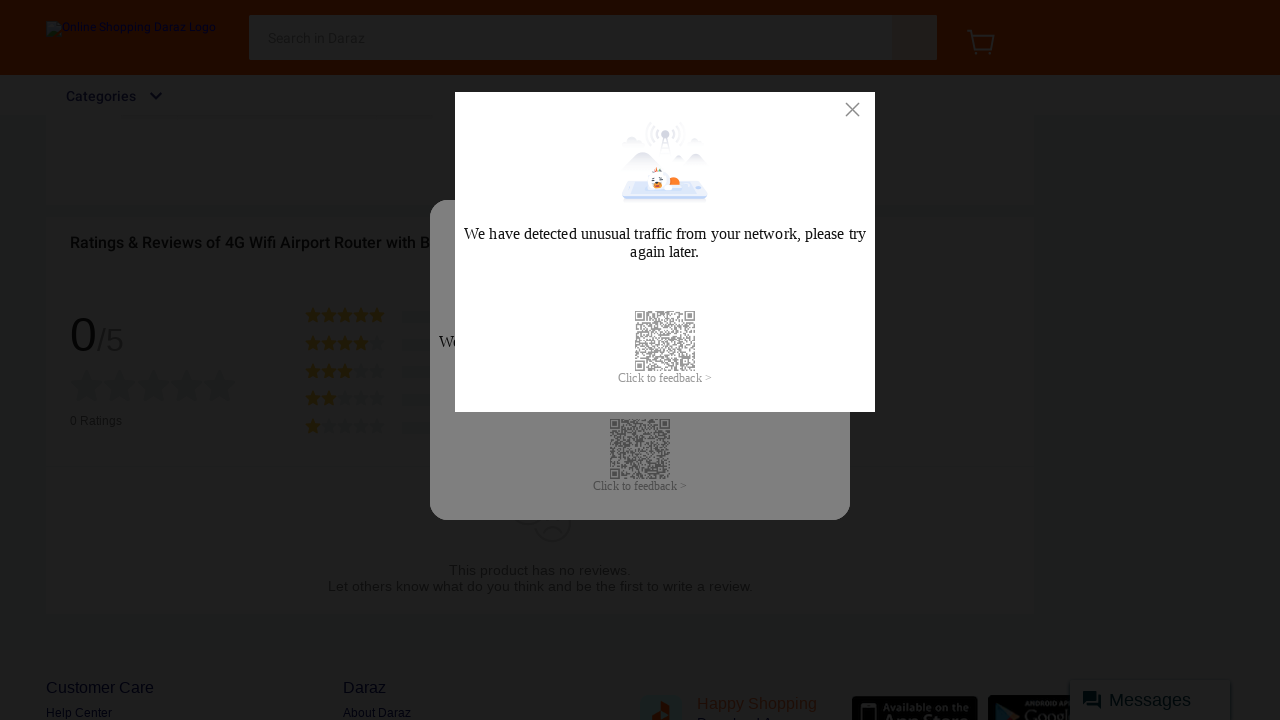

Scrolled to position 1350 pixels
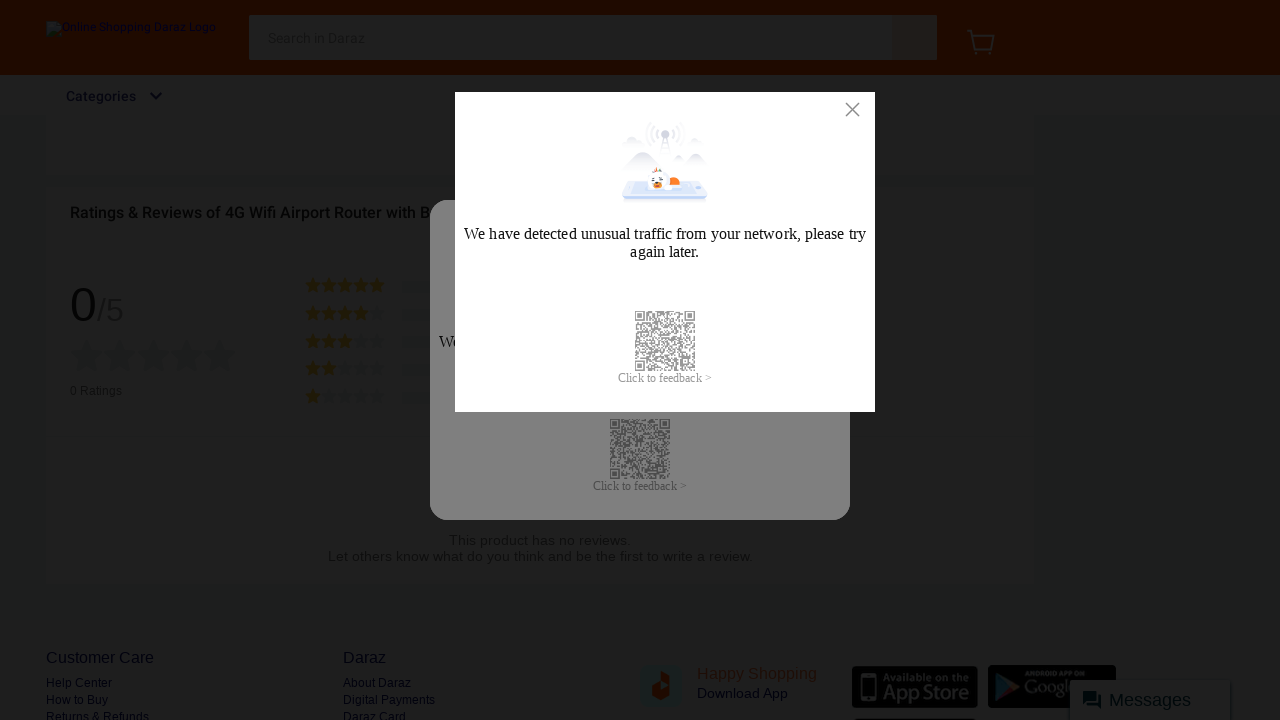

Waited 500ms for content to load at current scroll position
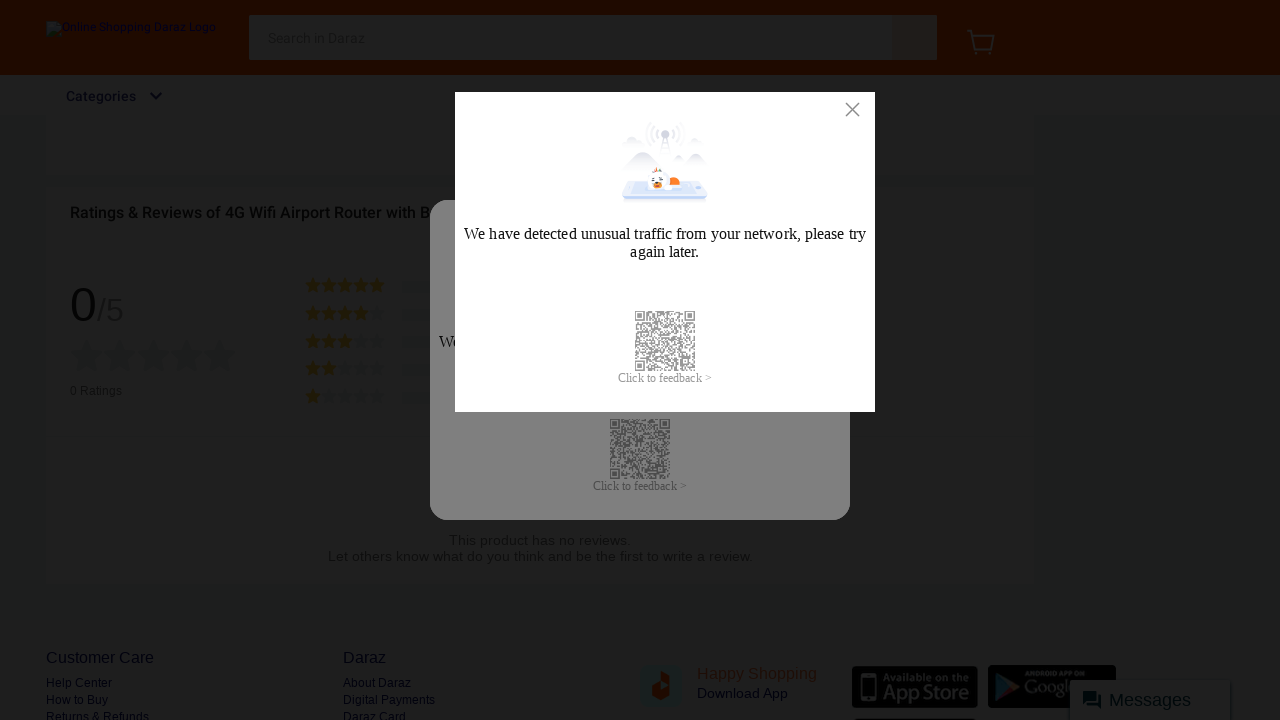

Scrolled to position 1380 pixels
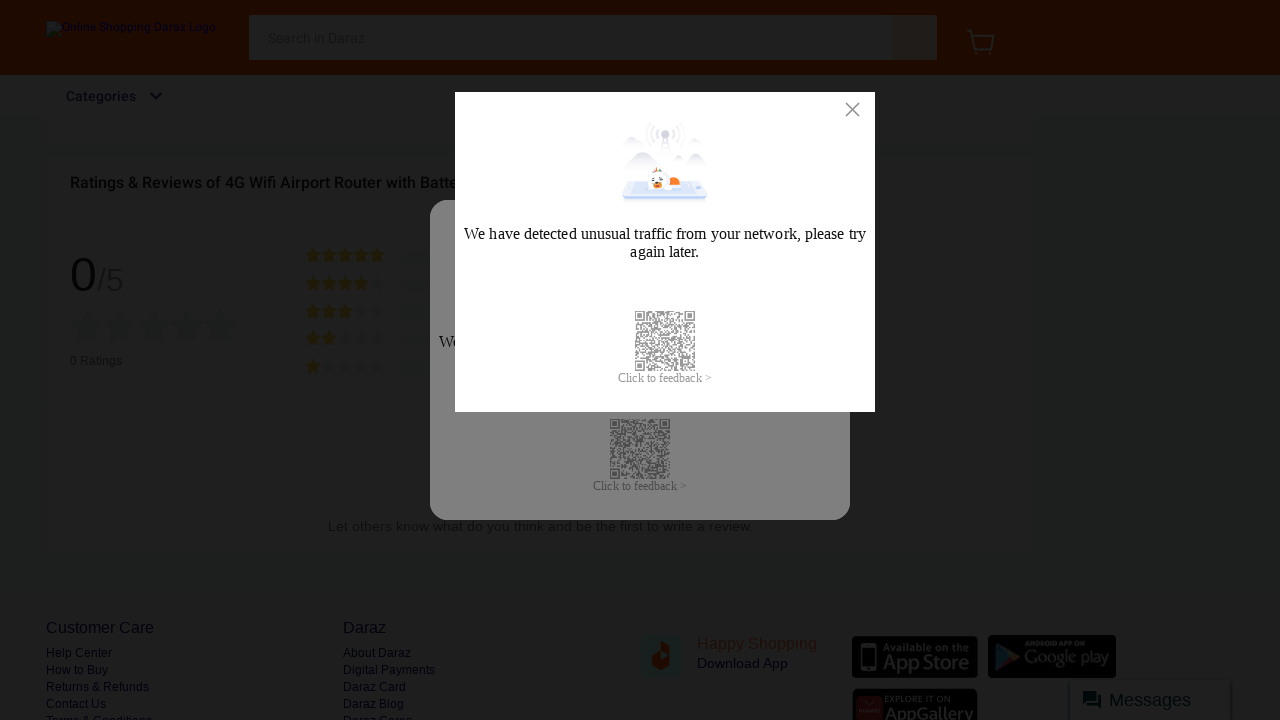

Waited 500ms for content to load at current scroll position
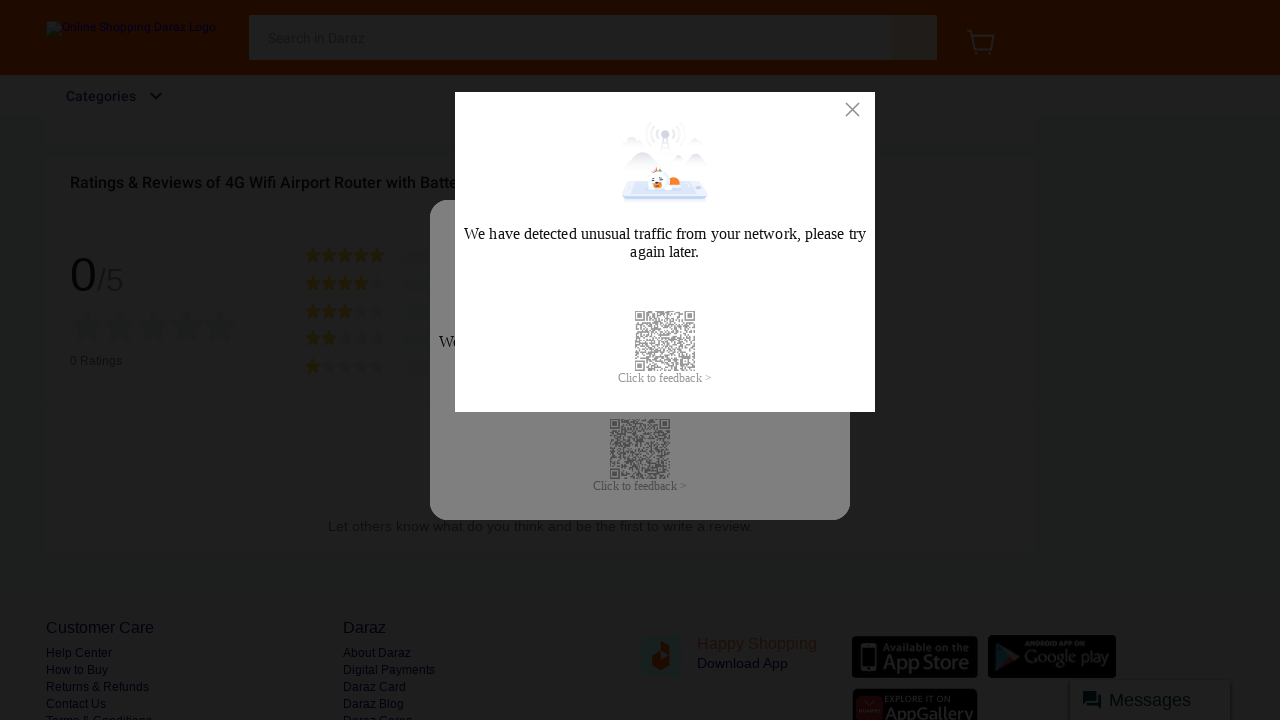

Scrolled to position 1410 pixels
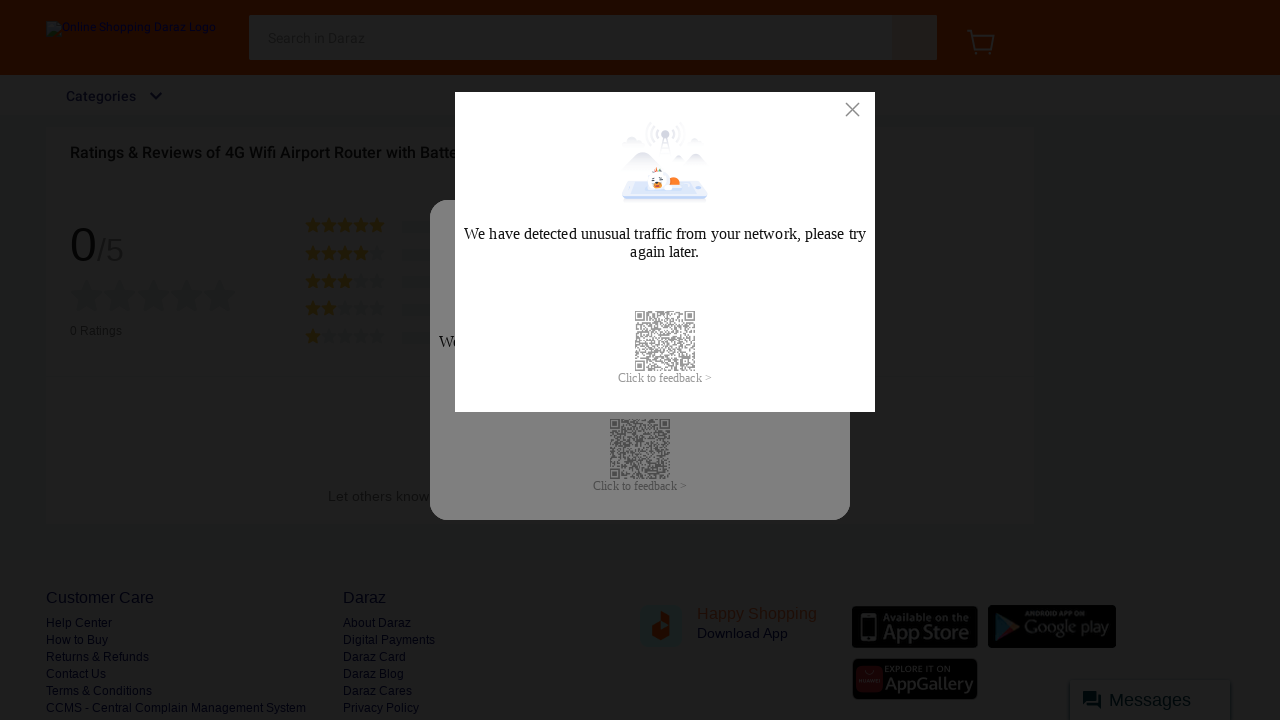

Waited 500ms for content to load at current scroll position
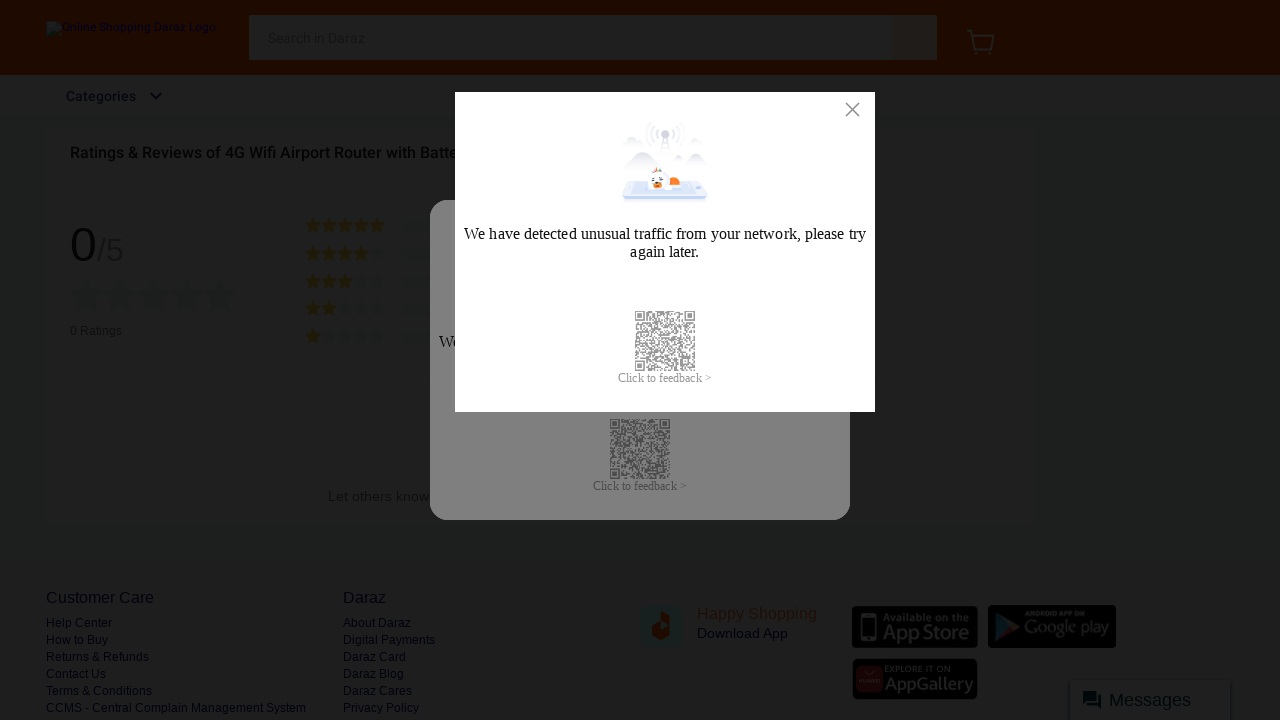

Scrolled to position 1440 pixels
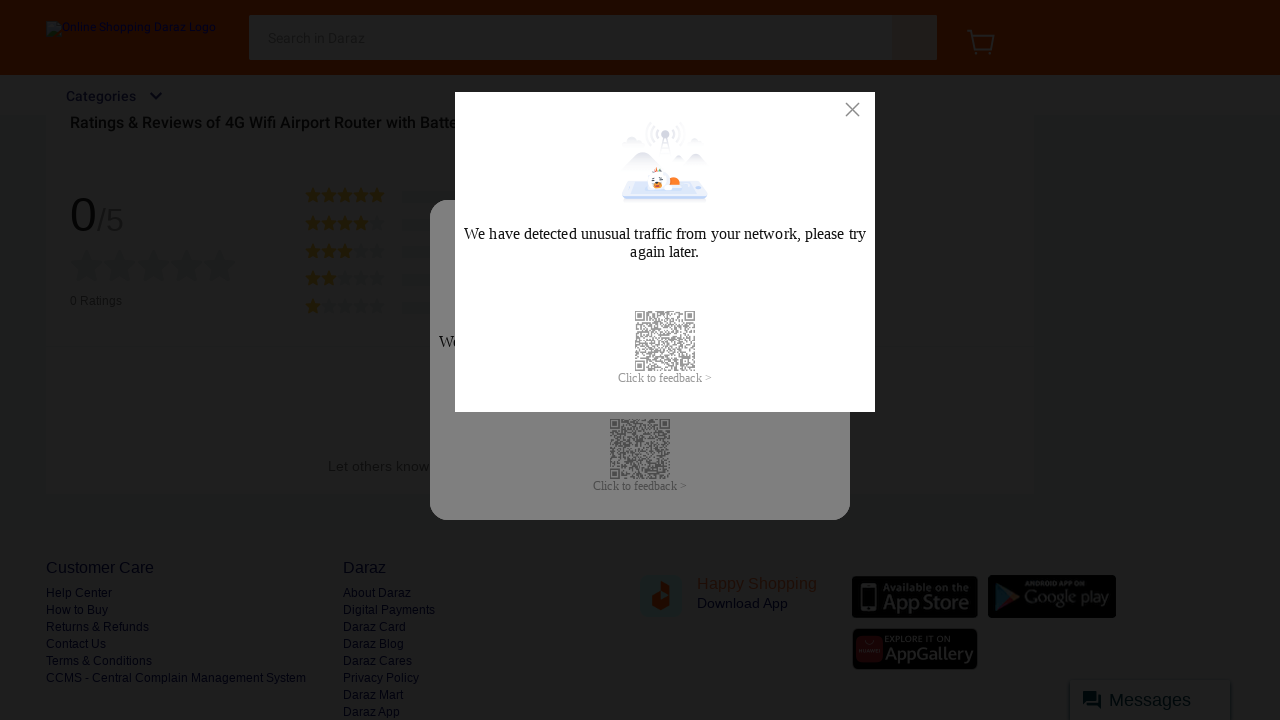

Waited 500ms for content to load at current scroll position
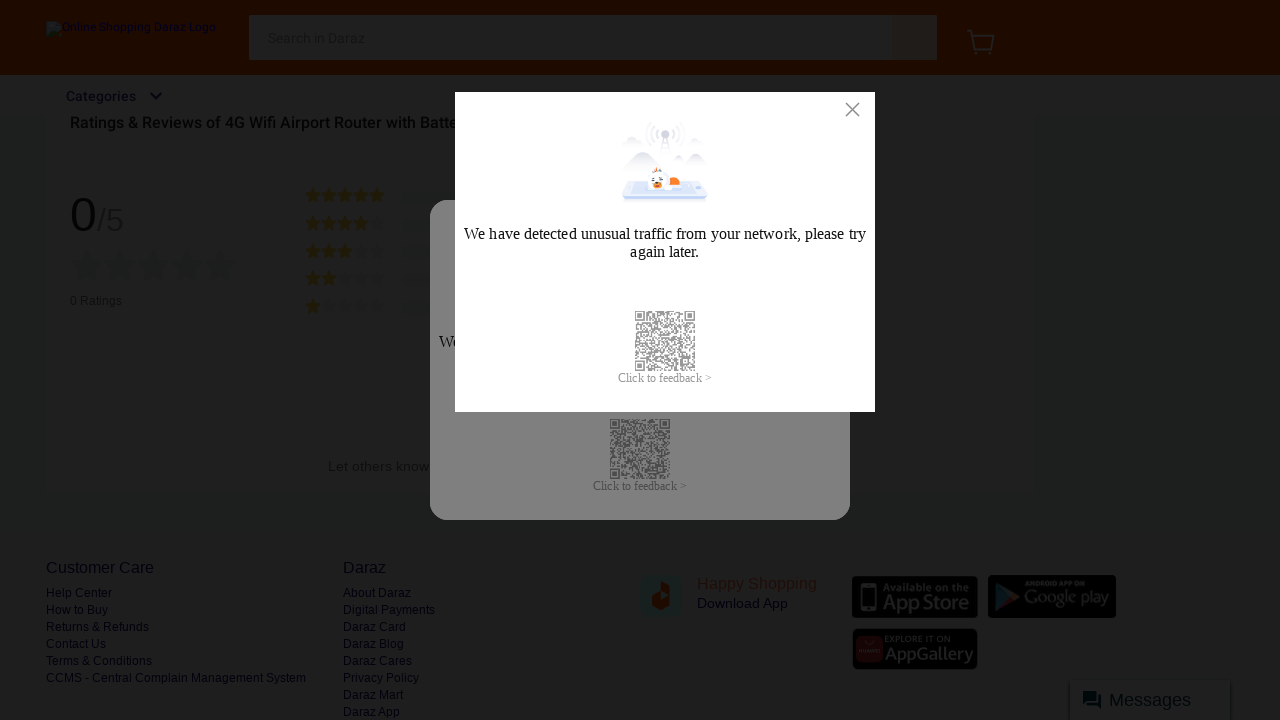

Scrolled to position 1470 pixels
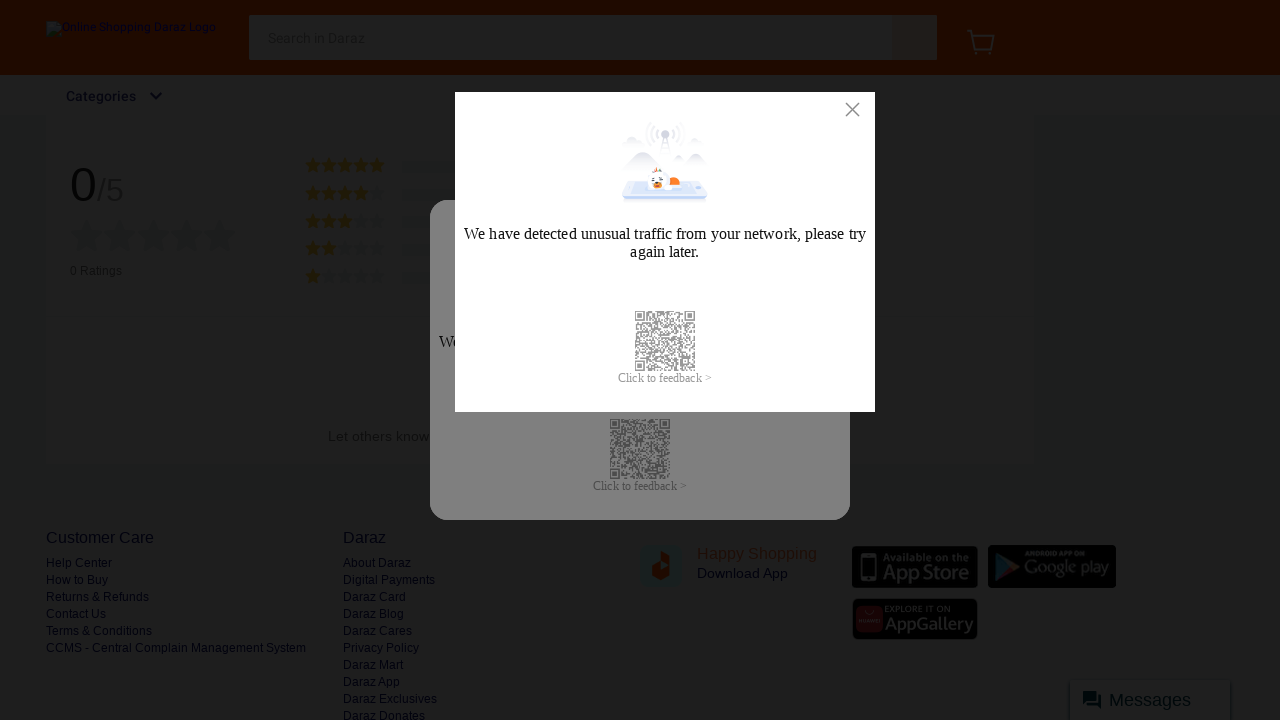

Waited 500ms for content to load at current scroll position
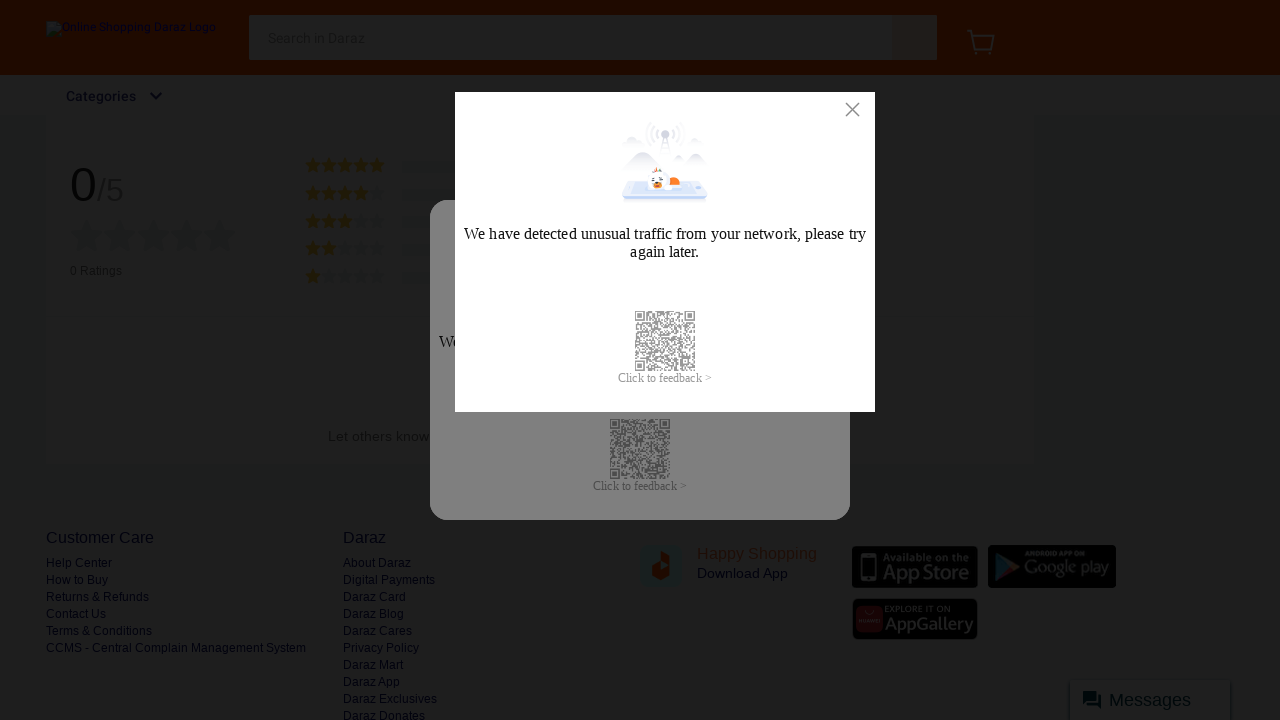

Scrolled to position 1500 pixels
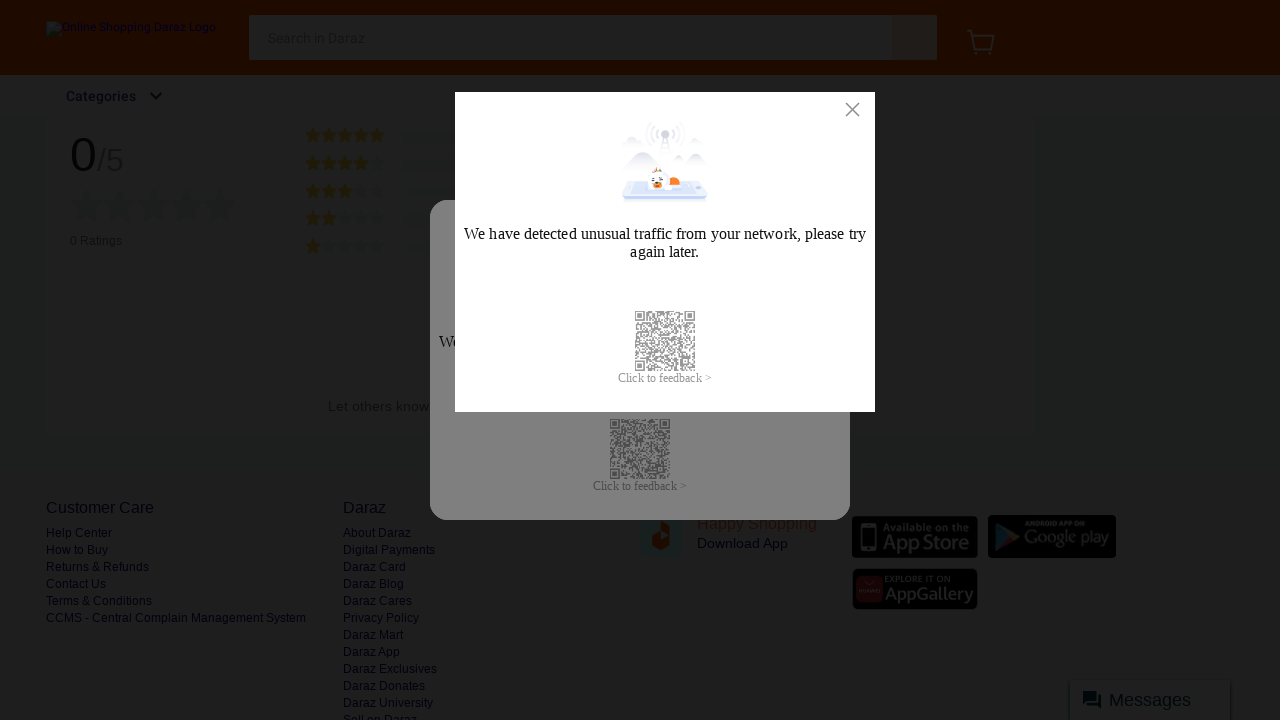

Waited 500ms for content to load at current scroll position
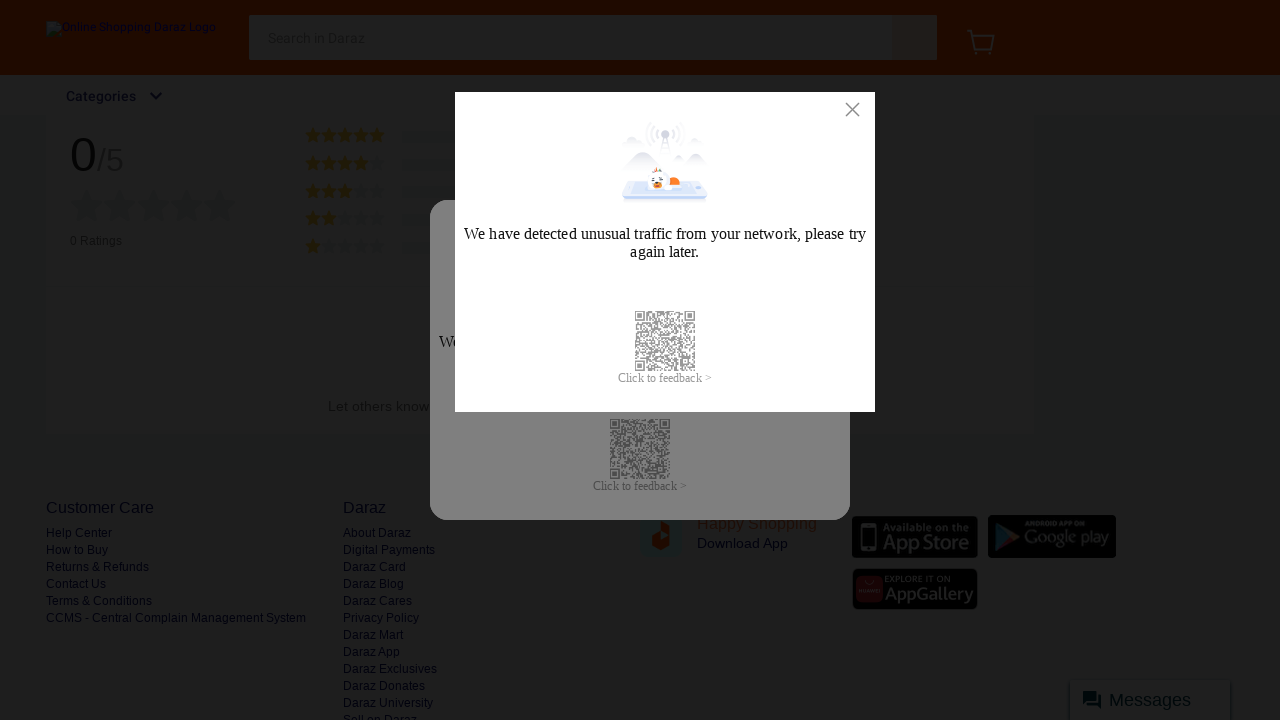

Scrolled to position 1530 pixels
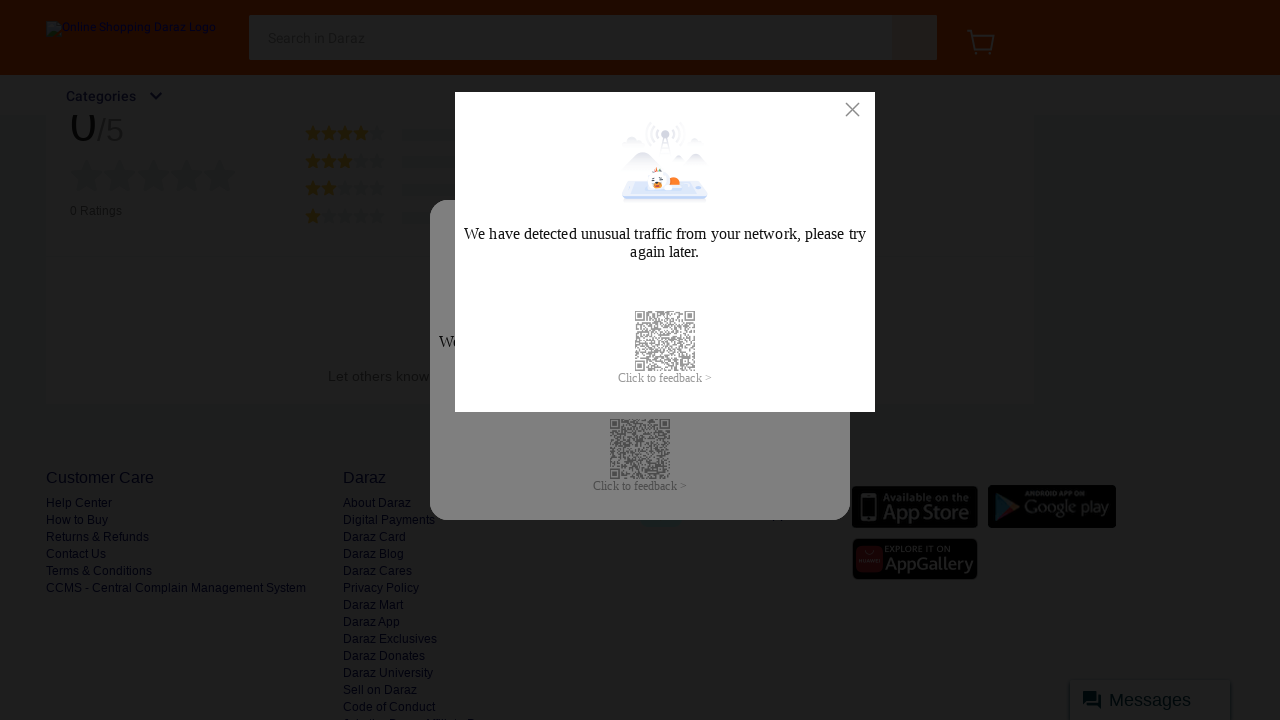

Waited 500ms for content to load at current scroll position
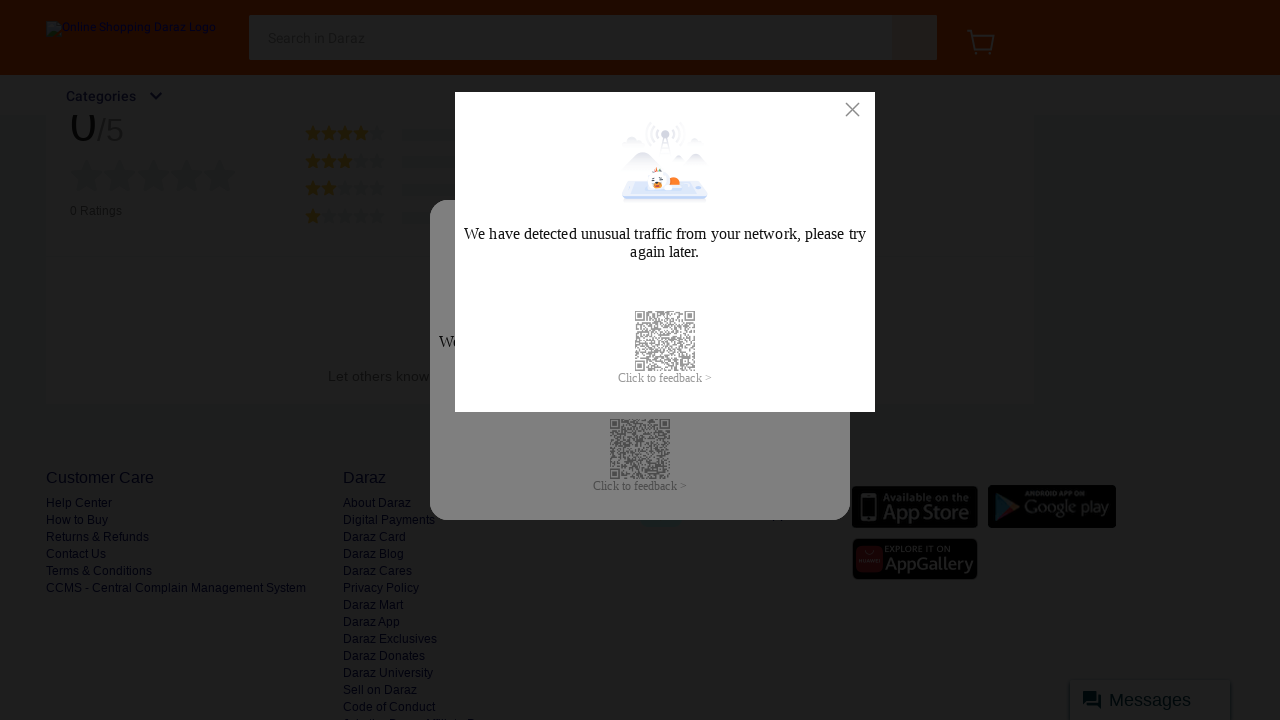

Scrolled to position 1560 pixels
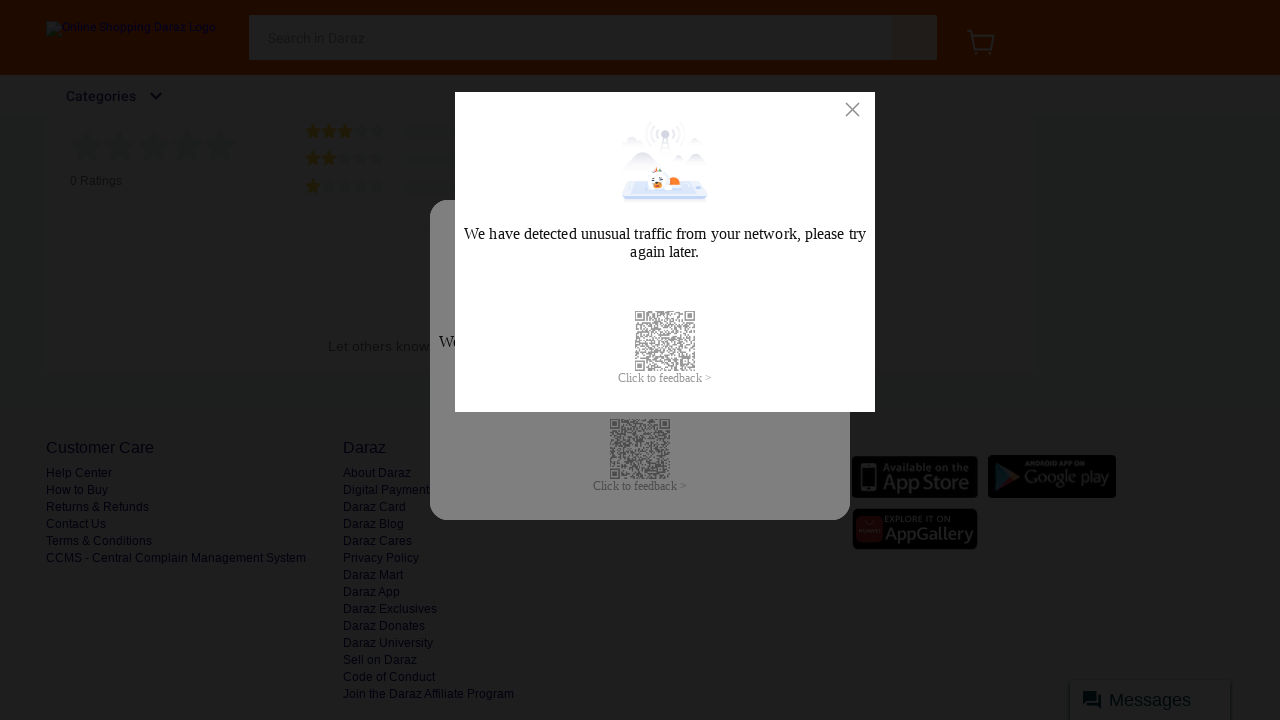

Waited 500ms for content to load at current scroll position
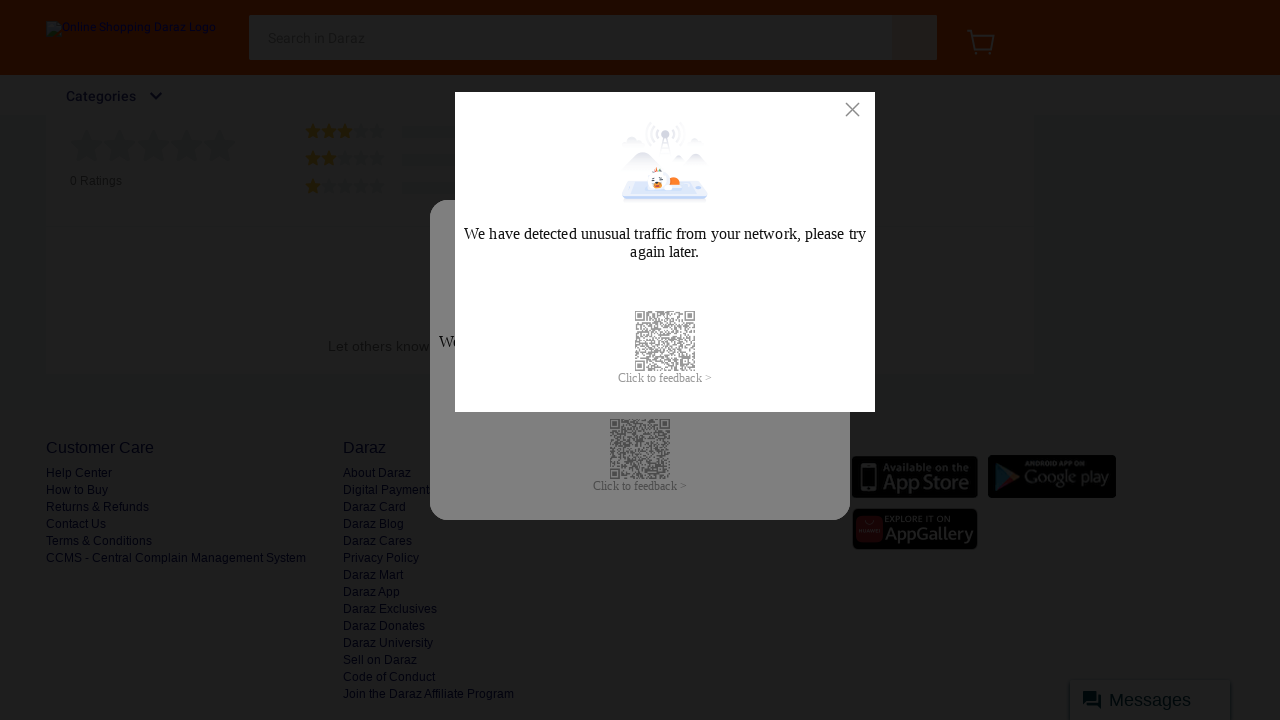

Scrolled to position 1590 pixels
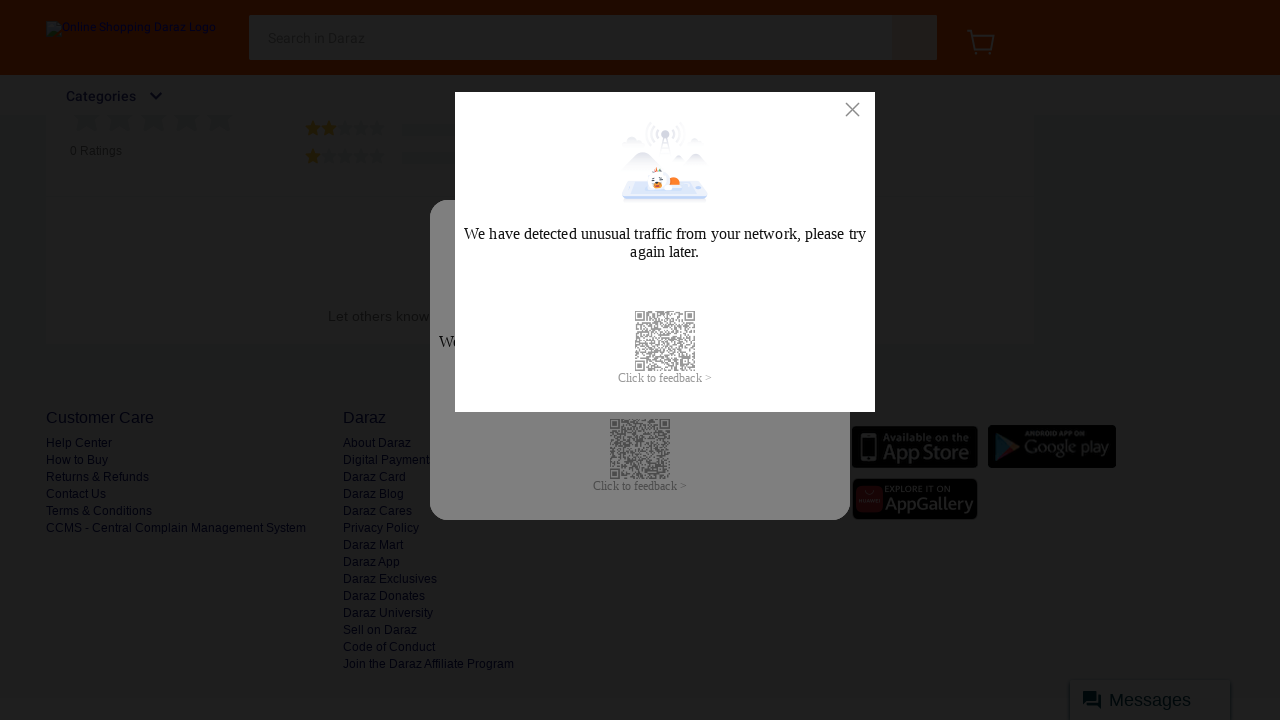

Waited 500ms for content to load at current scroll position
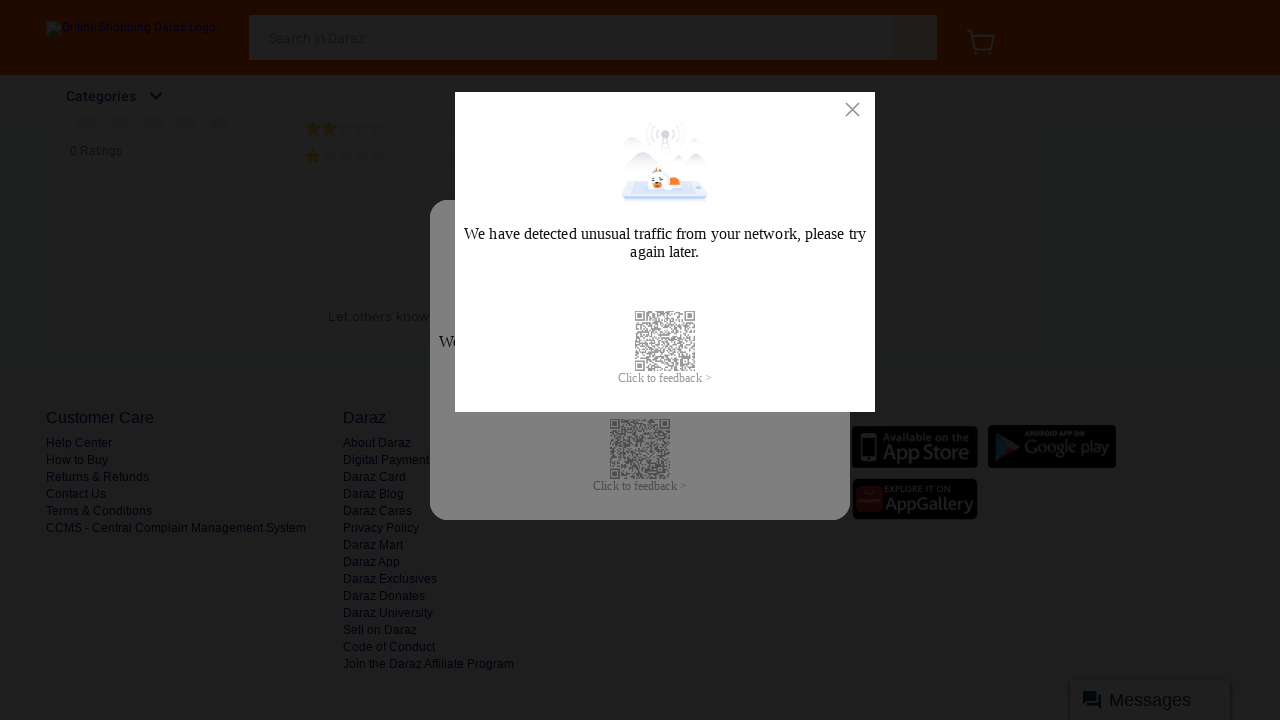

Scrolled to position 1620 pixels
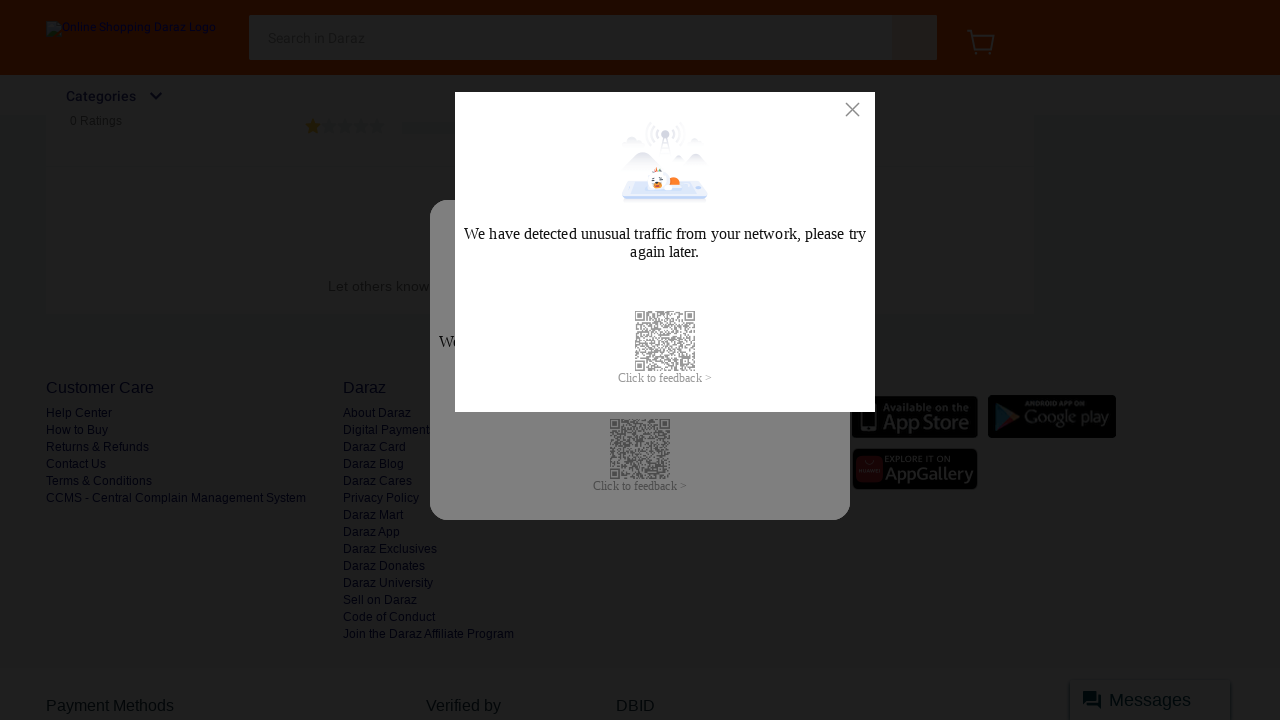

Waited 500ms for content to load at current scroll position
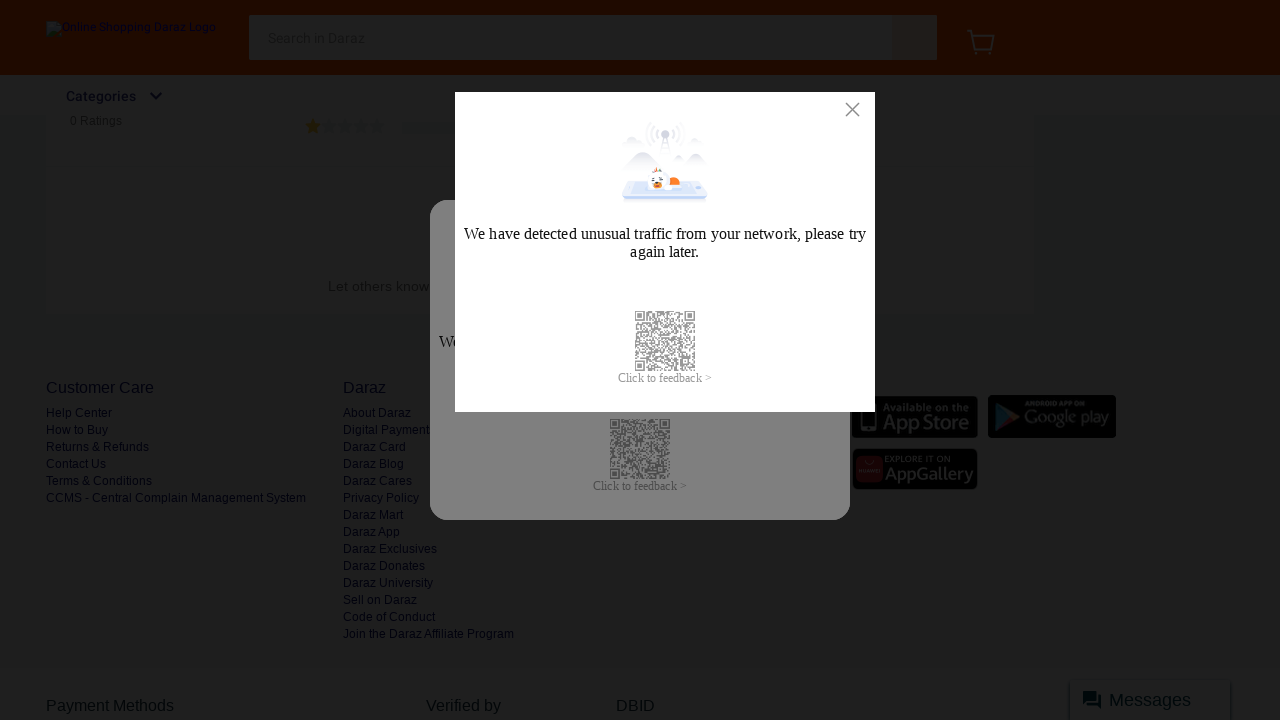

Scrolled to position 1650 pixels
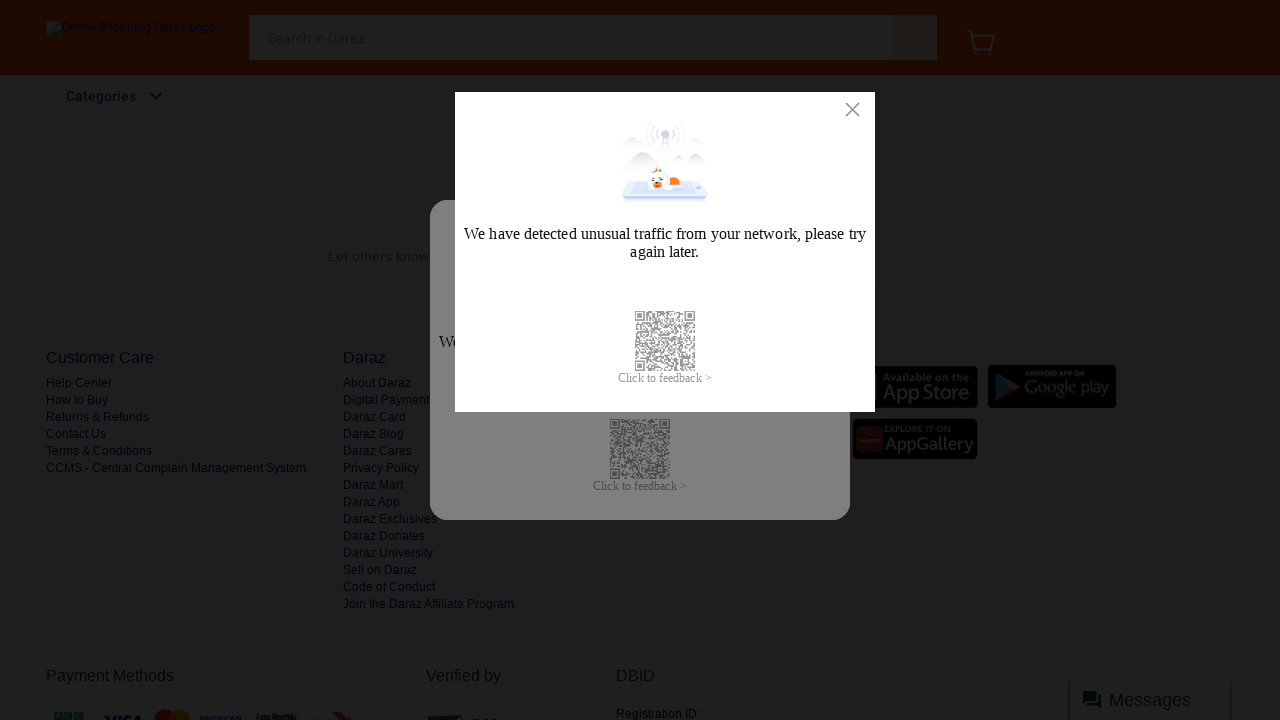

Waited 500ms for content to load at current scroll position
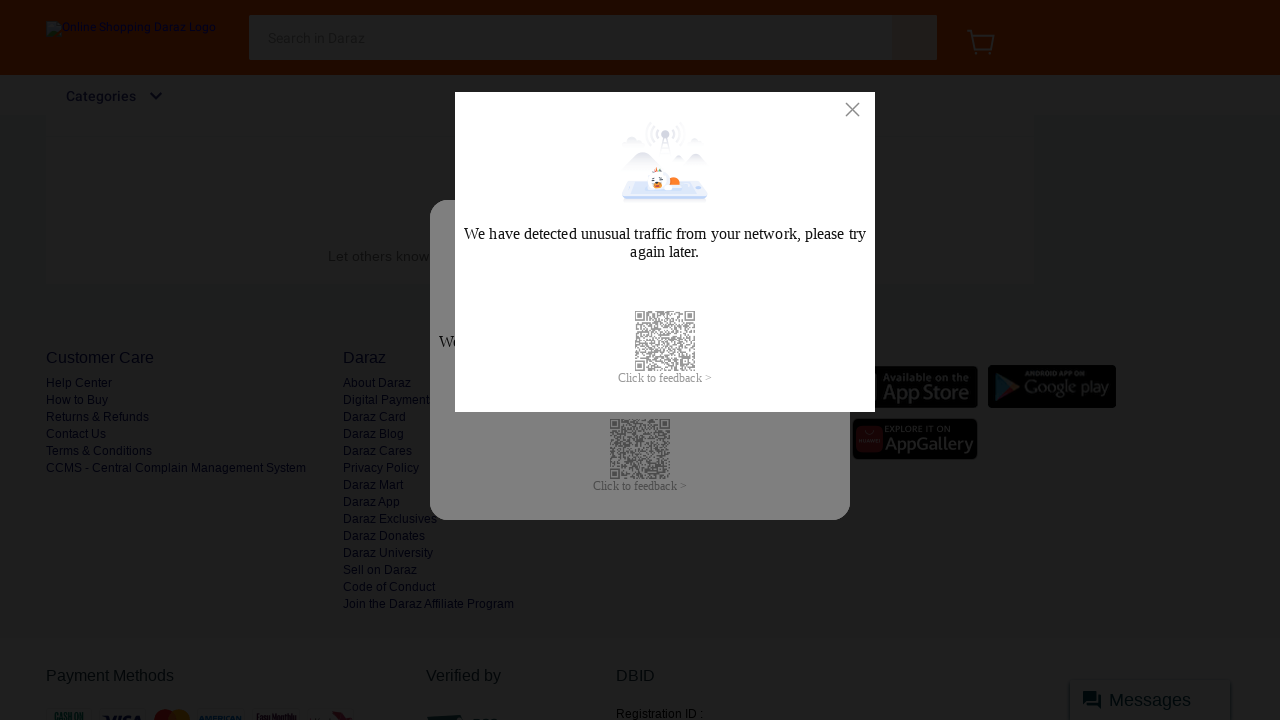

Scrolled to position 1680 pixels
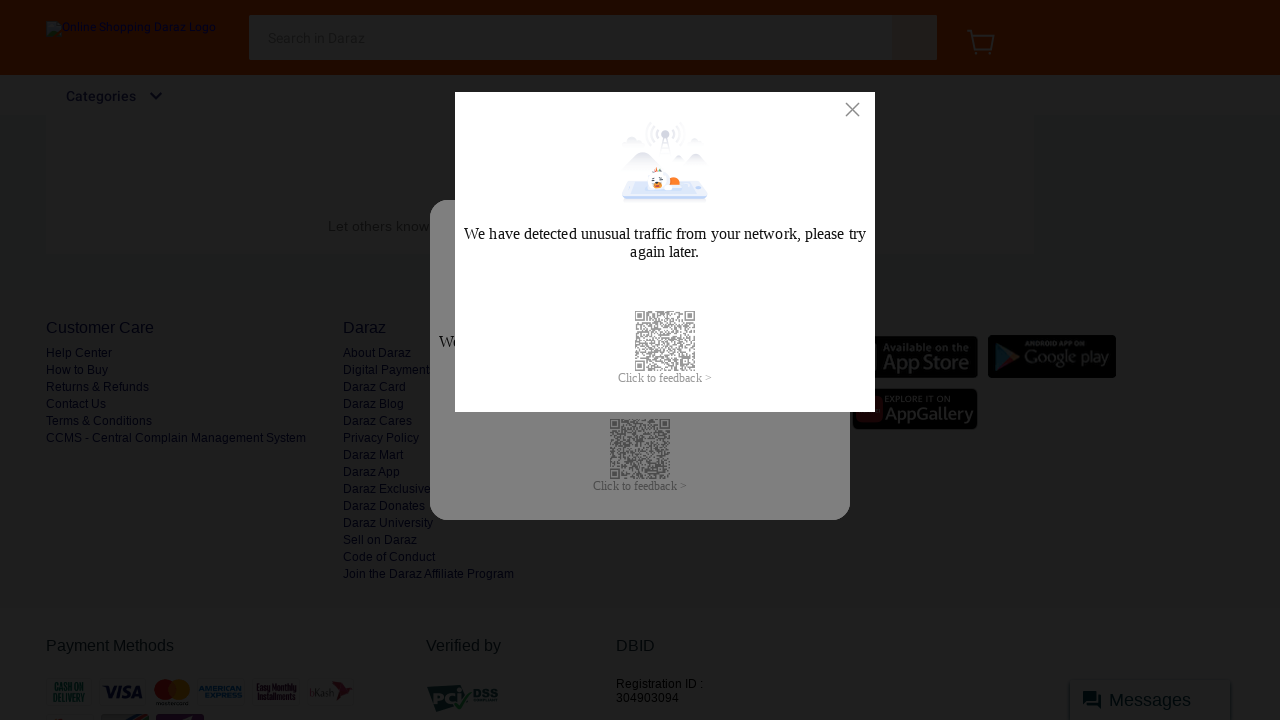

Waited 500ms for content to load at current scroll position
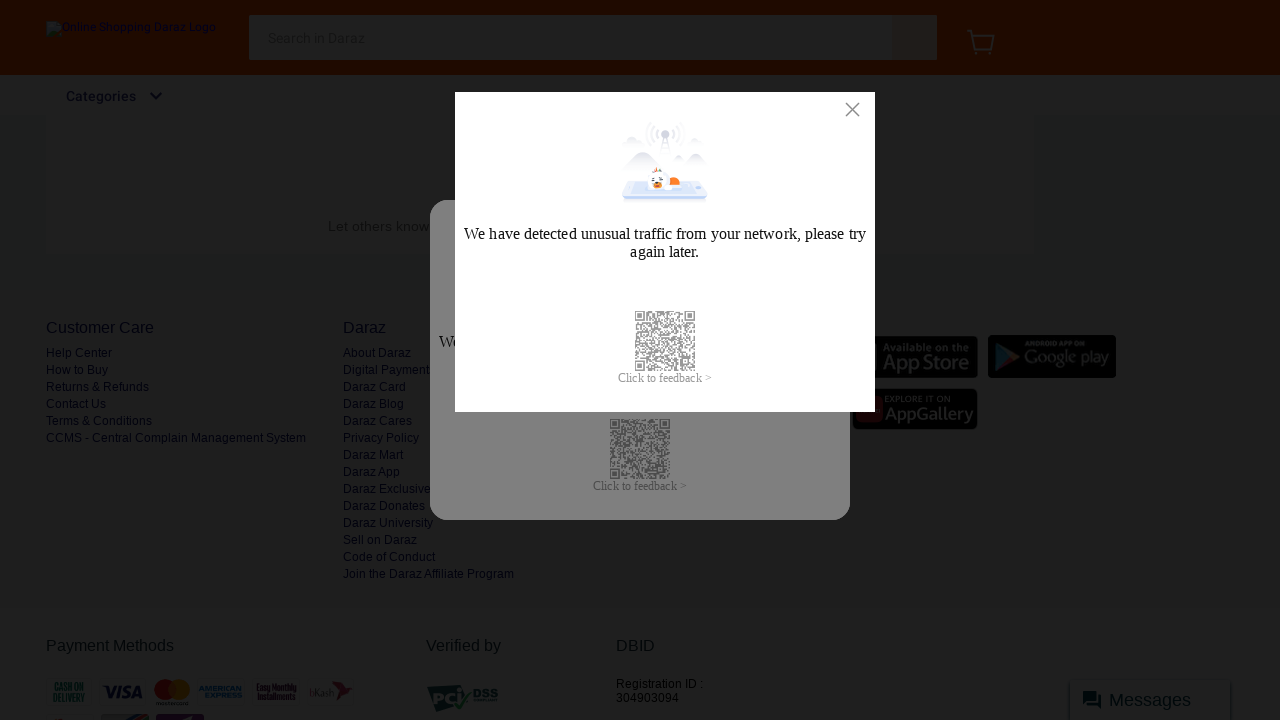

Scrolled to position 1710 pixels
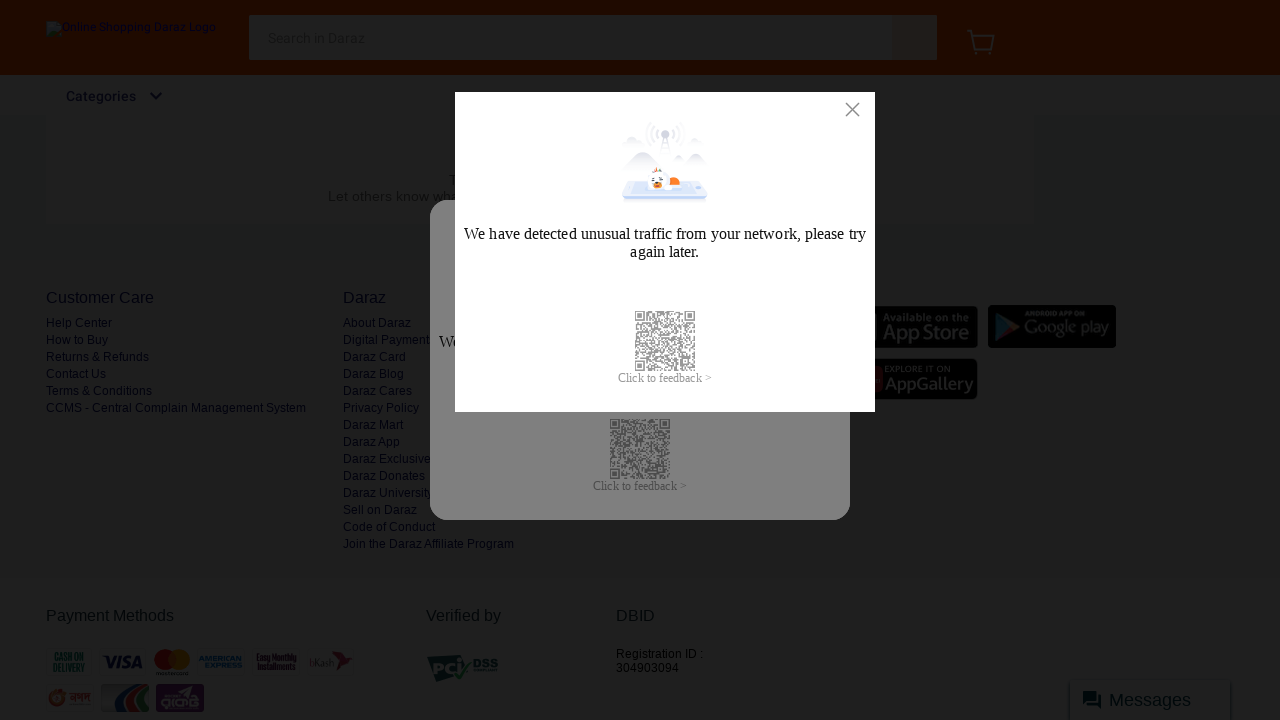

Waited 500ms for content to load at current scroll position
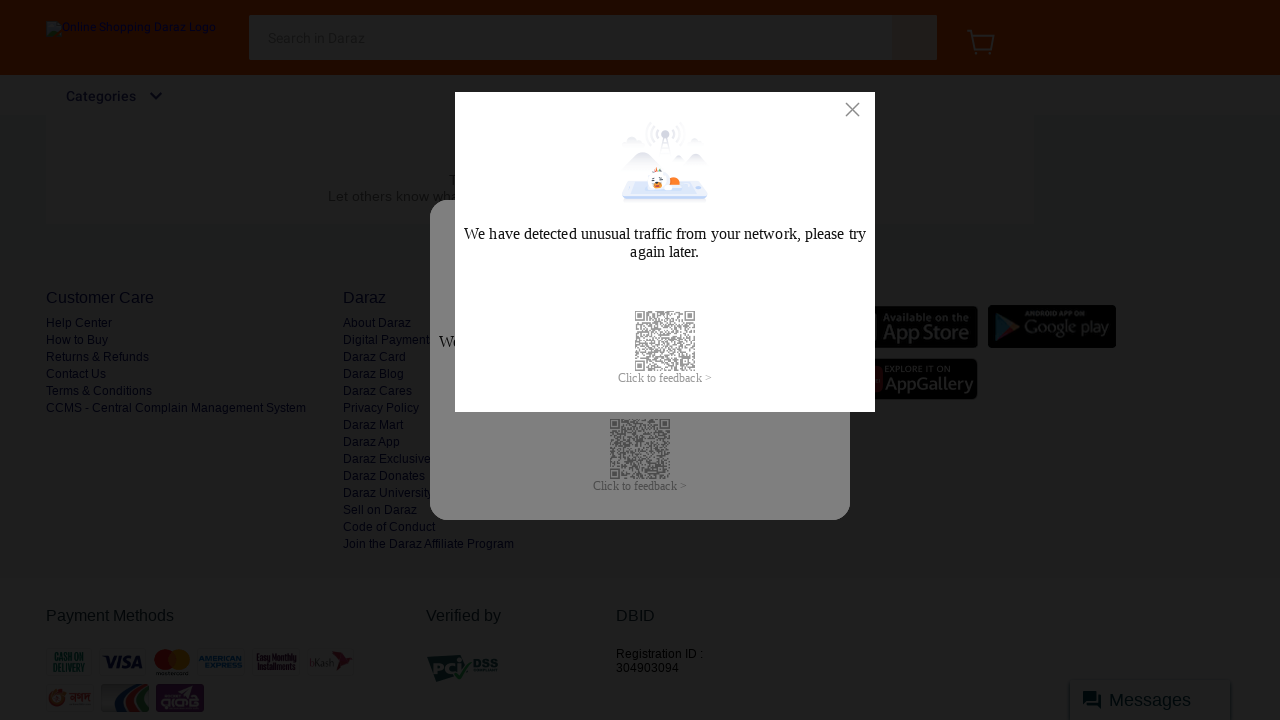

Scrolled to position 1740 pixels
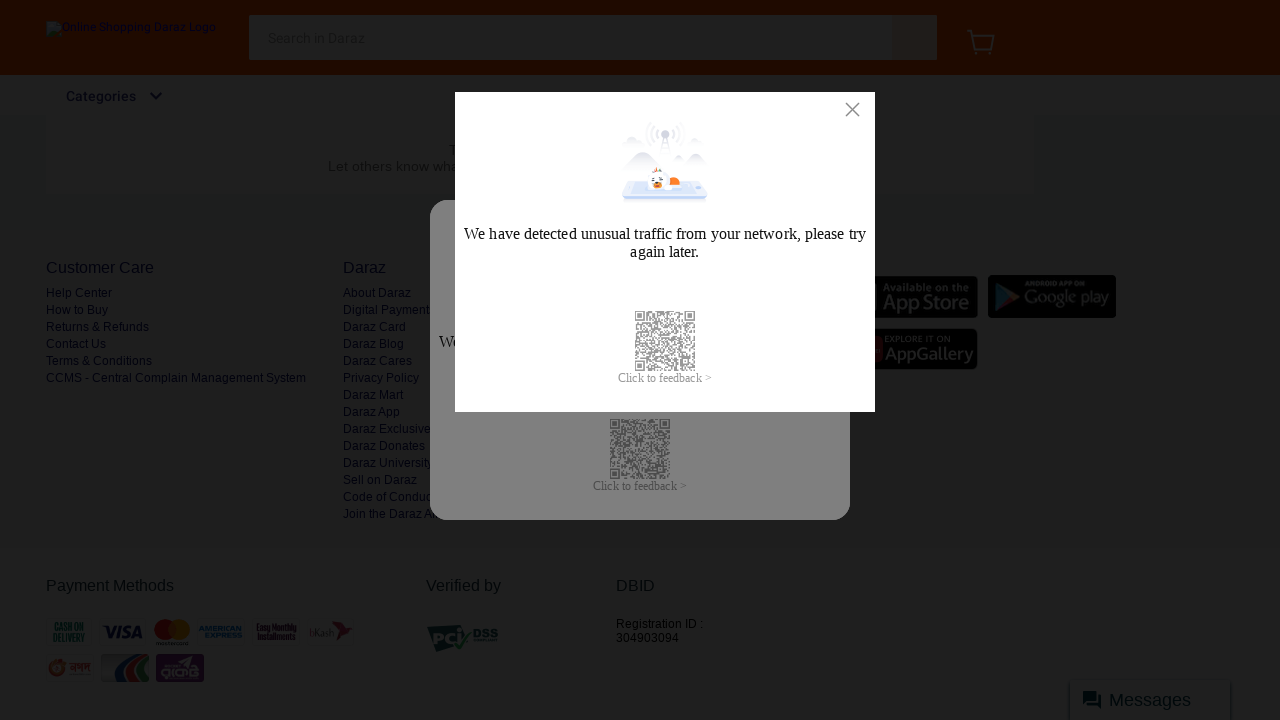

Waited 500ms for content to load at current scroll position
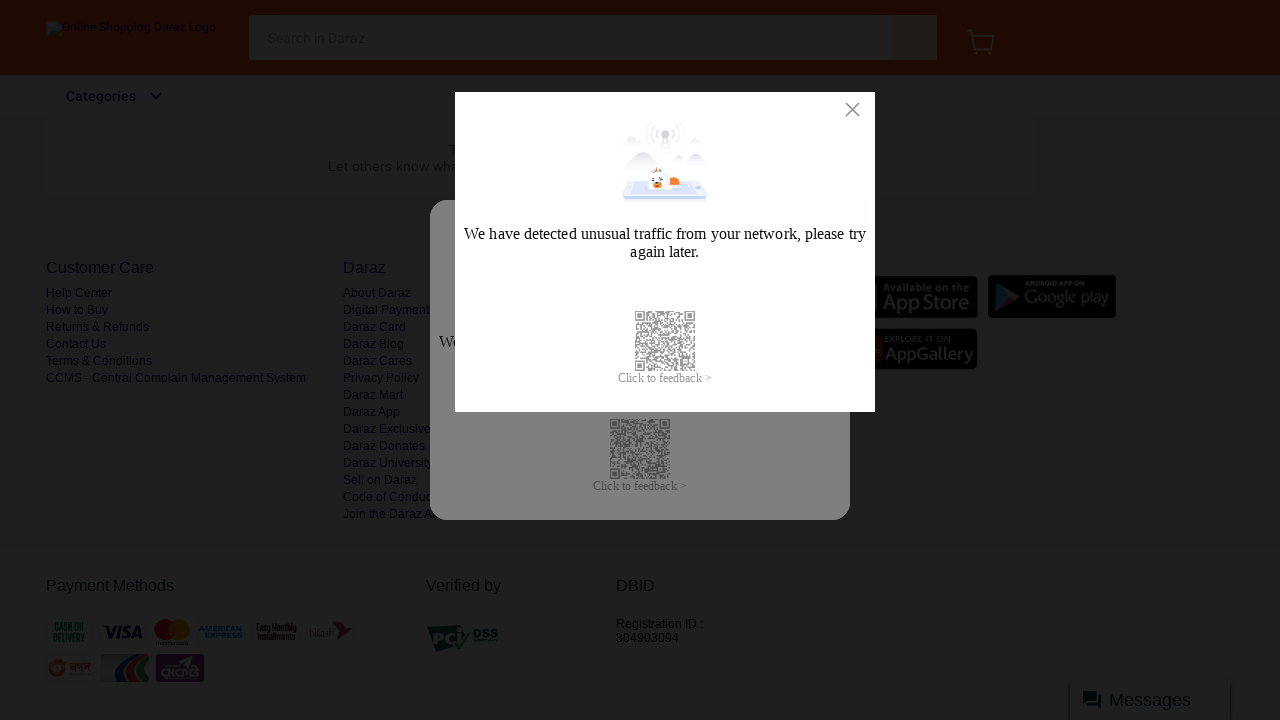

Scrolled to position 1770 pixels
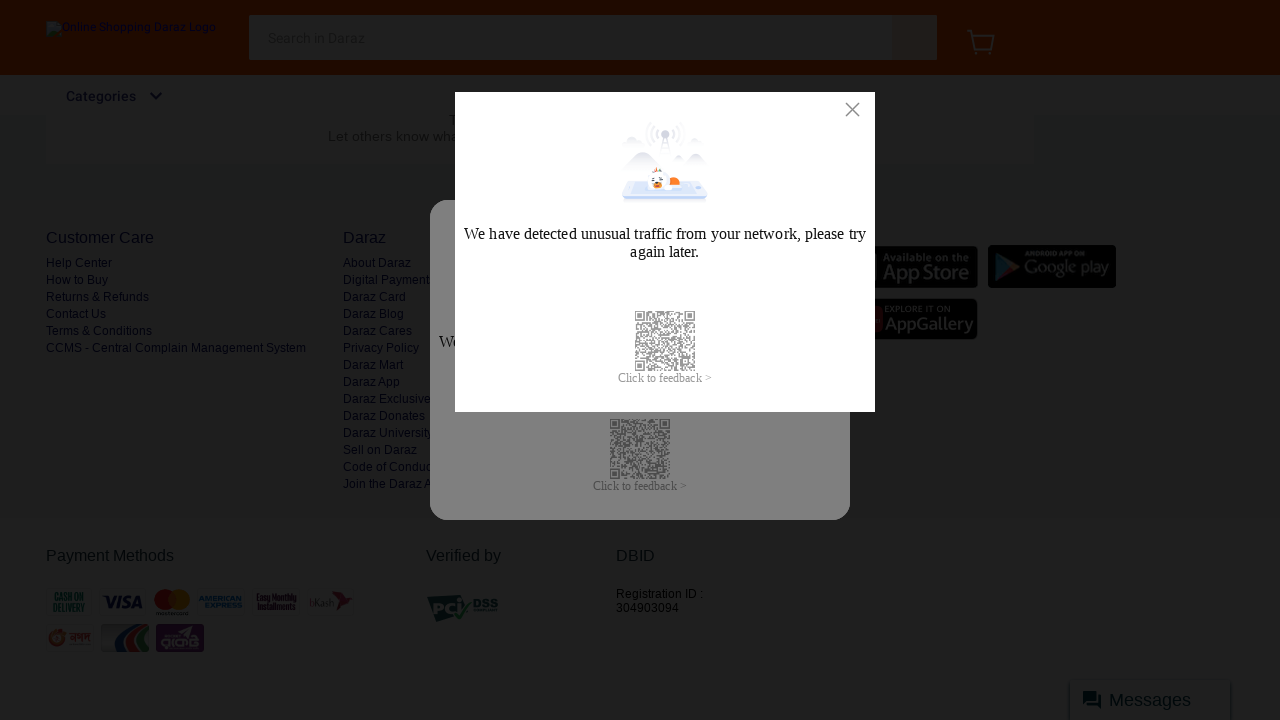

Waited 500ms for content to load at current scroll position
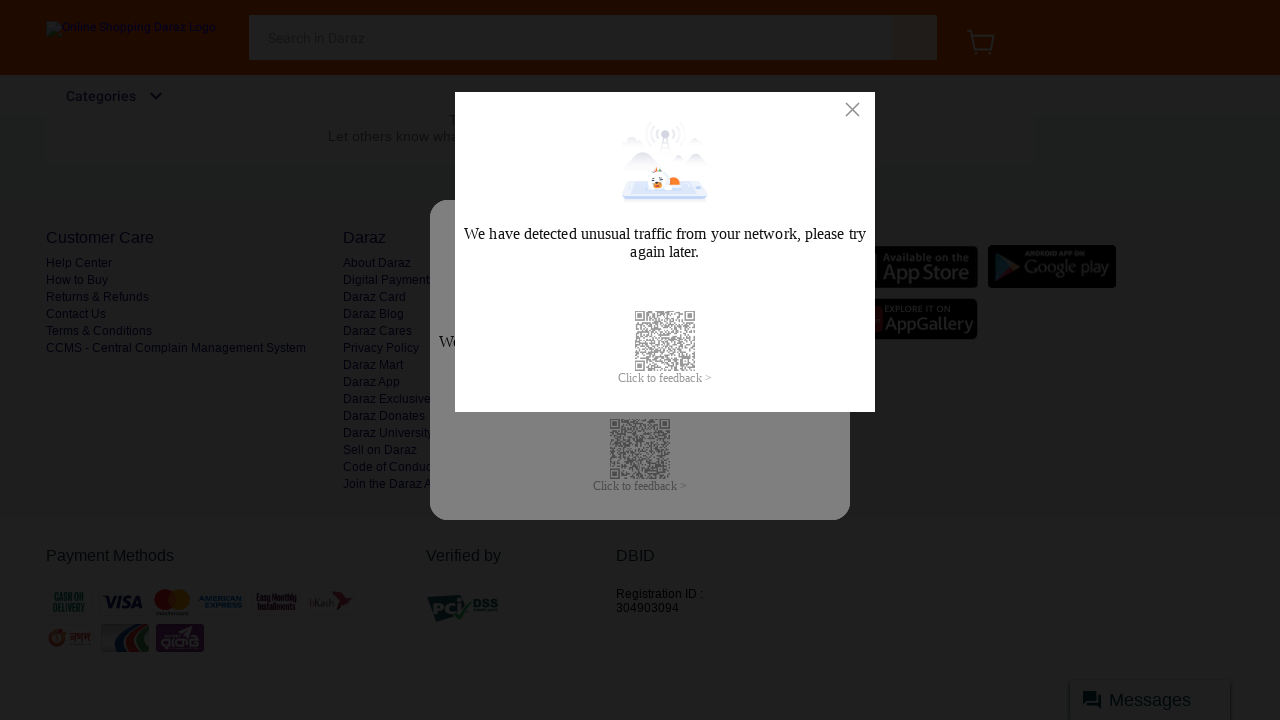

Scrolled to position 1800 pixels
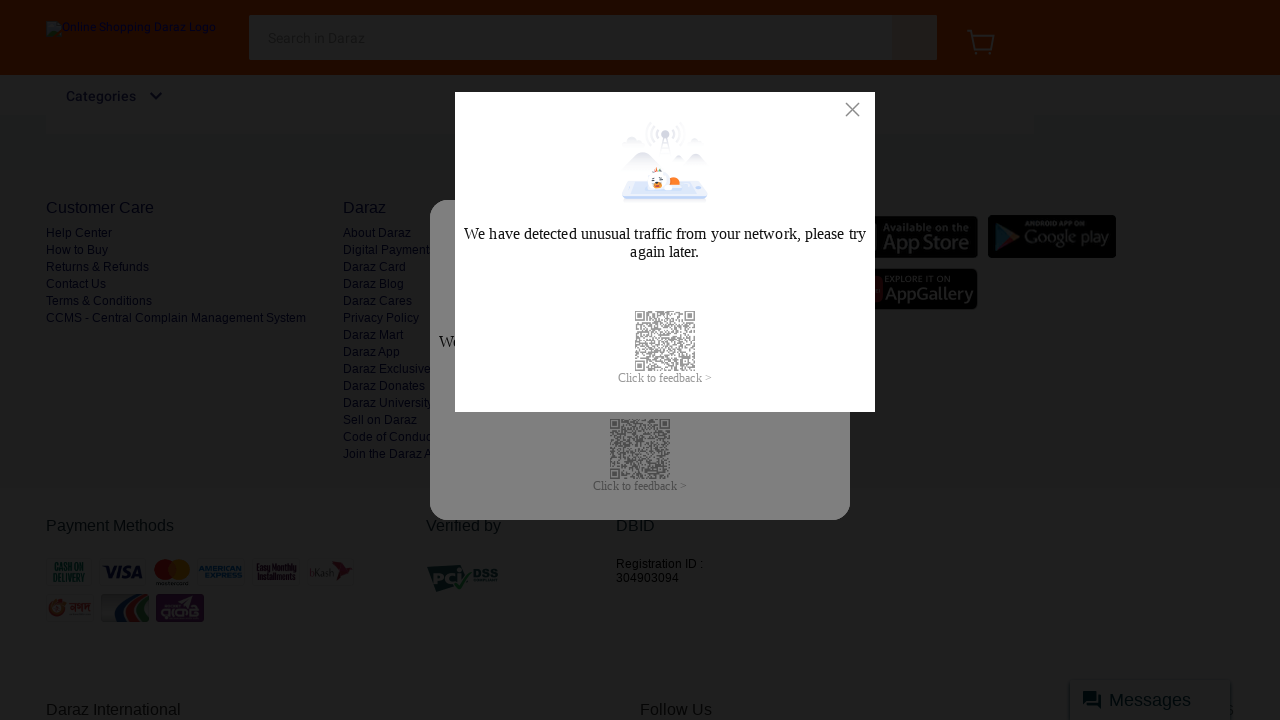

Waited 500ms for content to load at current scroll position
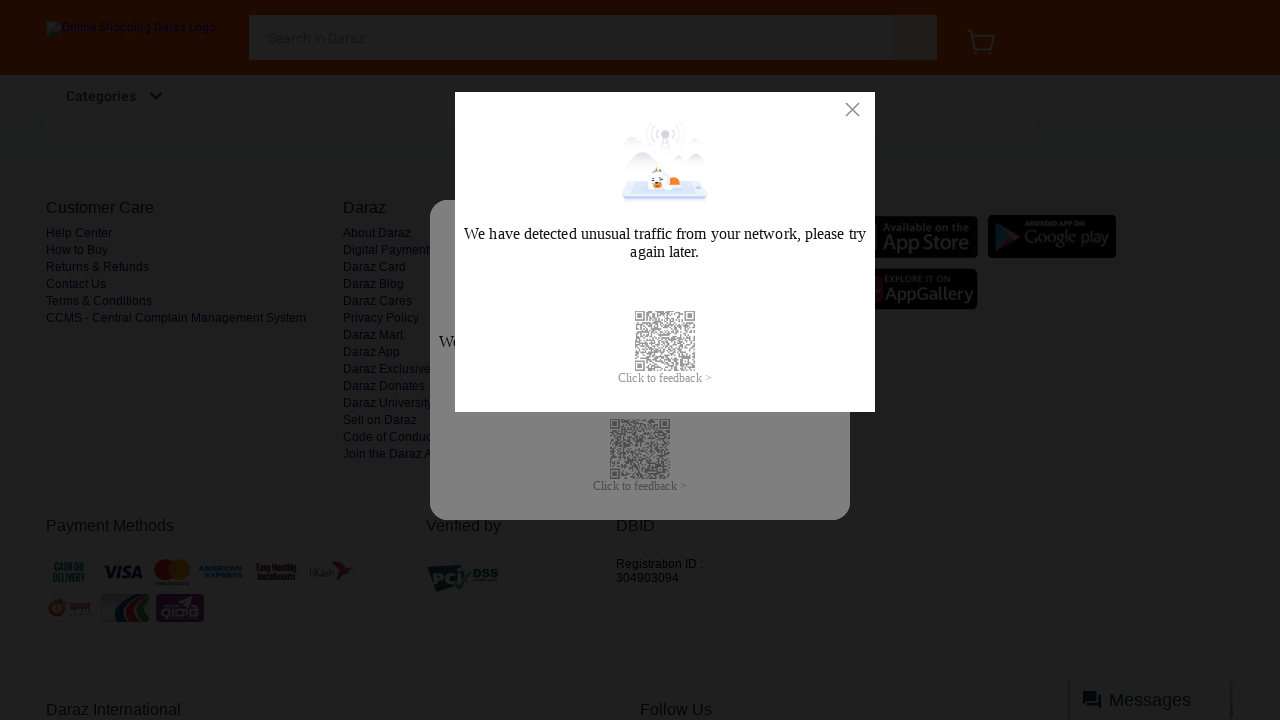

Scrolled to position 1830 pixels
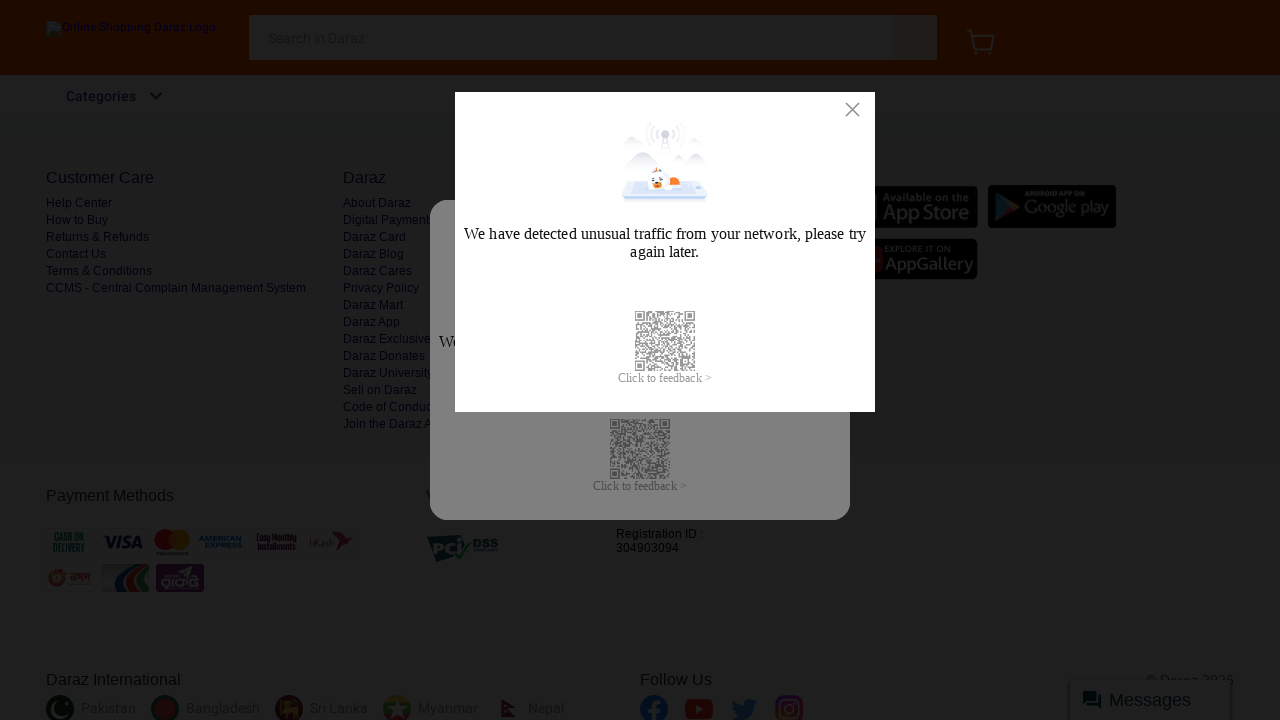

Waited 500ms for content to load at current scroll position
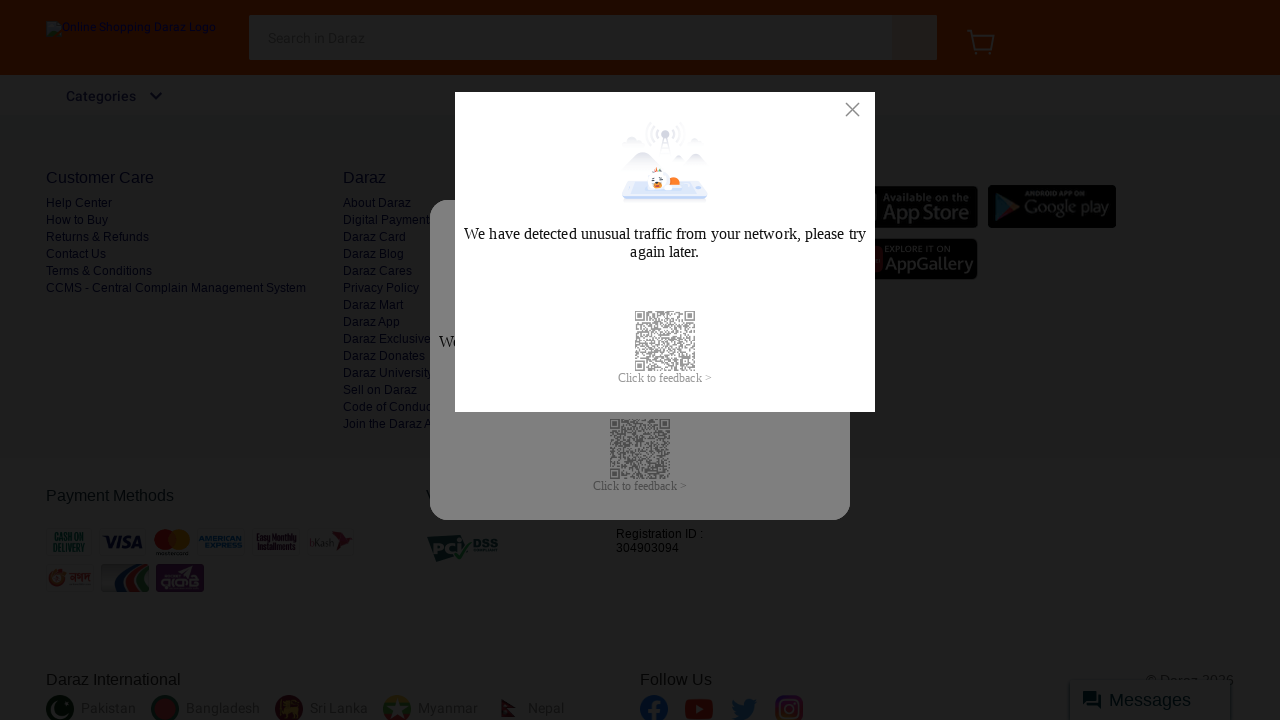

Scrolled to position 1860 pixels
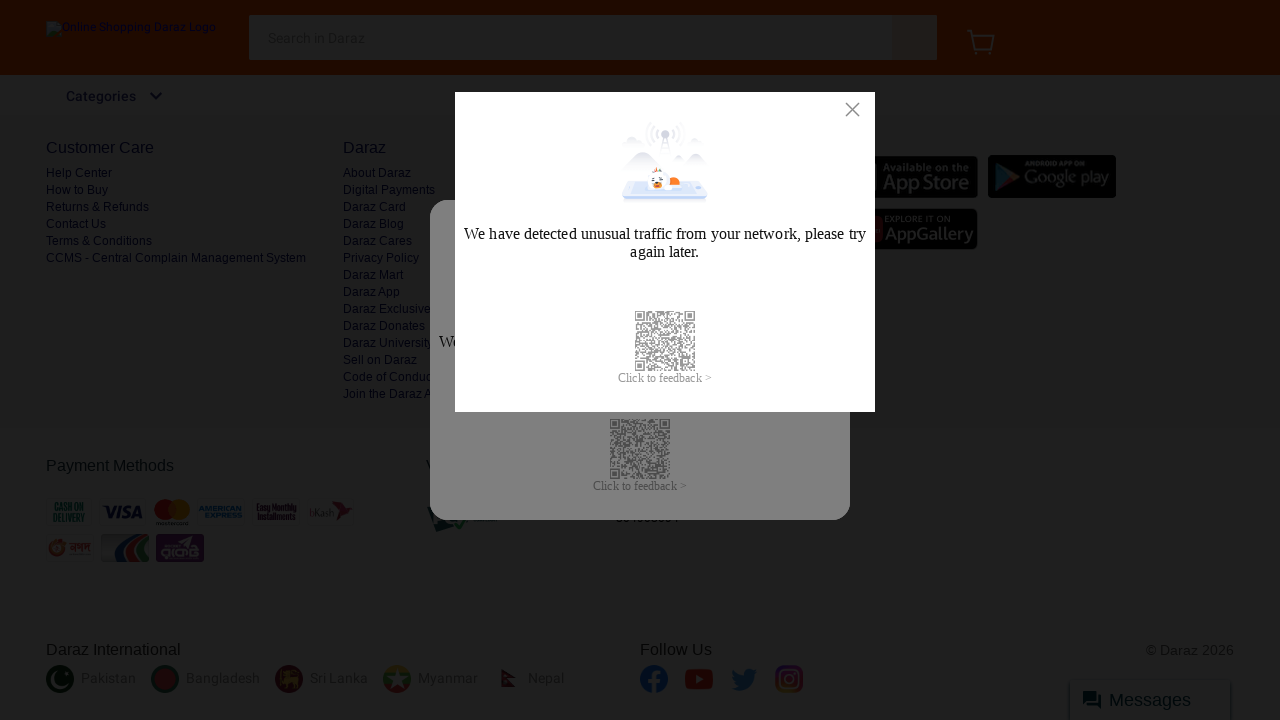

Waited 500ms for content to load at current scroll position
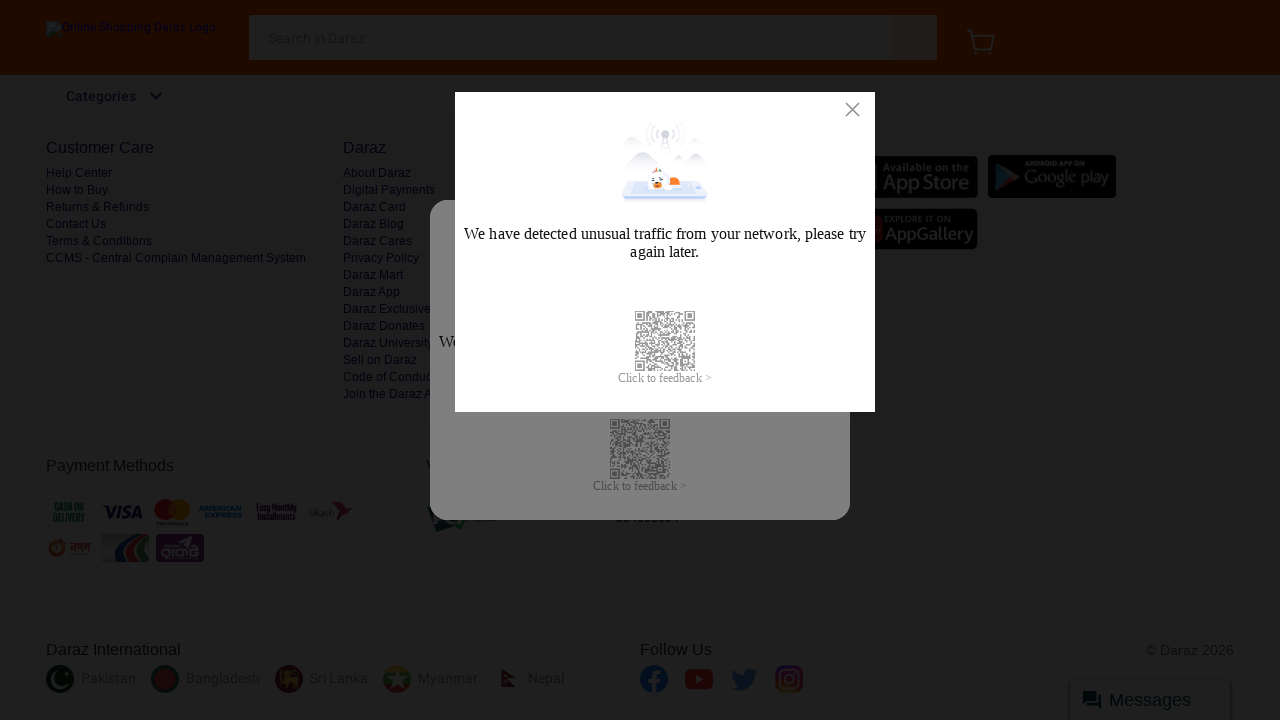

Scrolled to position 1890 pixels
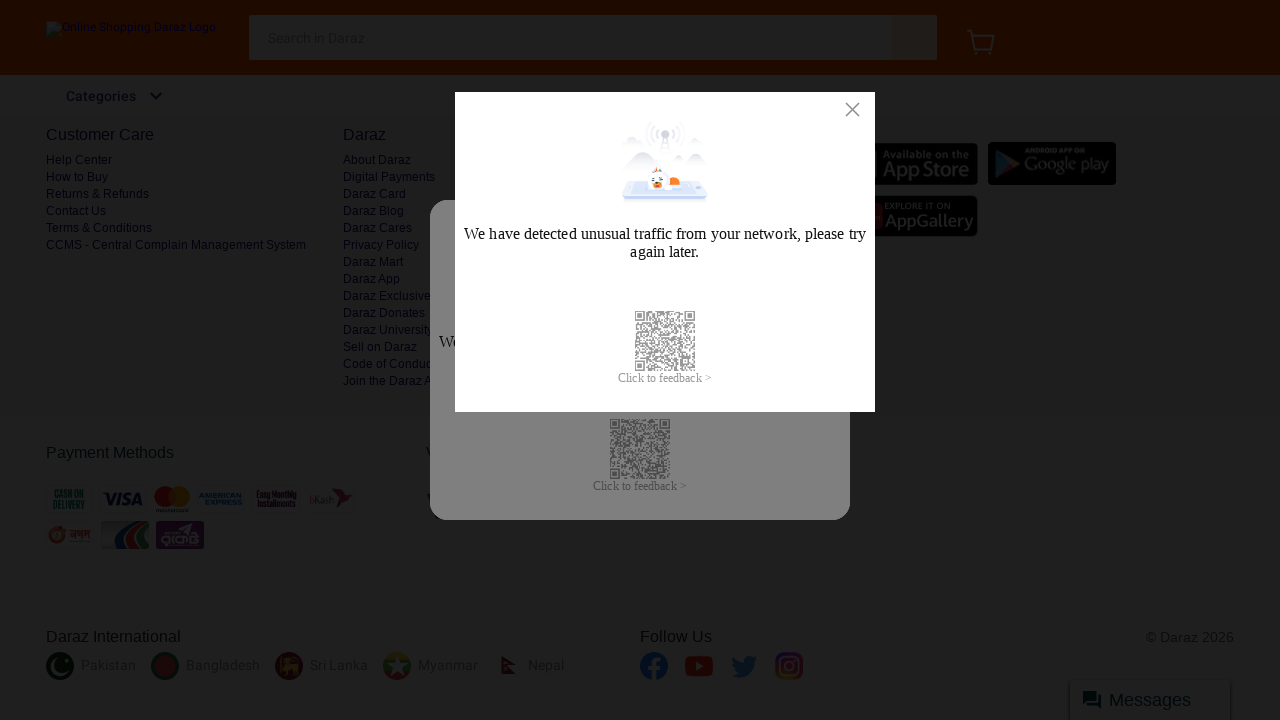

Waited 500ms for content to load at current scroll position
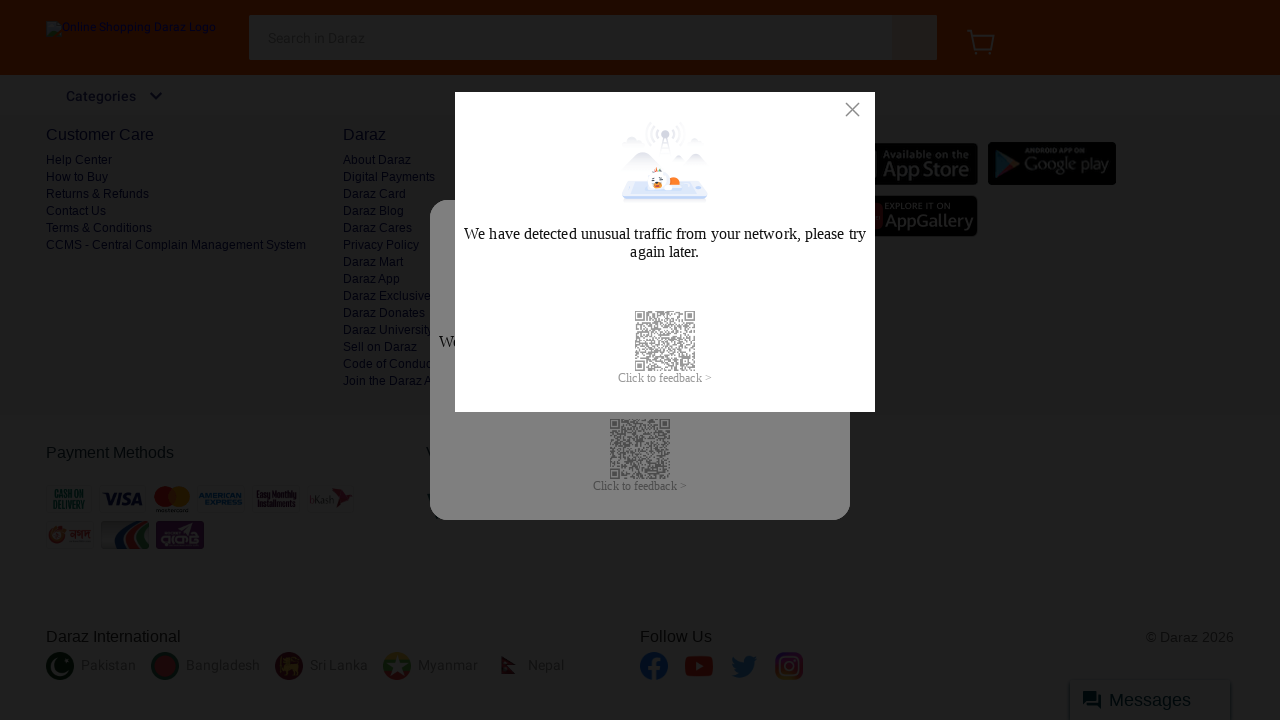

Scrolled to position 1920 pixels
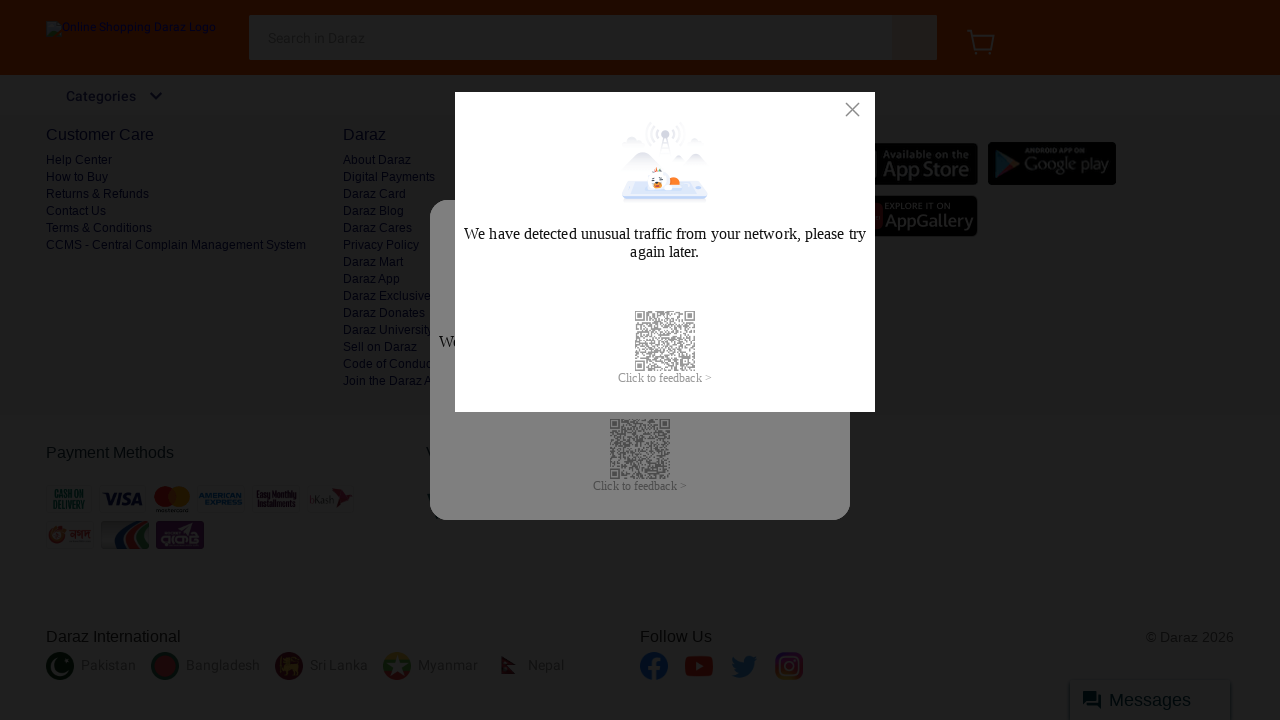

Waited 500ms for content to load at current scroll position
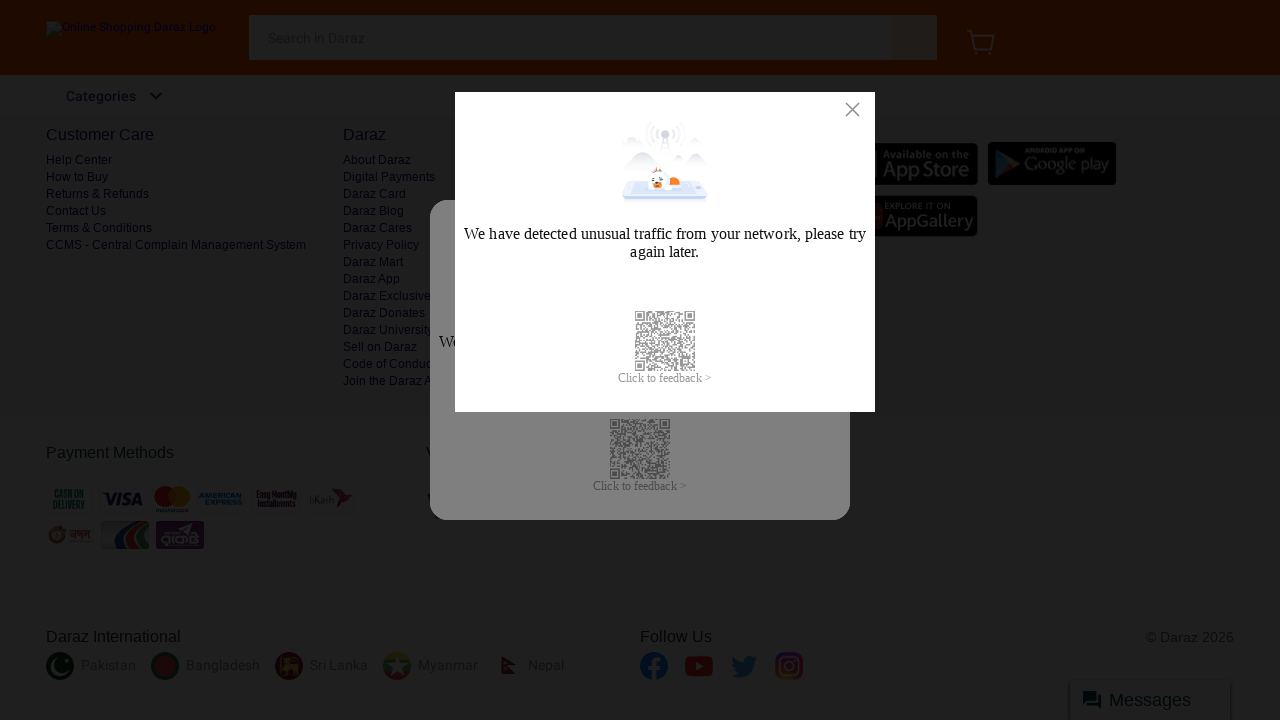

Scrolled to position 1950 pixels
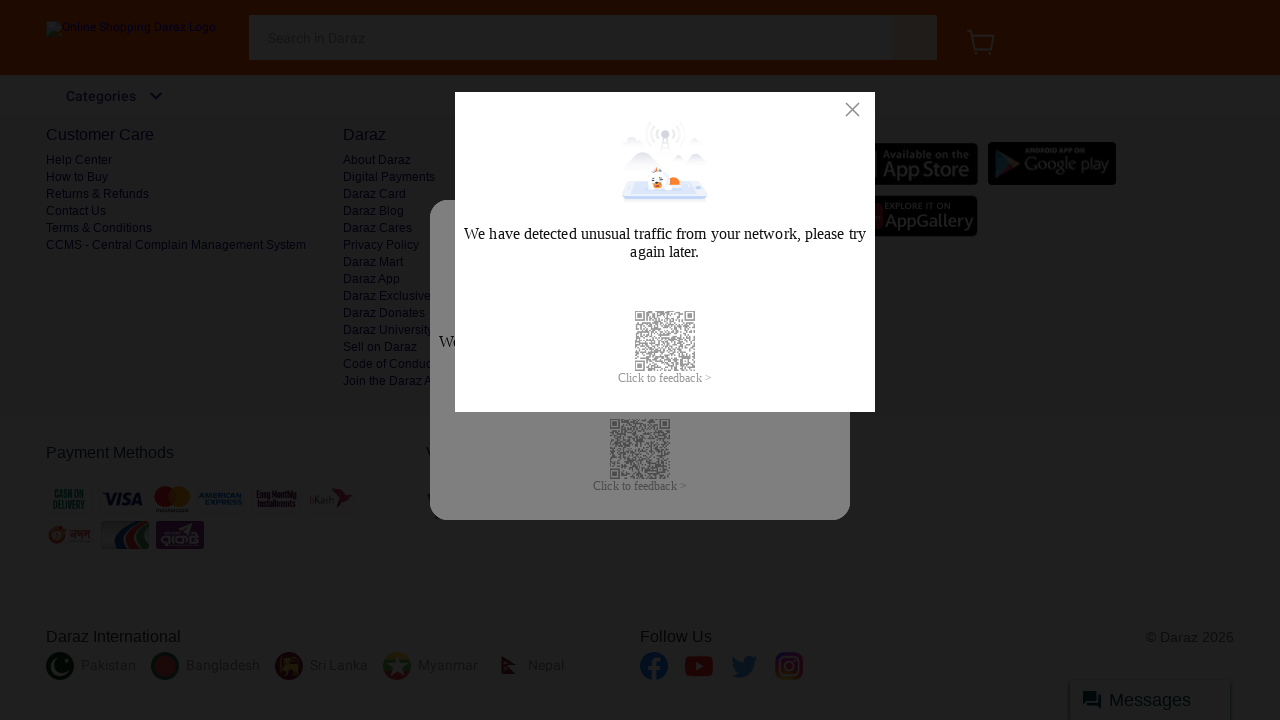

Waited 500ms for content to load at current scroll position
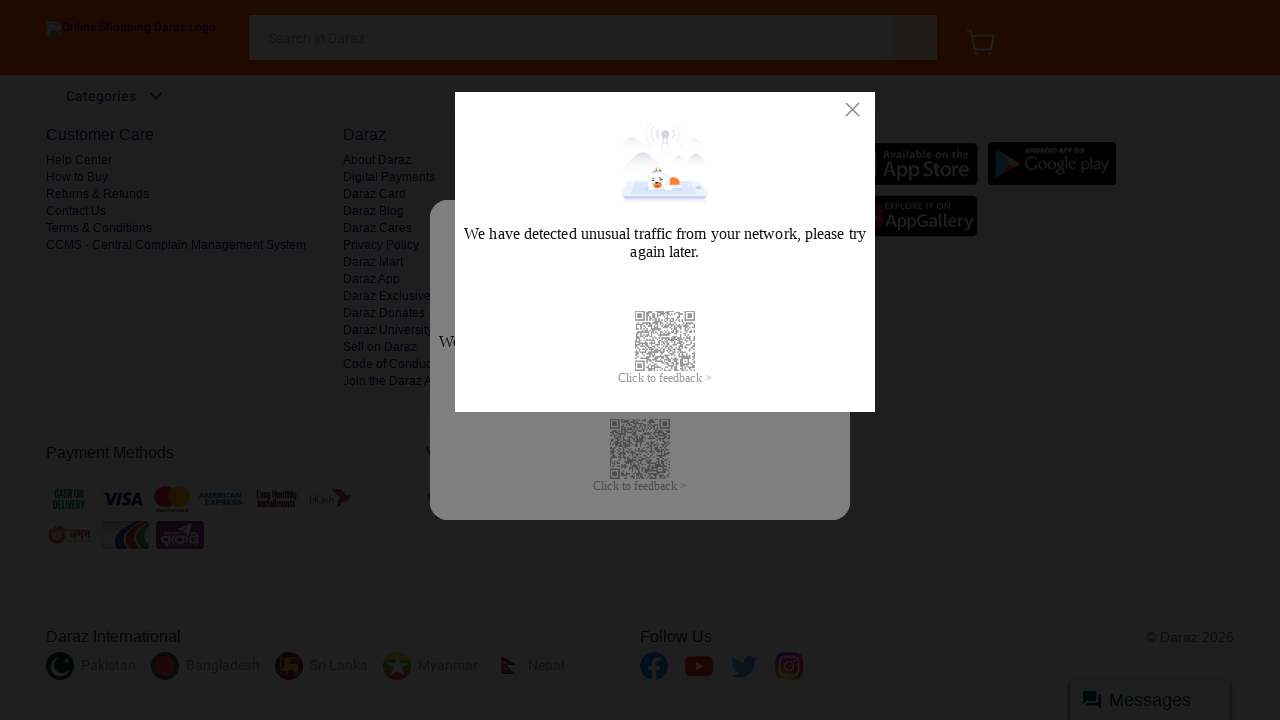

Scrolled to position 1980 pixels
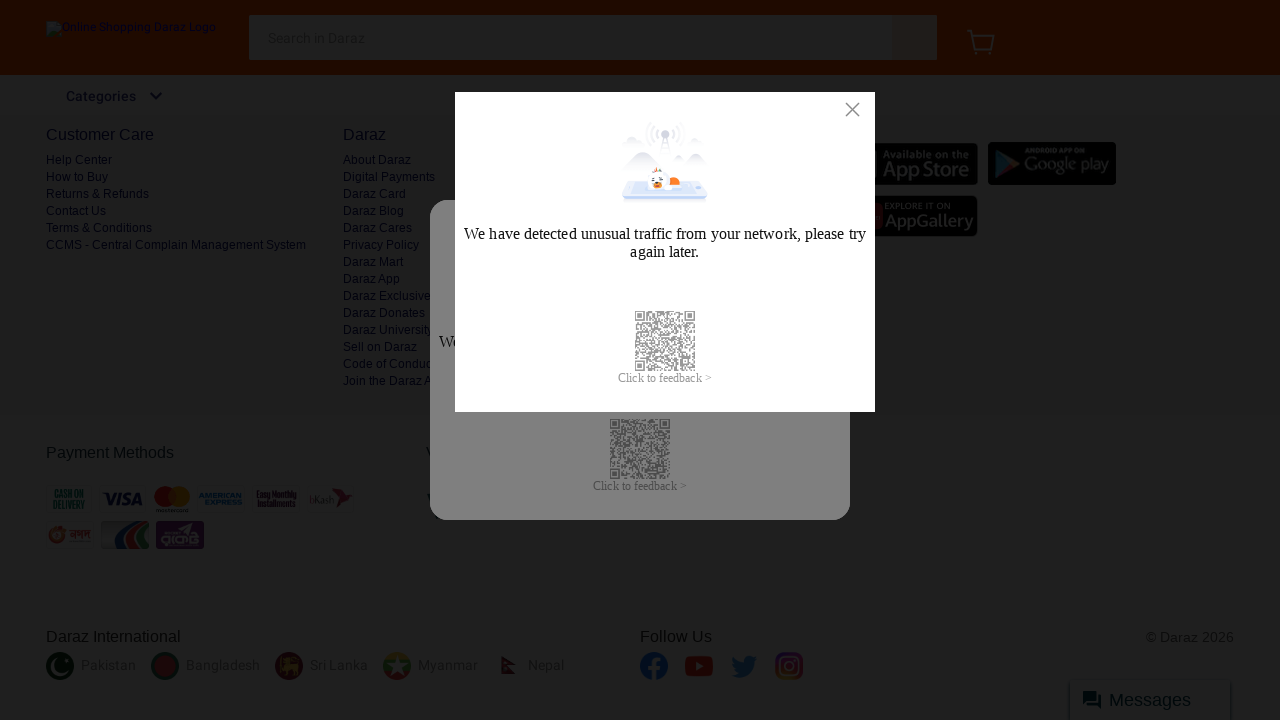

Waited 500ms for content to load at current scroll position
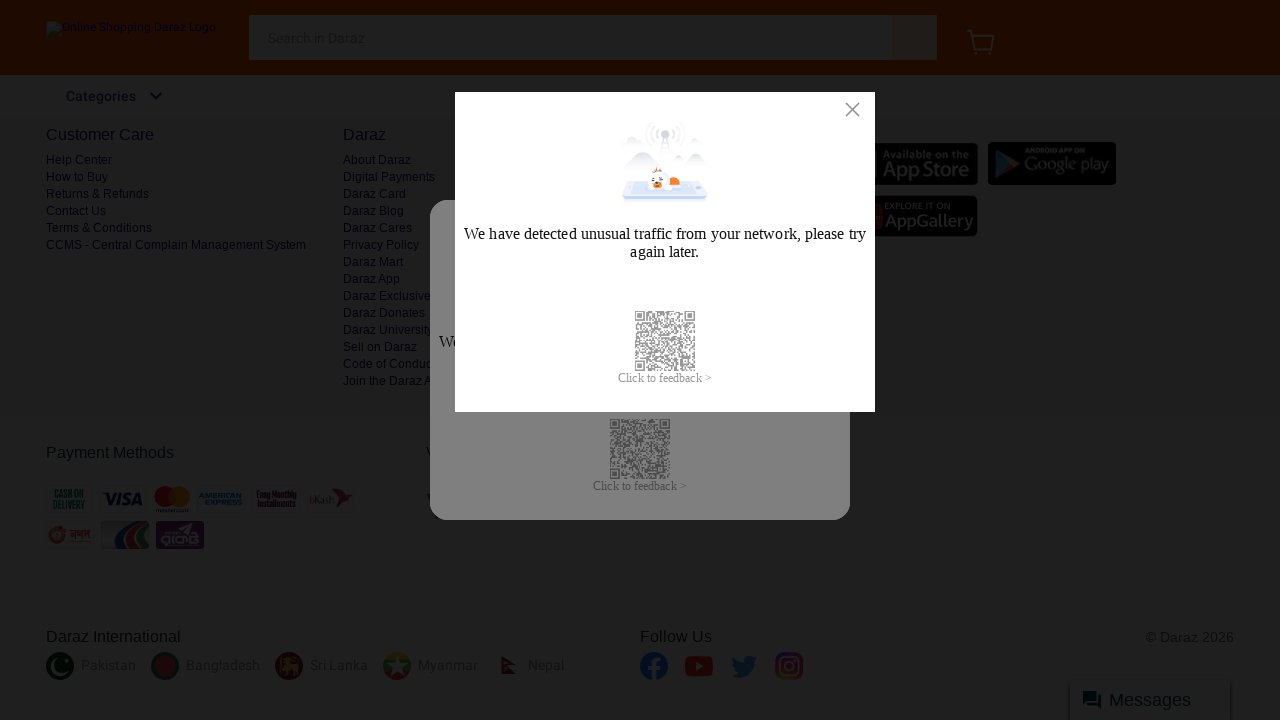

Scrolled to position 2010 pixels
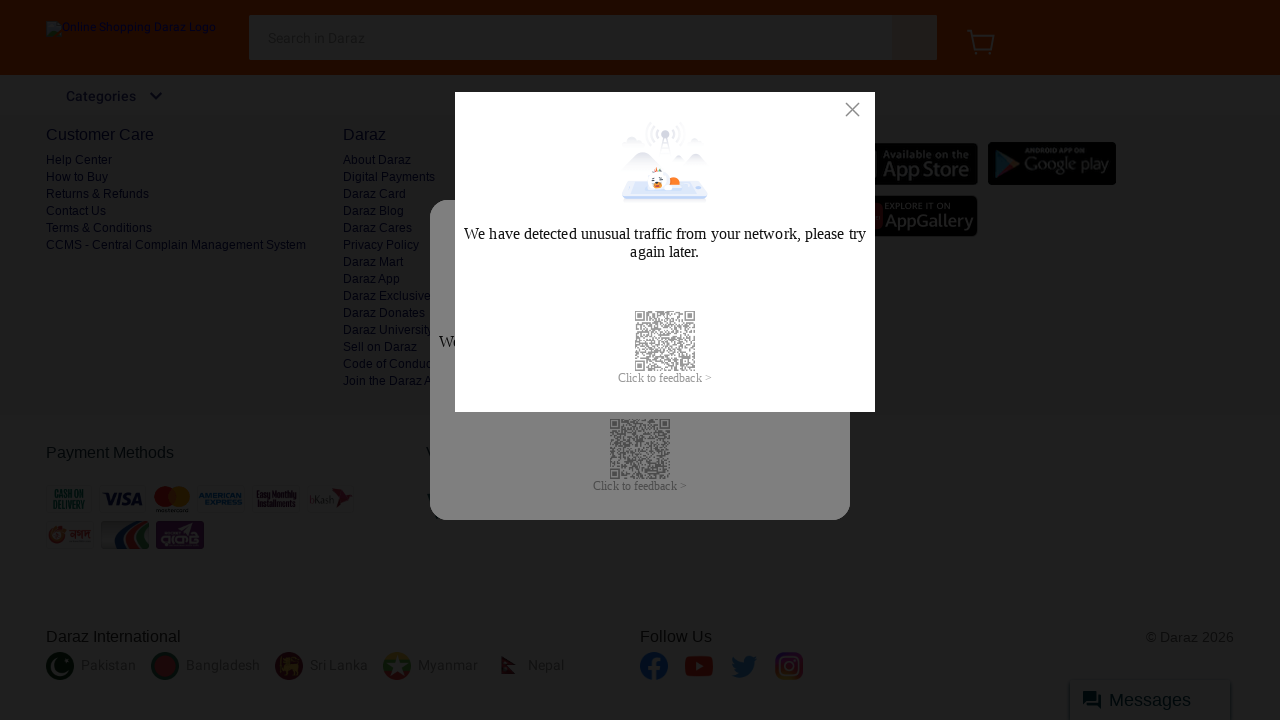

Waited 500ms for content to load at current scroll position
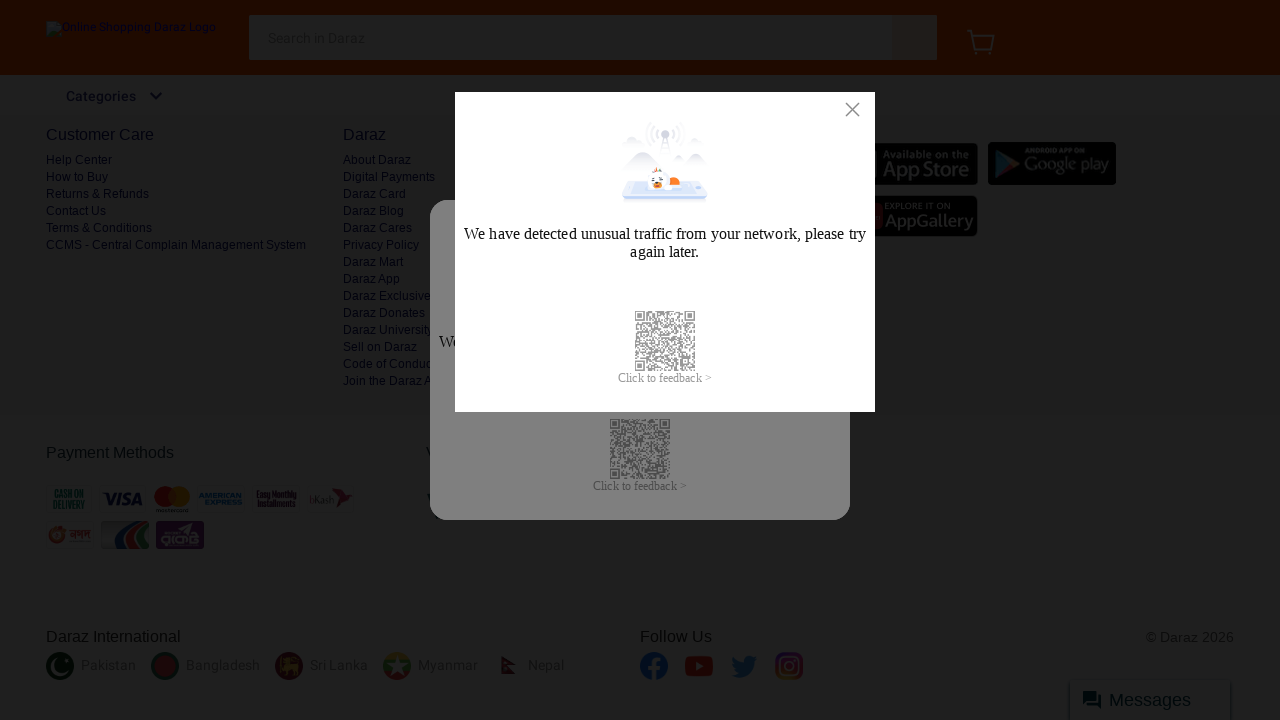

Scrolled to position 2040 pixels
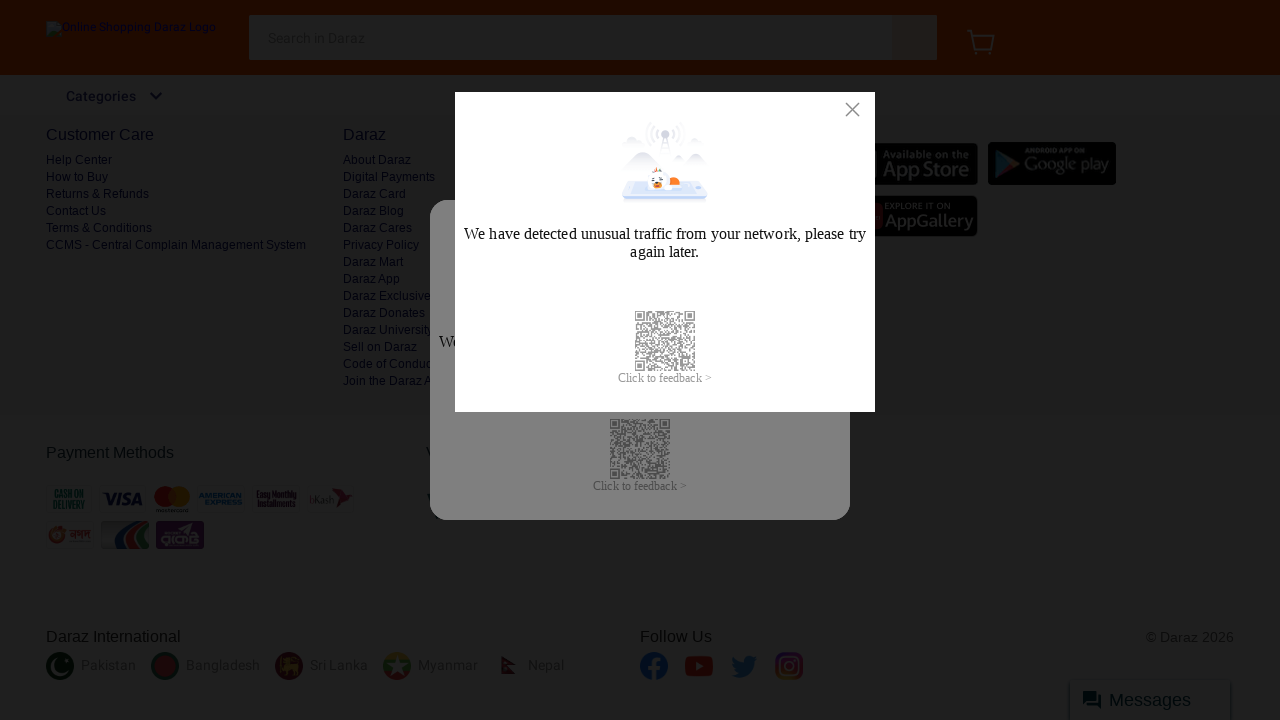

Waited 500ms for content to load at current scroll position
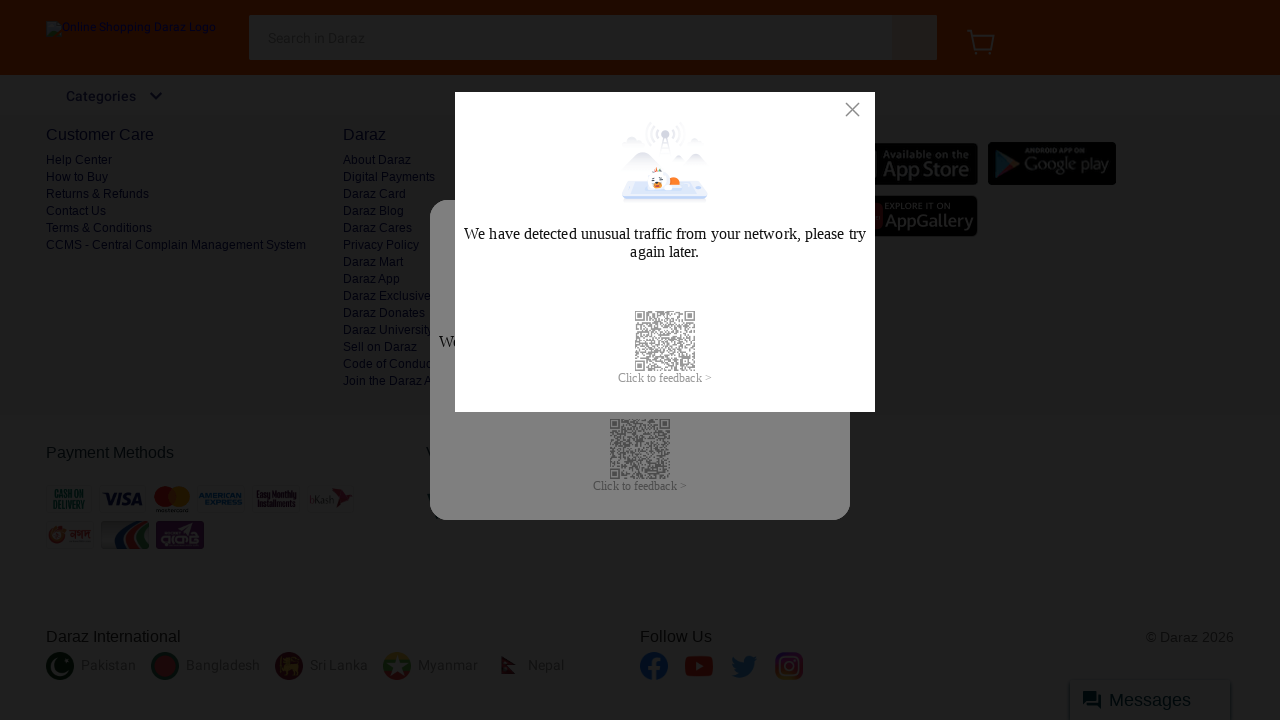

Scrolled to position 2070 pixels
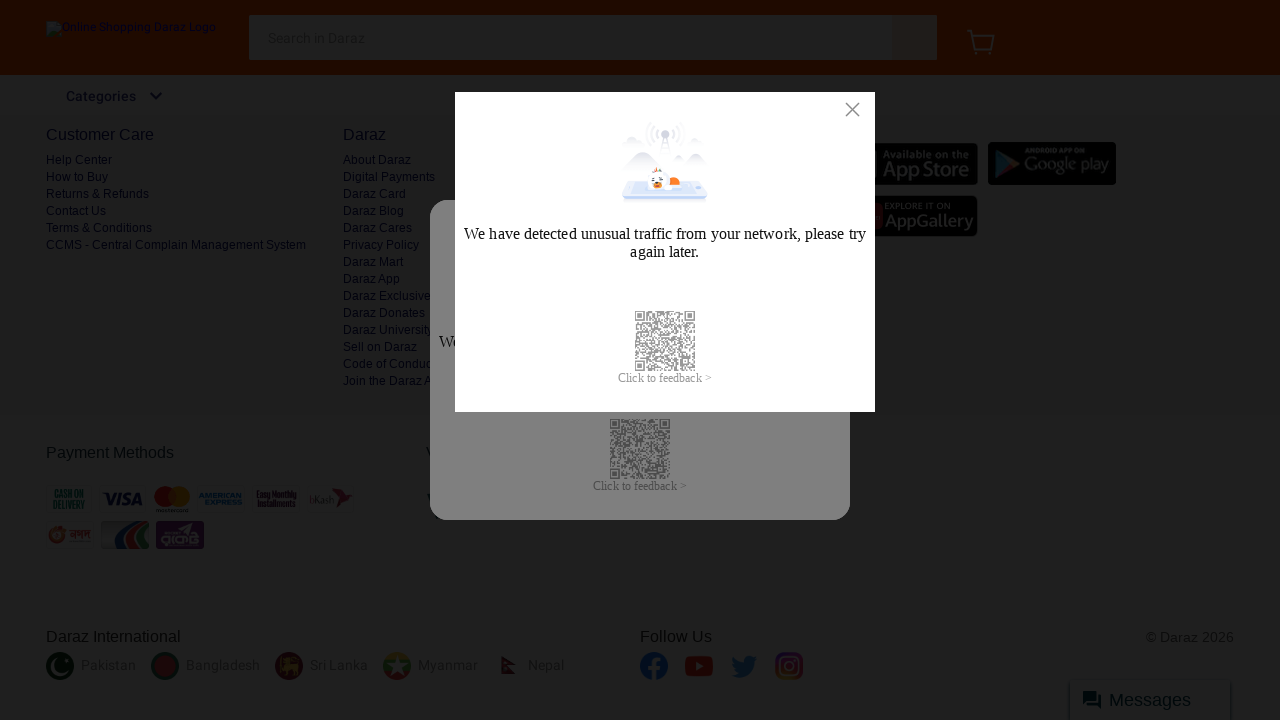

Waited 500ms for content to load at current scroll position
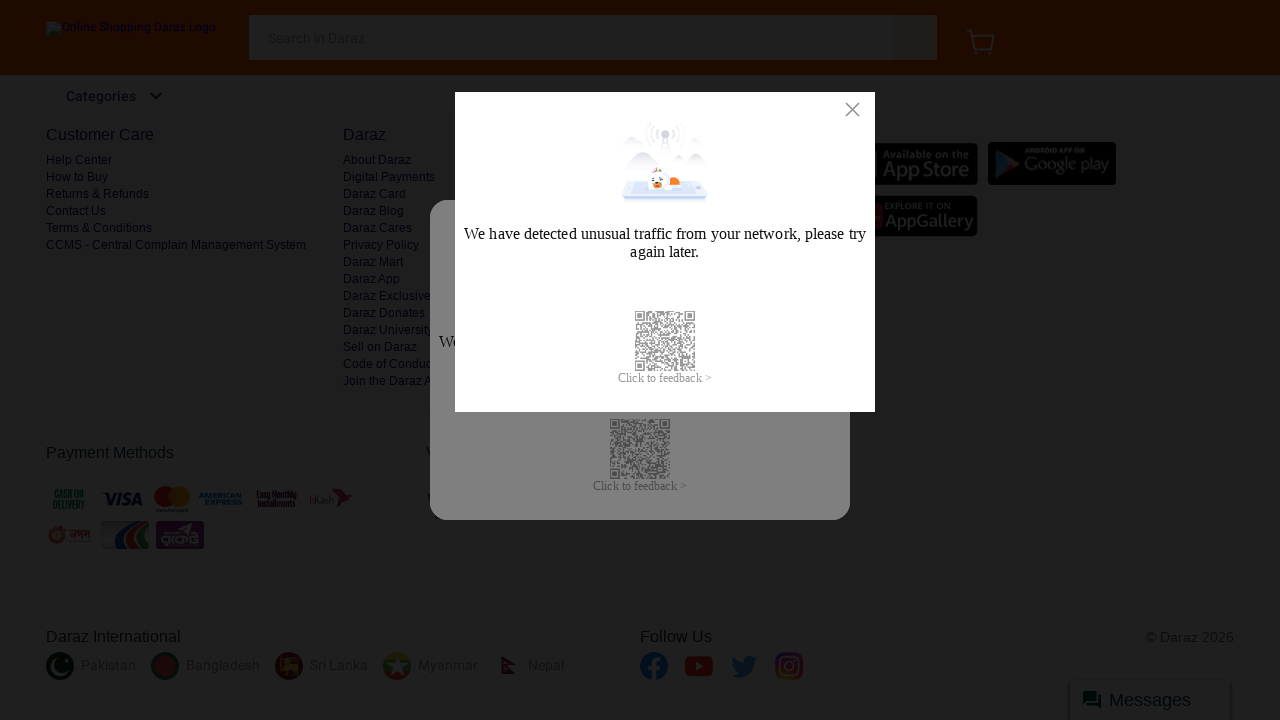

Scrolled to position 2100 pixels
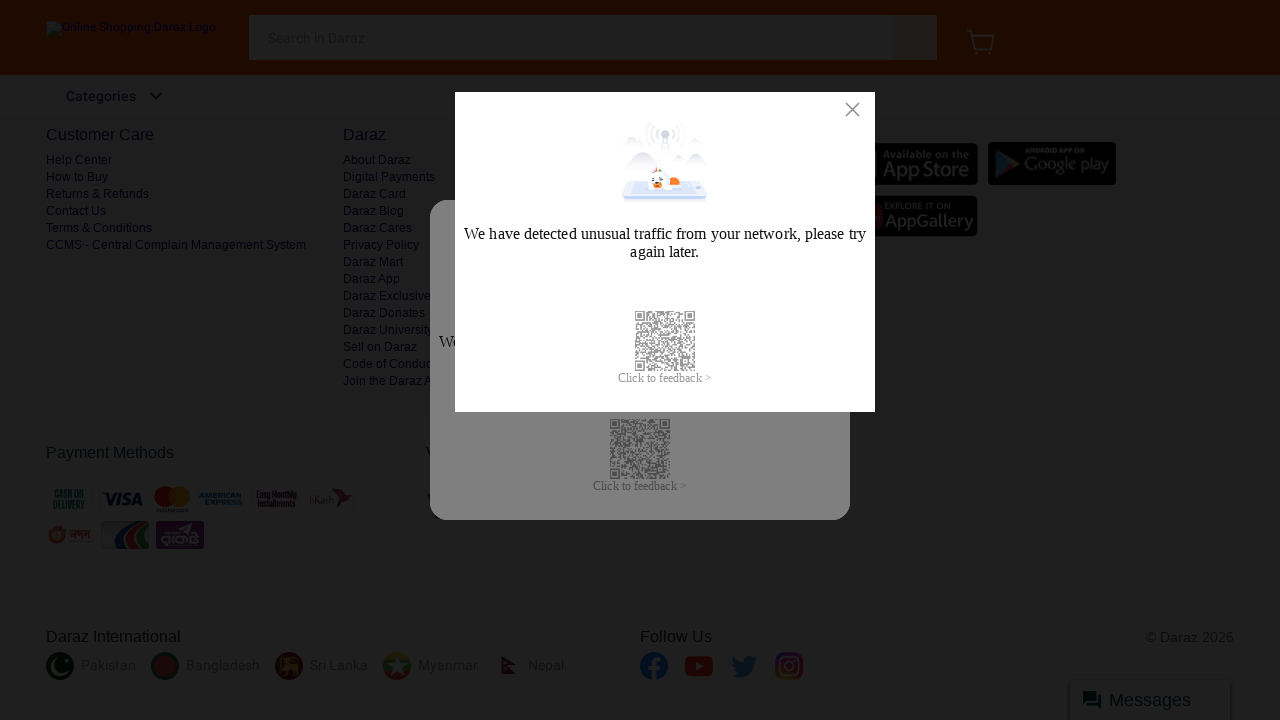

Waited 500ms for content to load at current scroll position
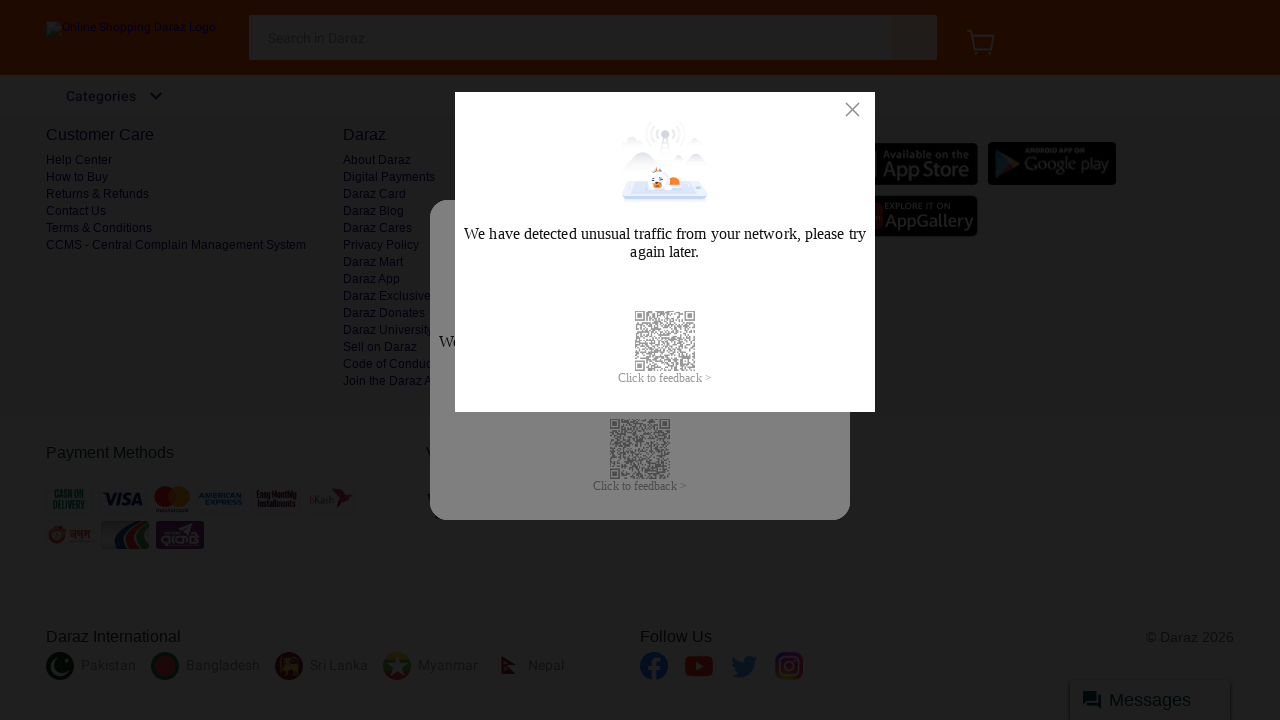

Scrolled to position 2130 pixels
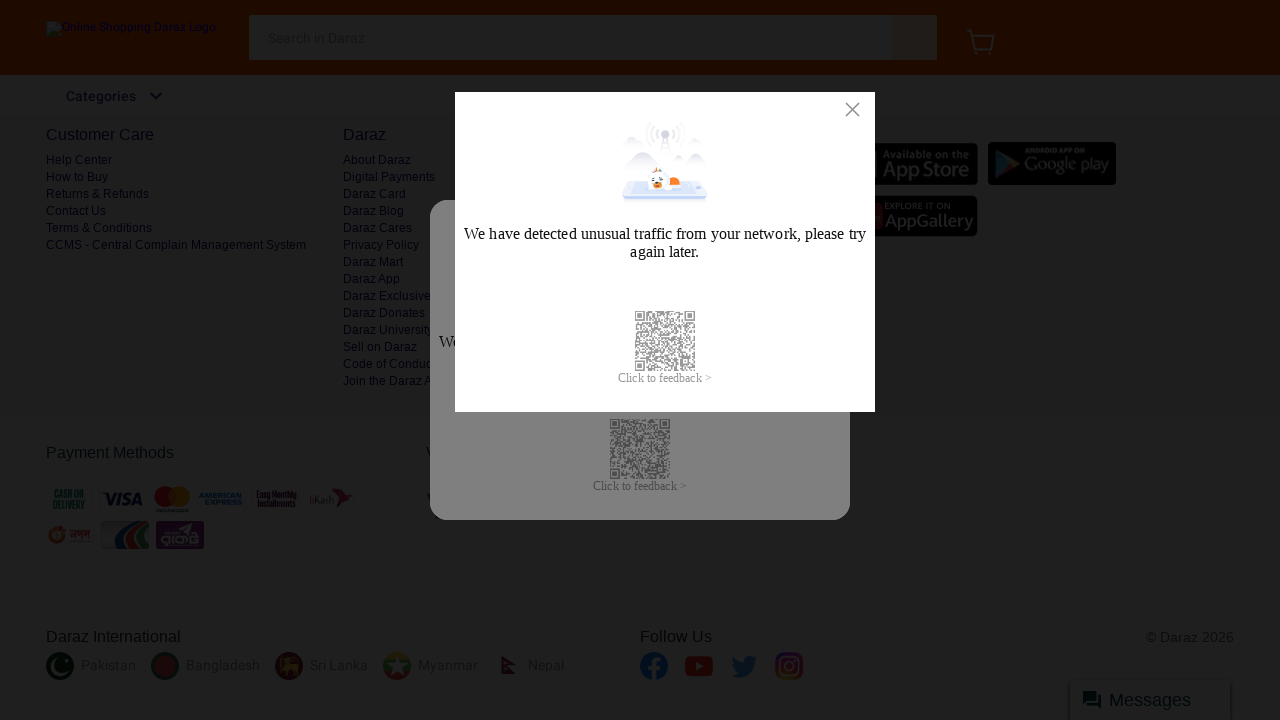

Waited 500ms for content to load at current scroll position
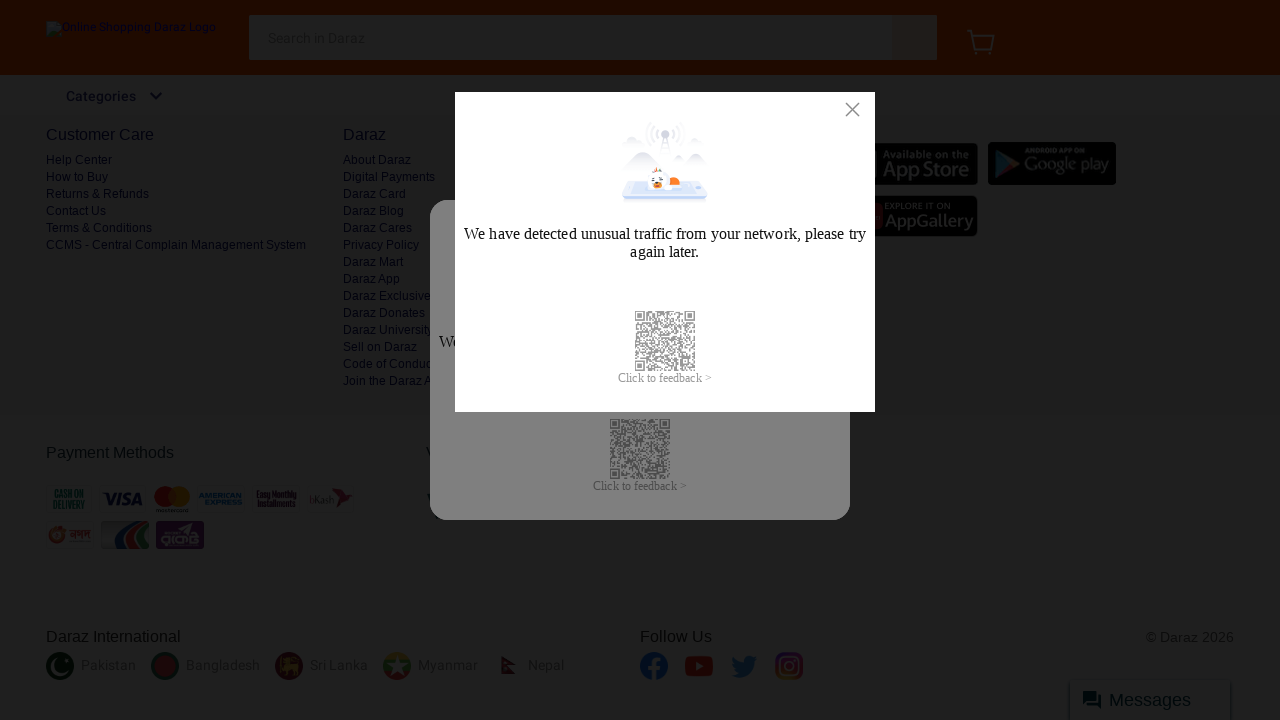

Comments/reviews section loaded successfully
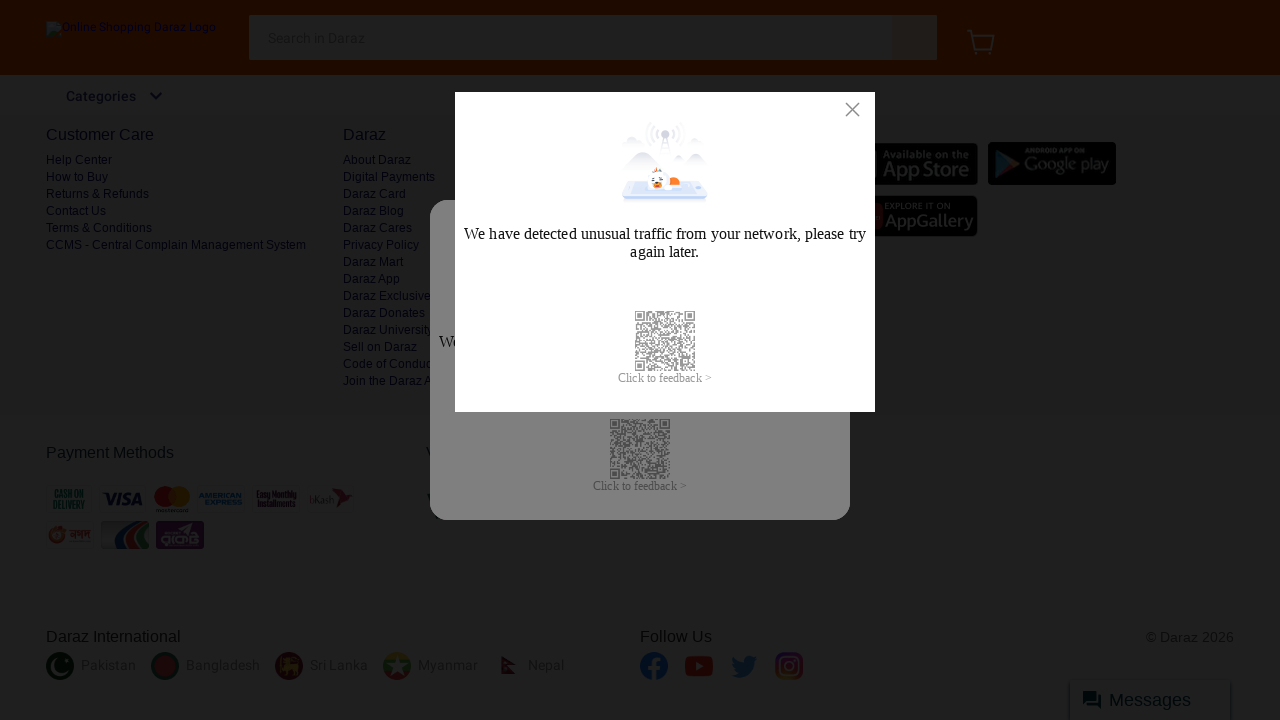

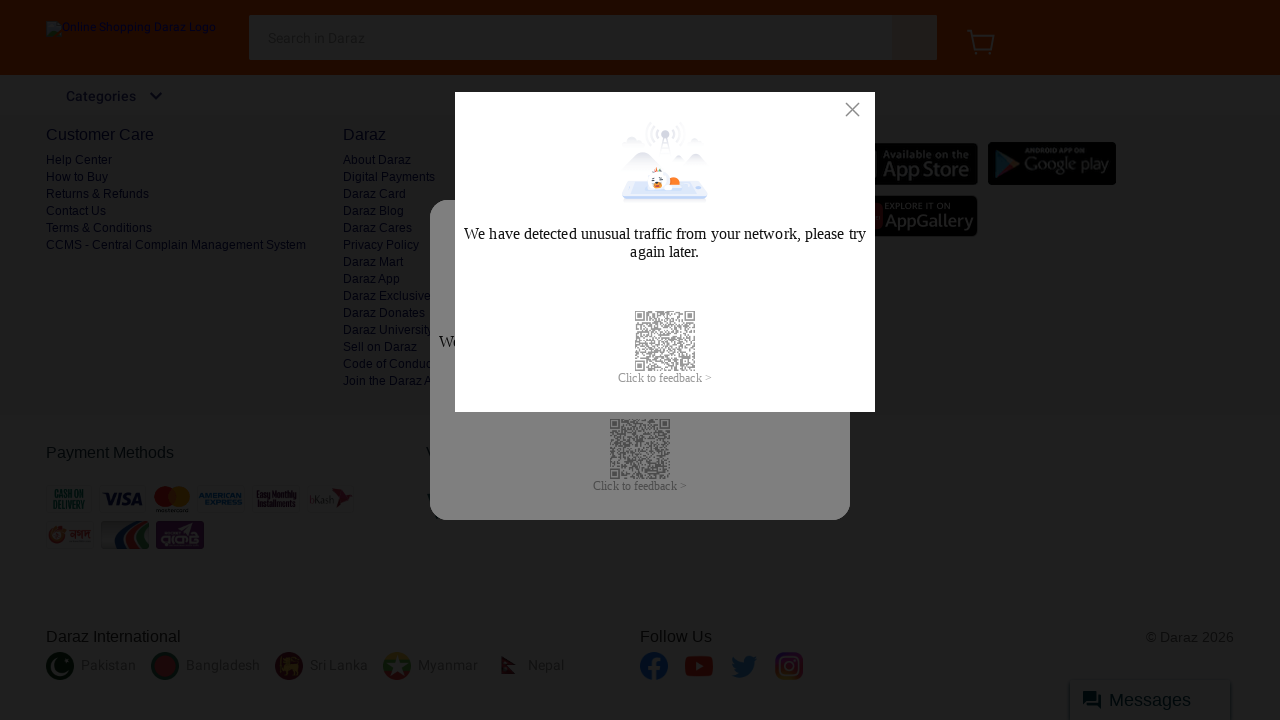